Tests jQuery UI datepicker functionality by selecting both future and past dates using navigation controls

Starting URL: https://jqueryui.com/datepicker/

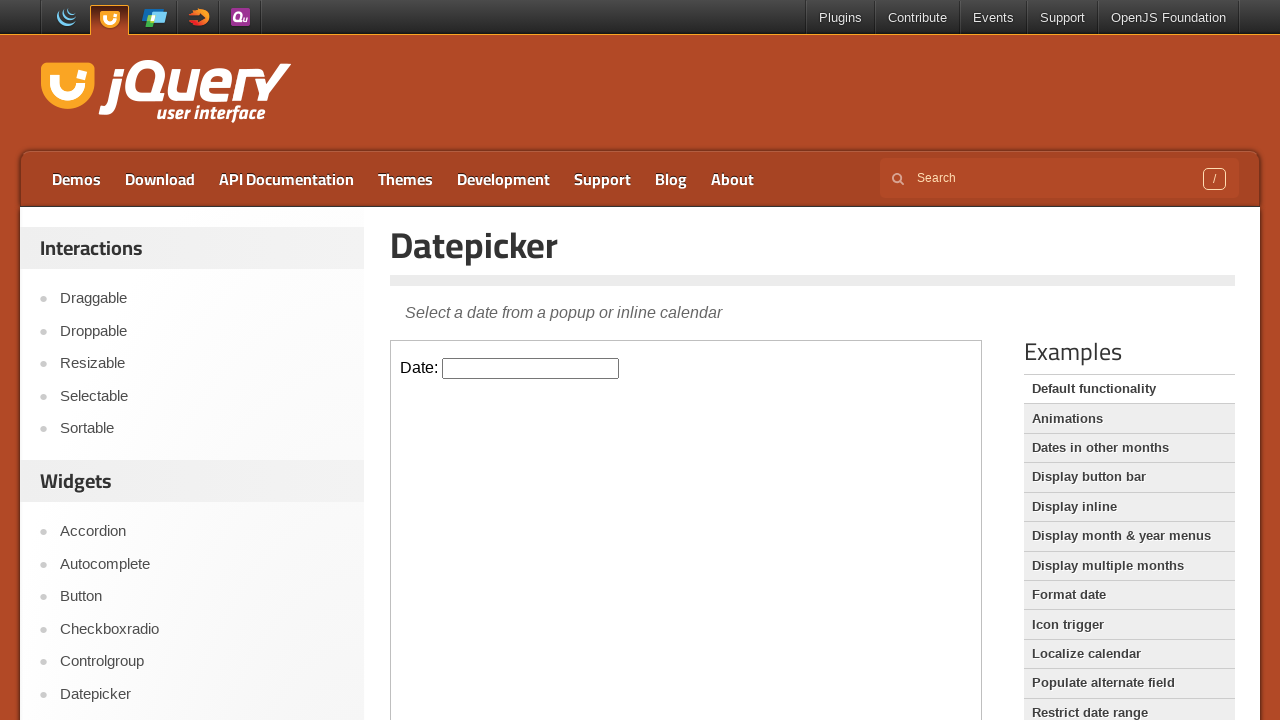

Located the iframe containing the datepicker
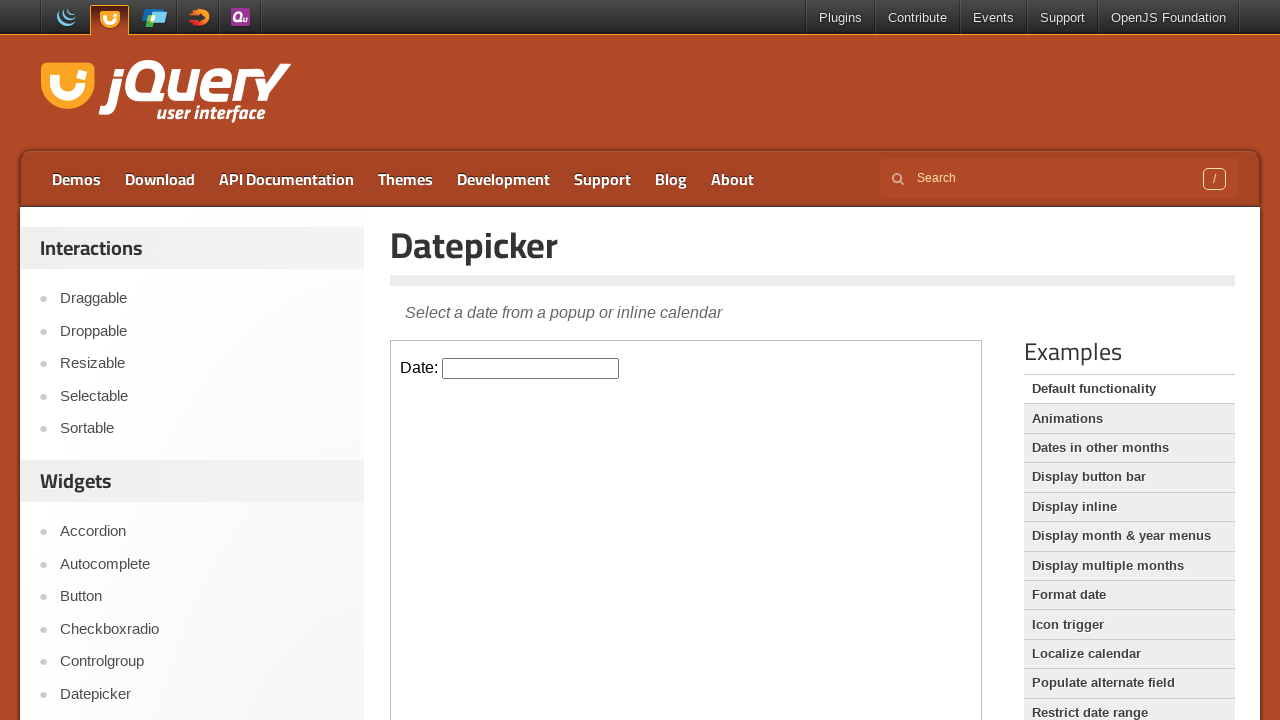

Located the datepicker input field
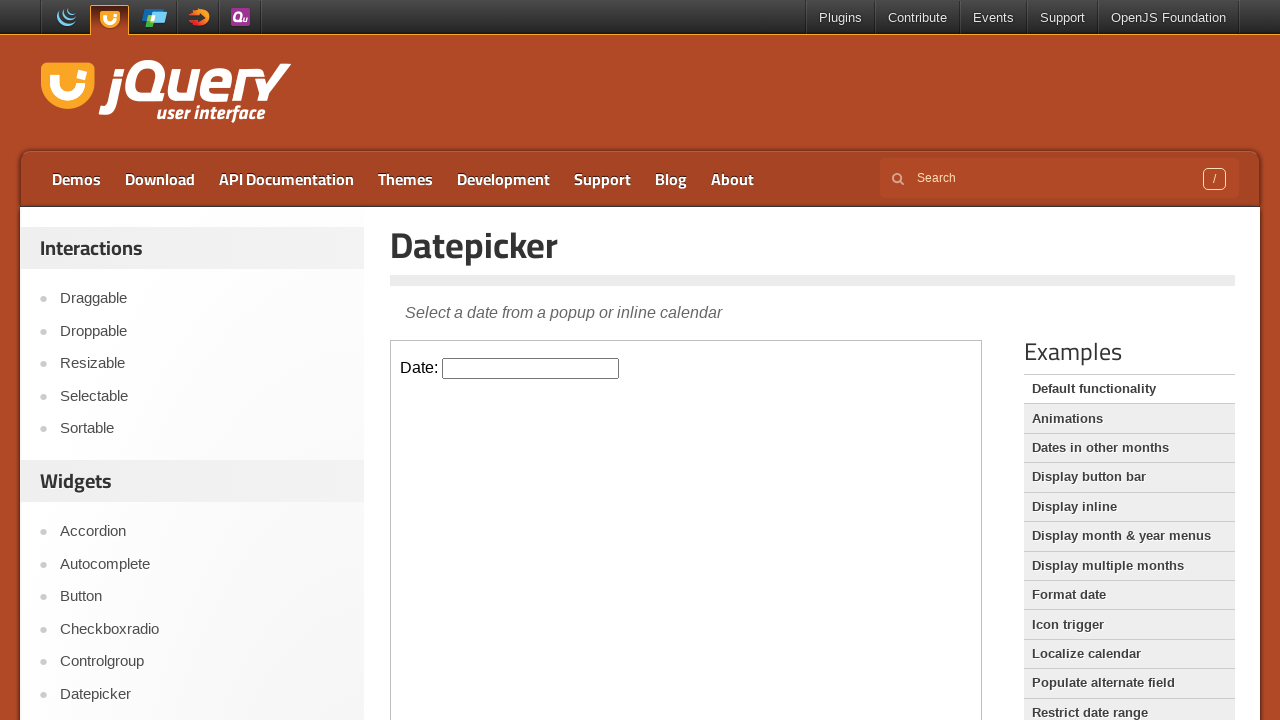

Clicked on datepicker input to open the date picker at (531, 368) on iframe >> nth=0 >> internal:control=enter-frame >> input#datepicker
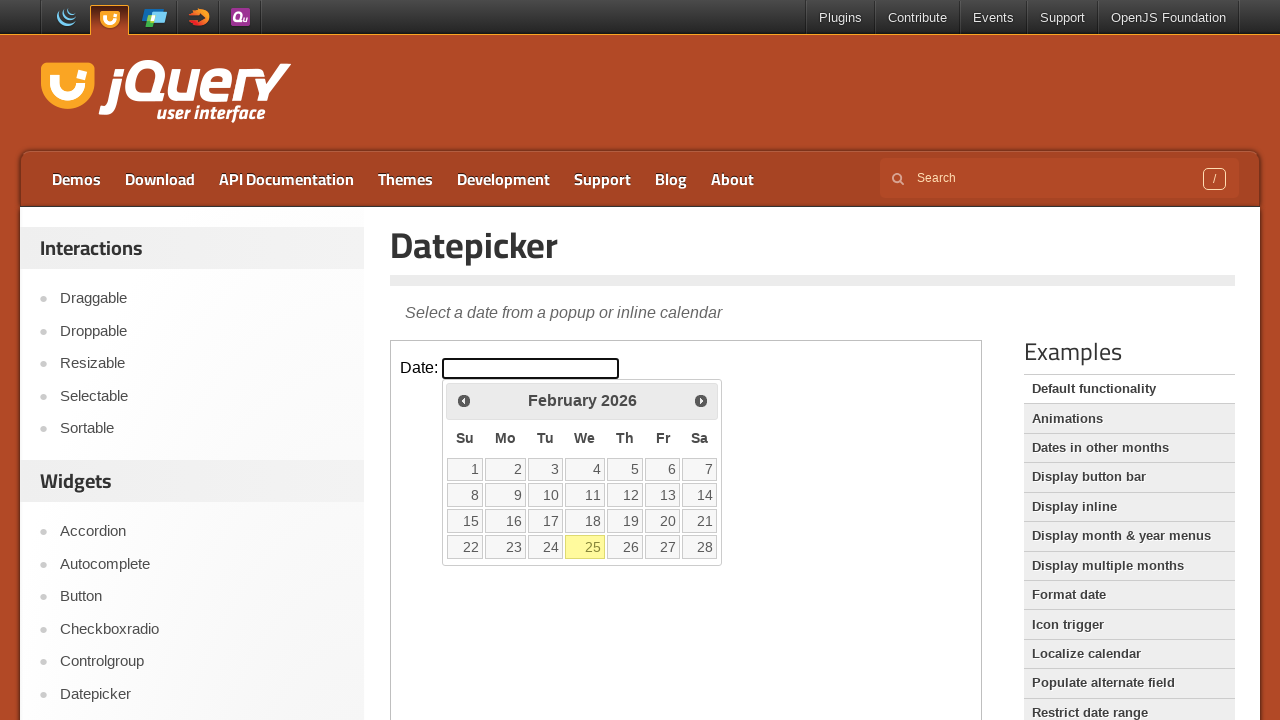

Checked current month/year in datepicker: February 2026
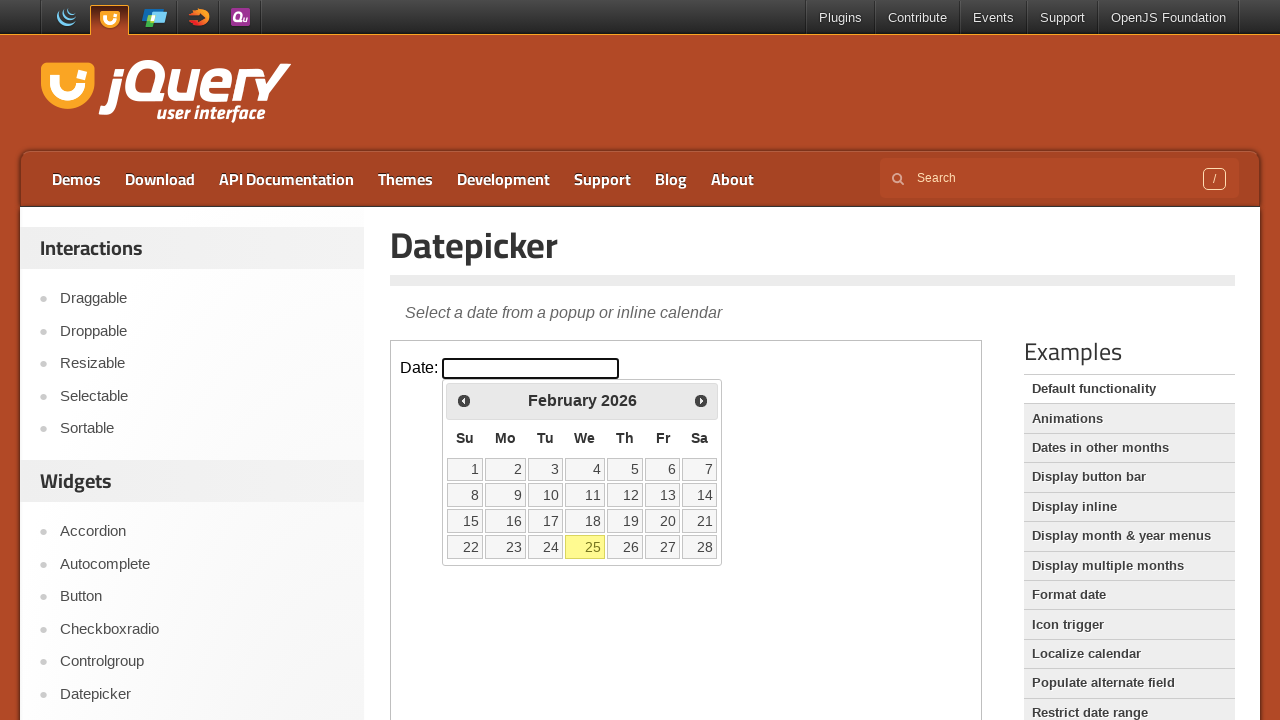

Clicked next button to navigate forward in datepicker at (701, 400) on iframe >> nth=0 >> internal:control=enter-frame >> xpath=//span[@class='ui-icon 
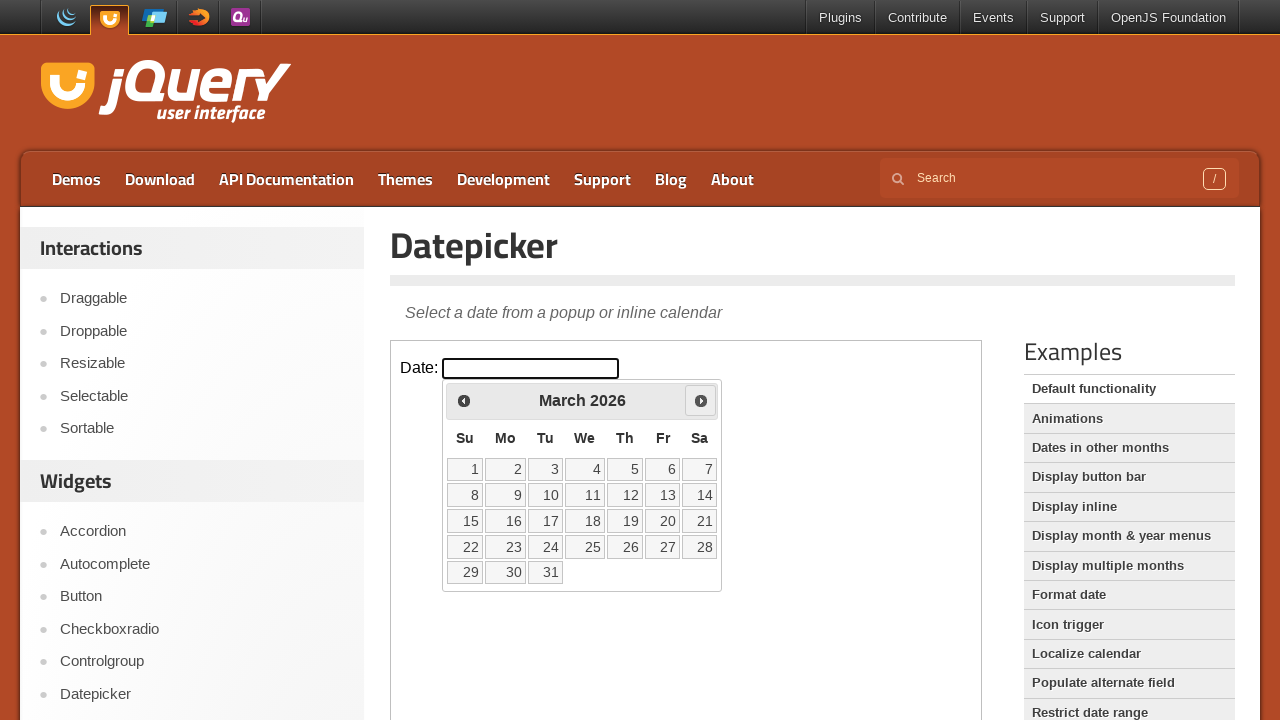

Checked current month/year in datepicker: March 2026
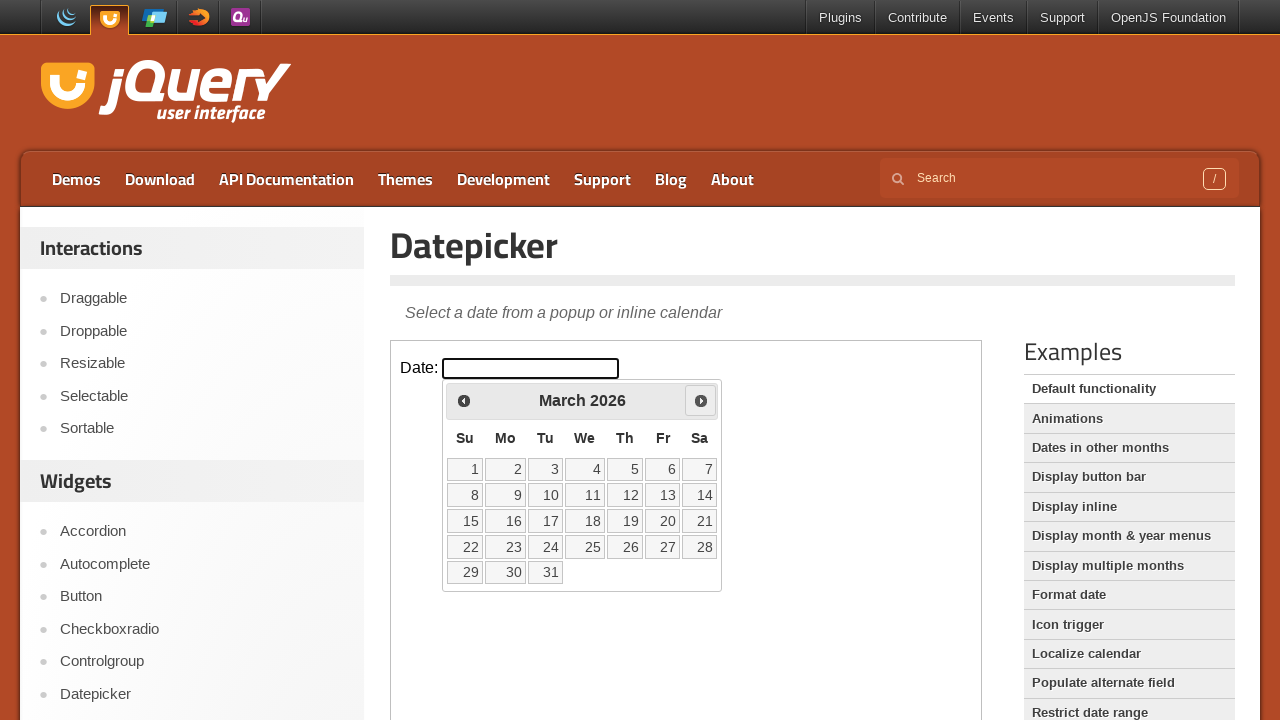

Clicked next button to navigate forward in datepicker at (701, 400) on iframe >> nth=0 >> internal:control=enter-frame >> xpath=//span[@class='ui-icon 
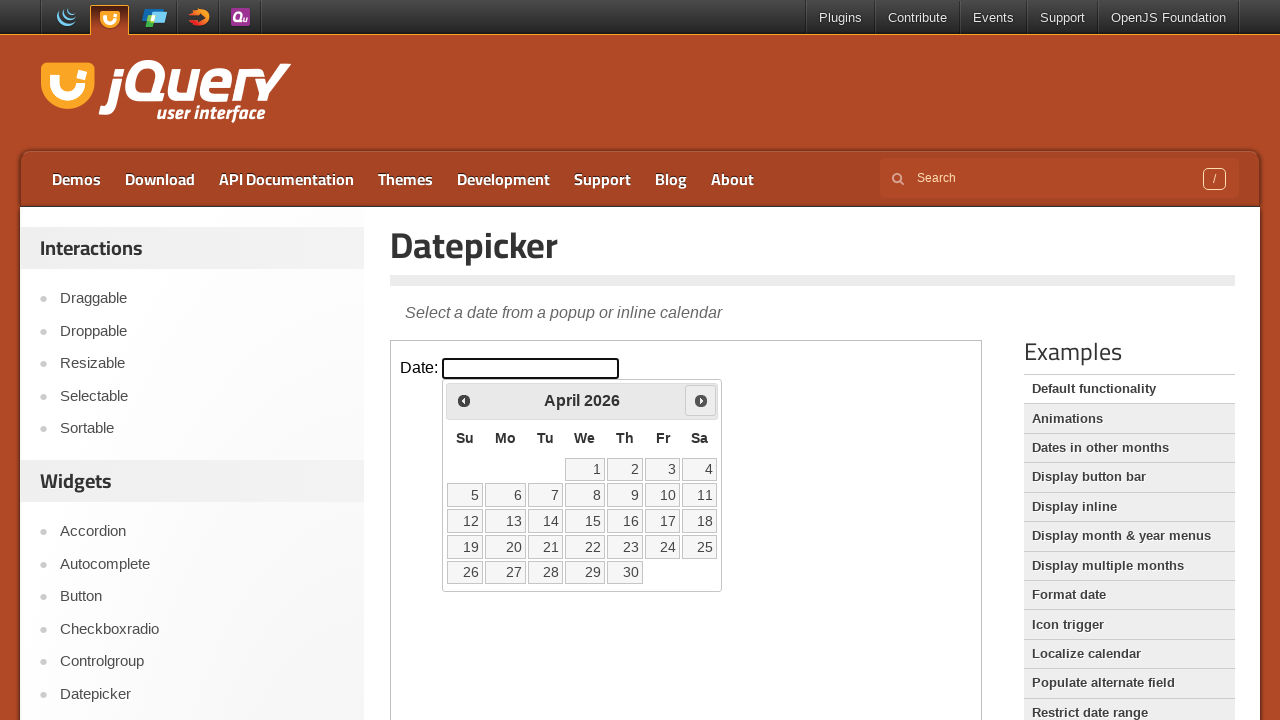

Checked current month/year in datepicker: April 2026
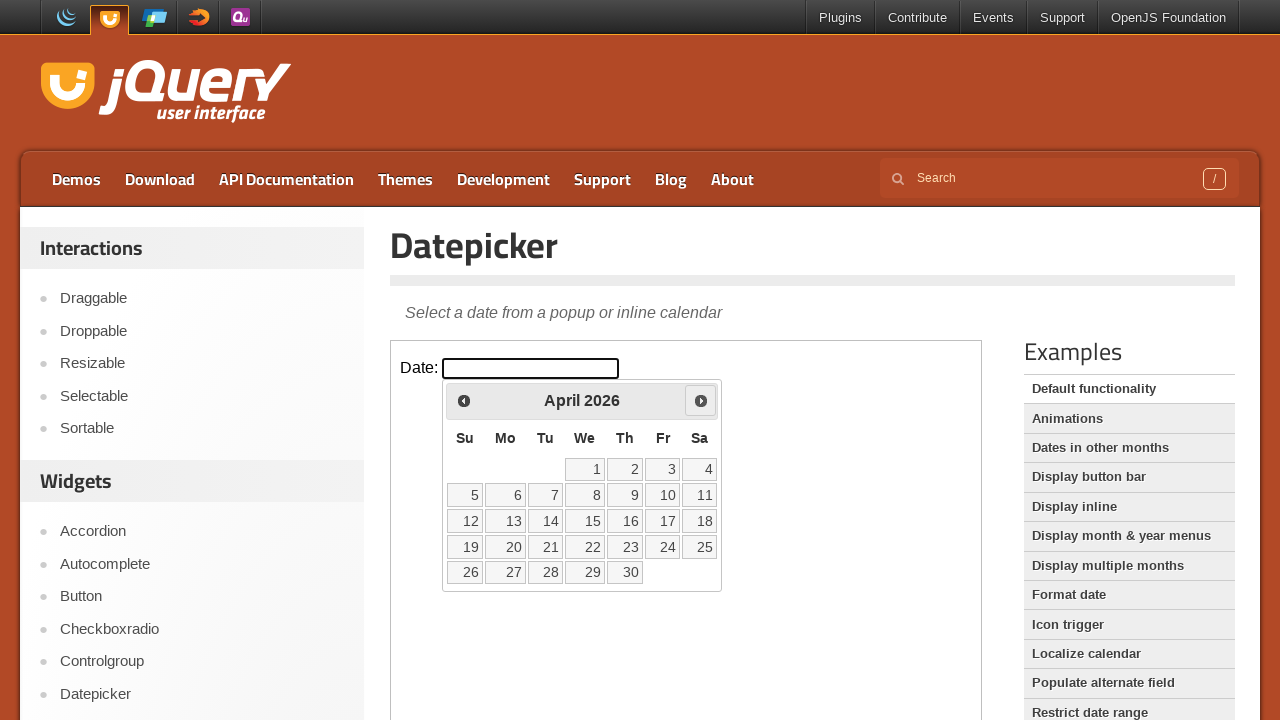

Clicked next button to navigate forward in datepicker at (701, 400) on iframe >> nth=0 >> internal:control=enter-frame >> xpath=//span[@class='ui-icon 
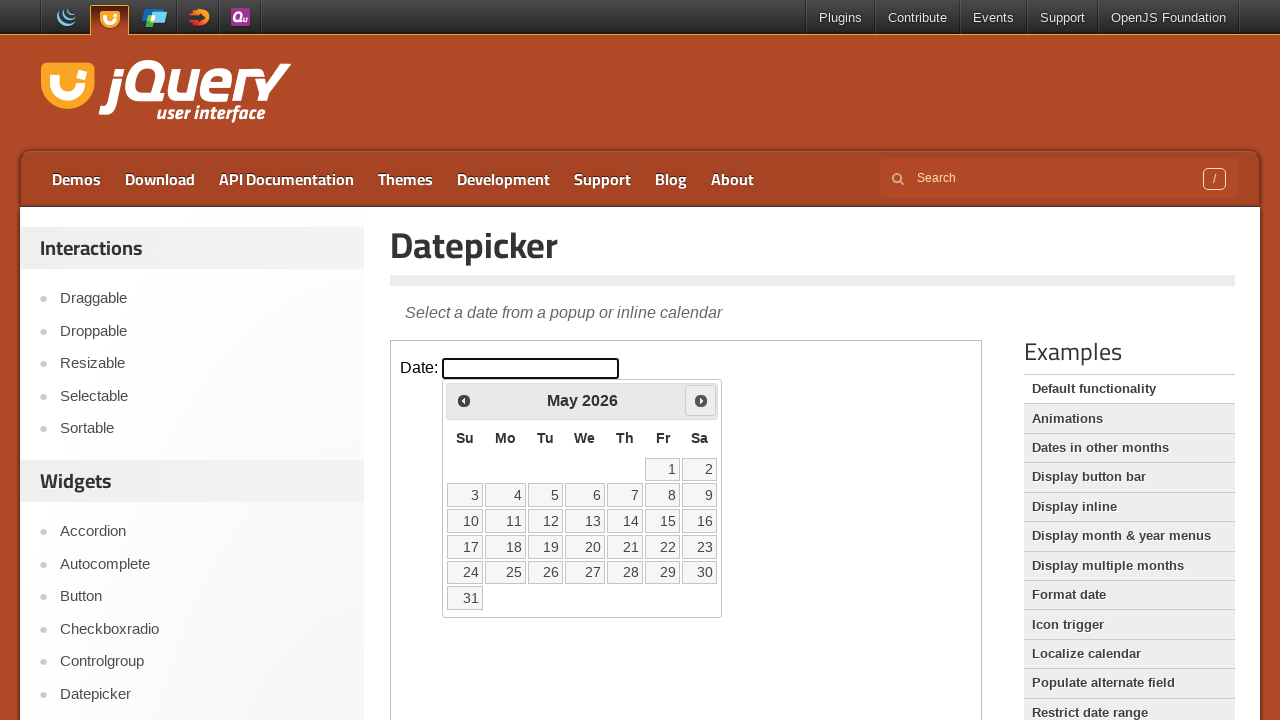

Checked current month/year in datepicker: May 2026
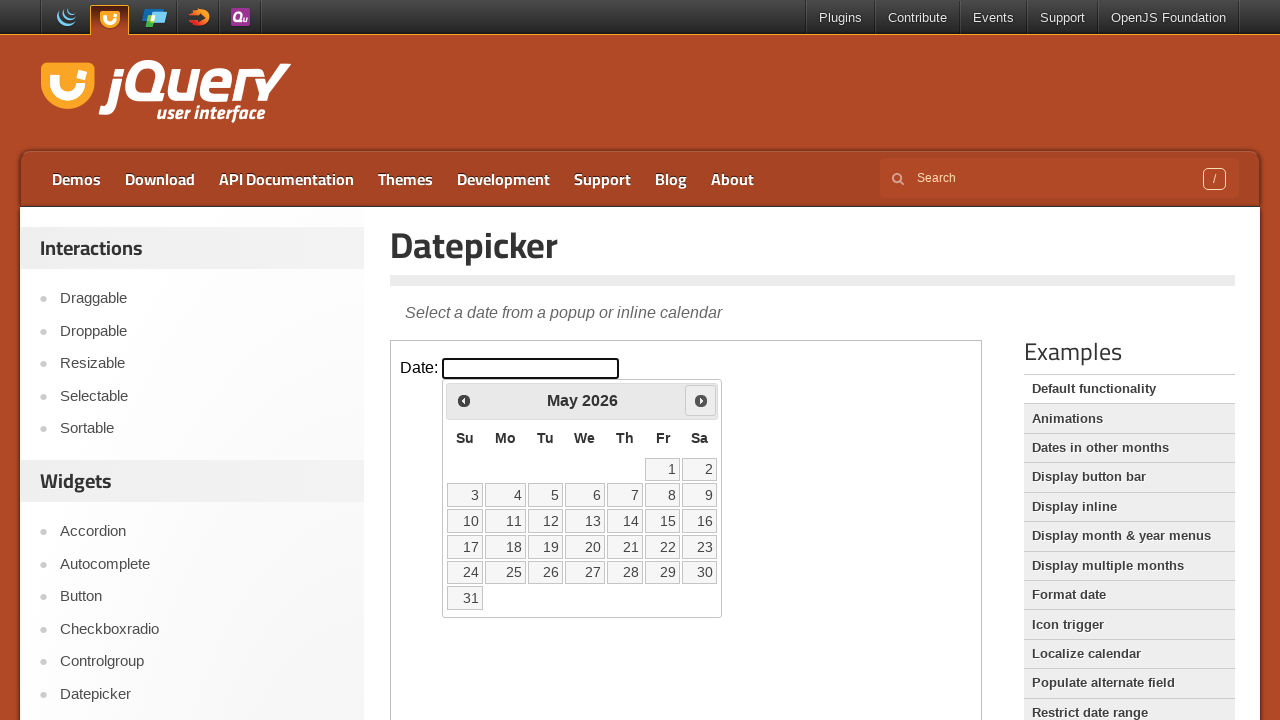

Clicked next button to navigate forward in datepicker at (701, 400) on iframe >> nth=0 >> internal:control=enter-frame >> xpath=//span[@class='ui-icon 
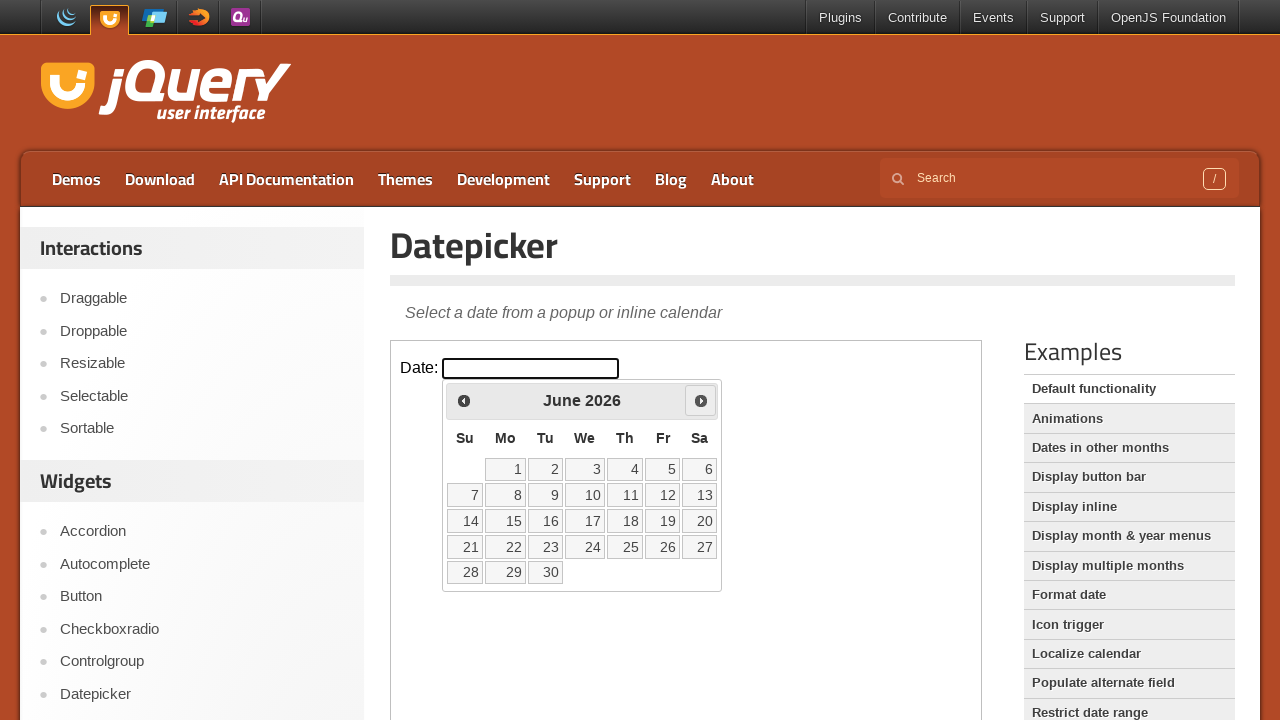

Checked current month/year in datepicker: June 2026
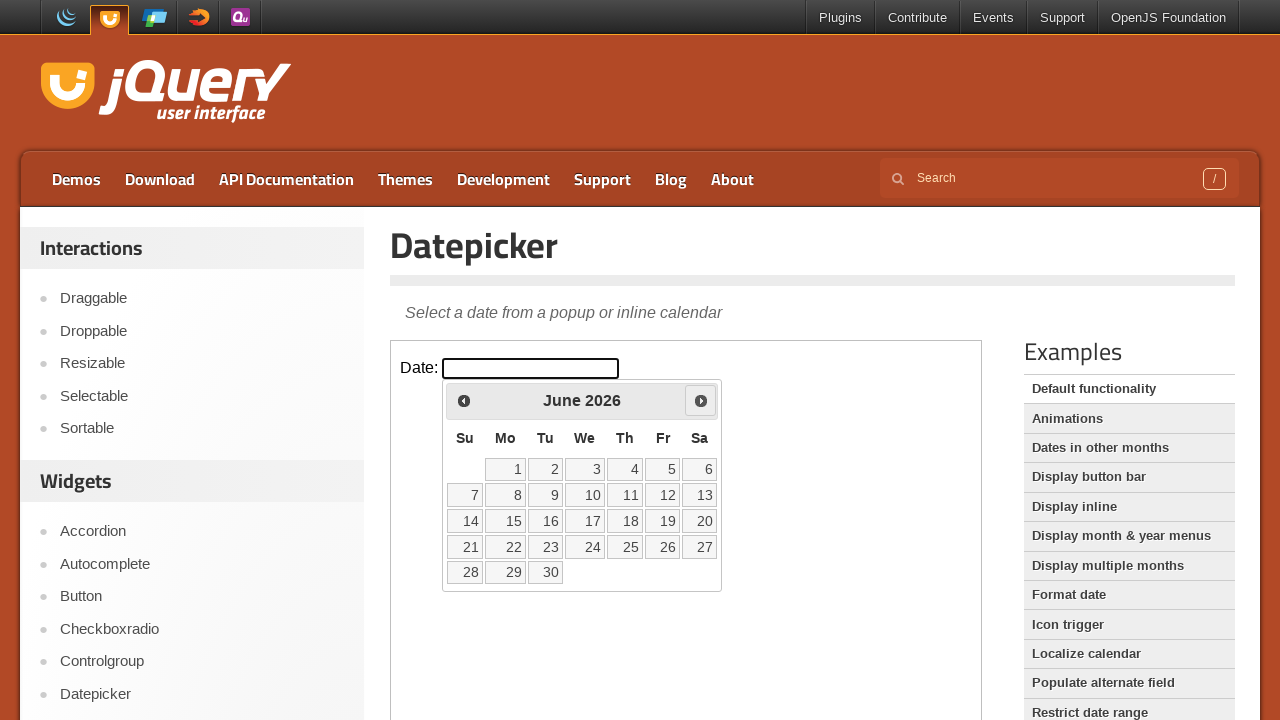

Located all day elements in the datepicker calendar
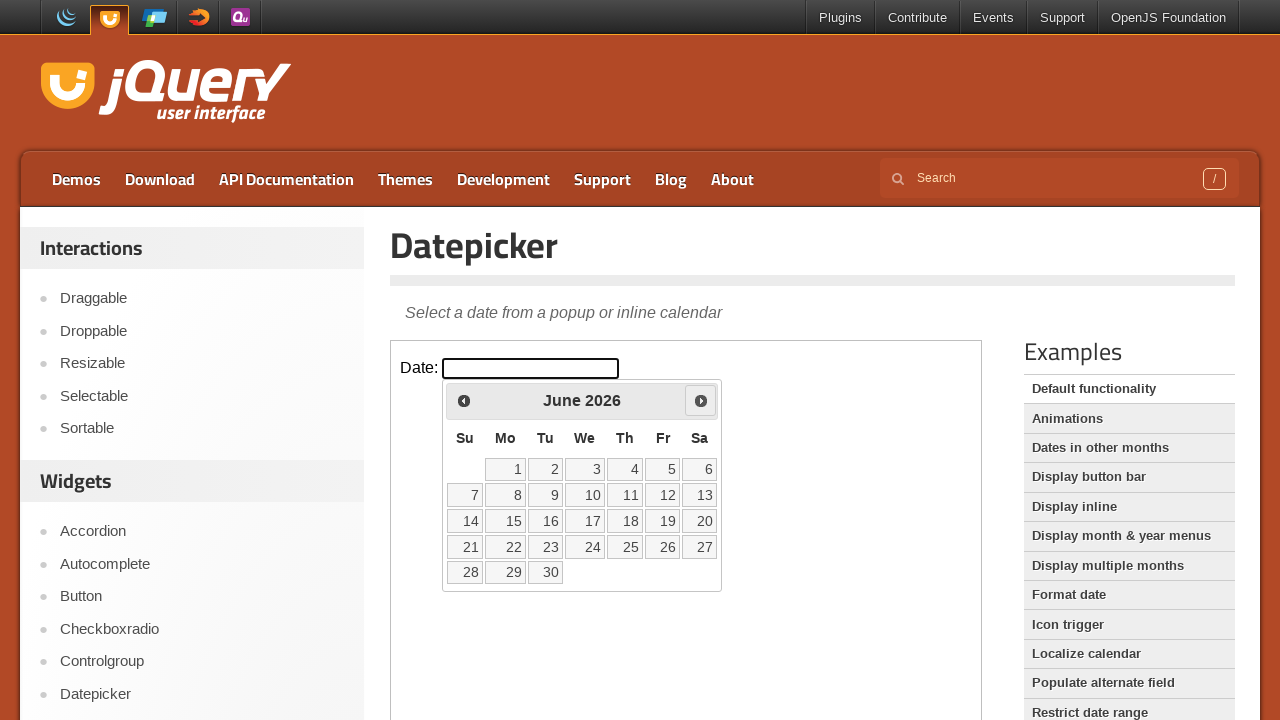

Selected day 13 from June 2026 at (700, 495) on iframe >> nth=0 >> internal:control=enter-frame >> xpath=//table[@class='ui-date
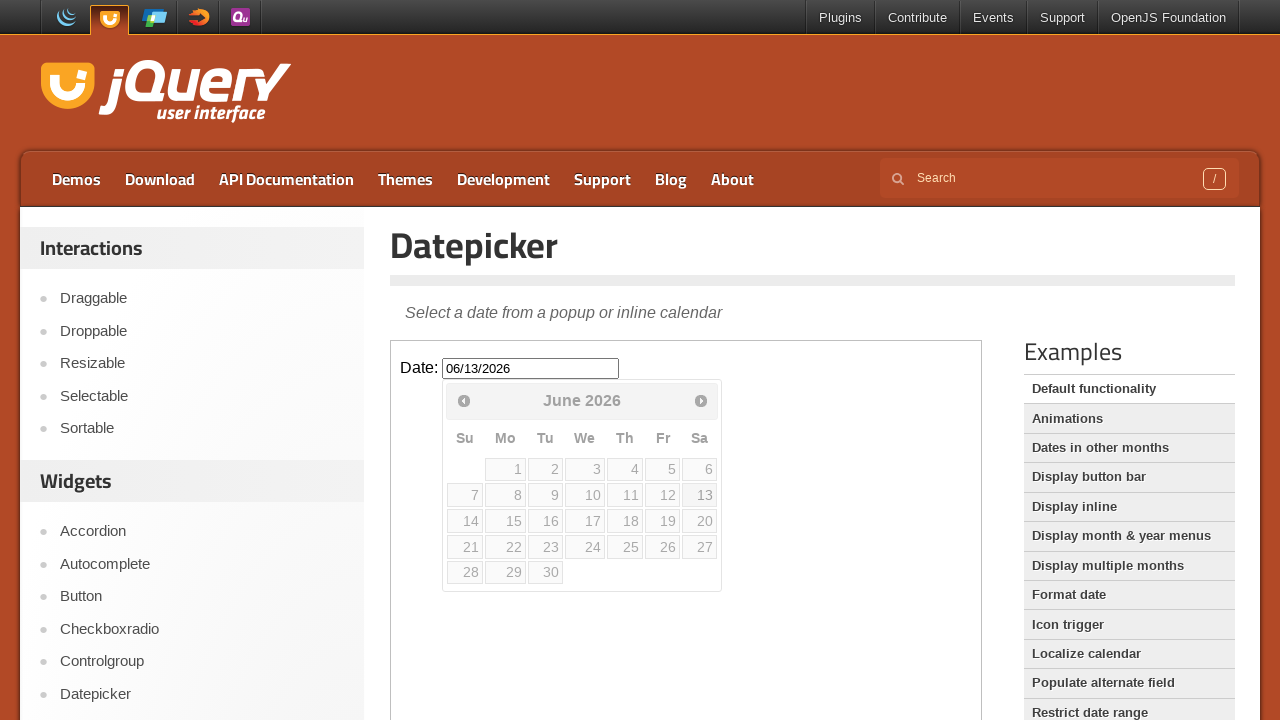

Clicked on datepicker input to open it again for past date selection at (531, 368) on iframe >> nth=0 >> internal:control=enter-frame >> input#datepicker
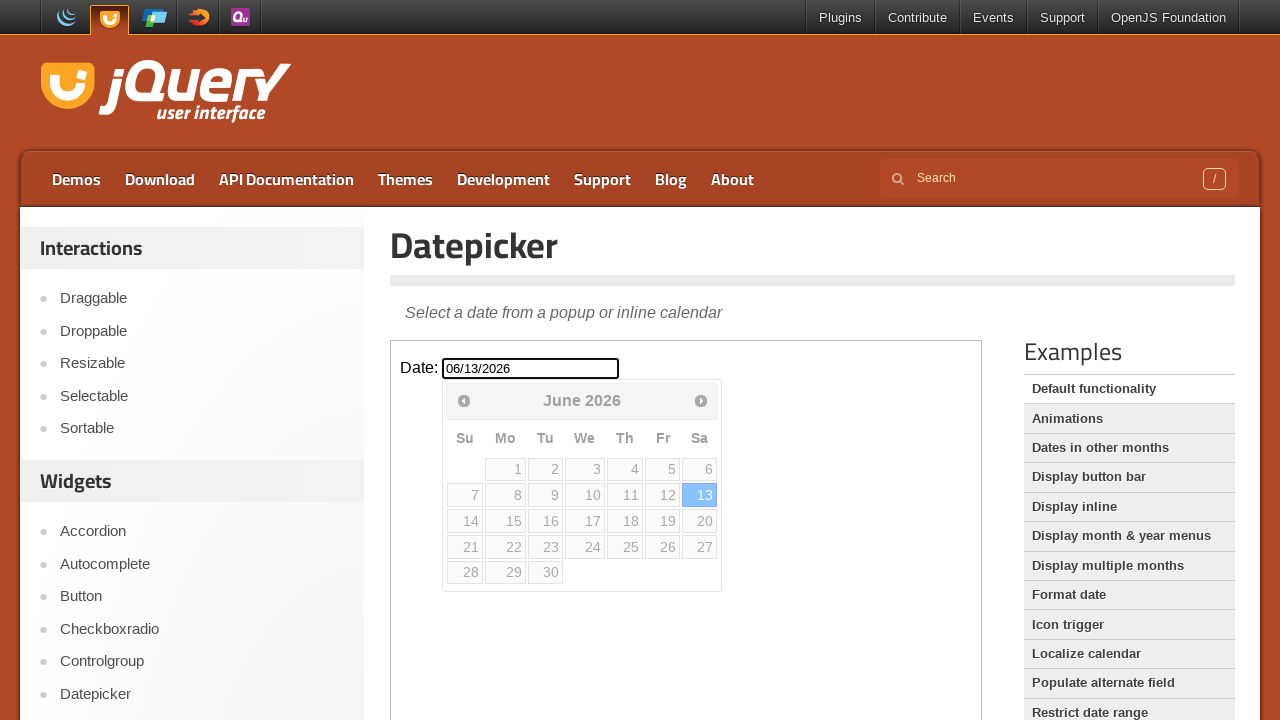

Checked current month/year in datepicker: June 2026
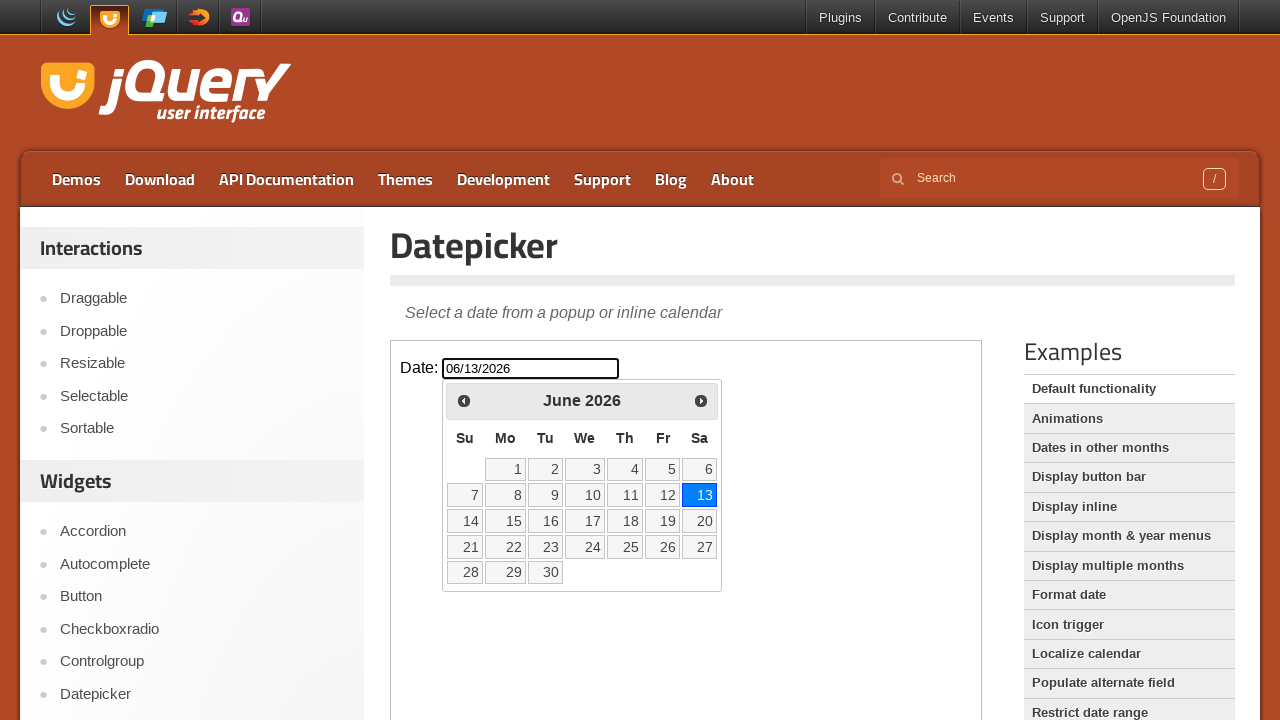

Clicked previous button to navigate backward in datepicker at (464, 400) on iframe >> nth=0 >> internal:control=enter-frame >> xpath=//span[@class='ui-icon 
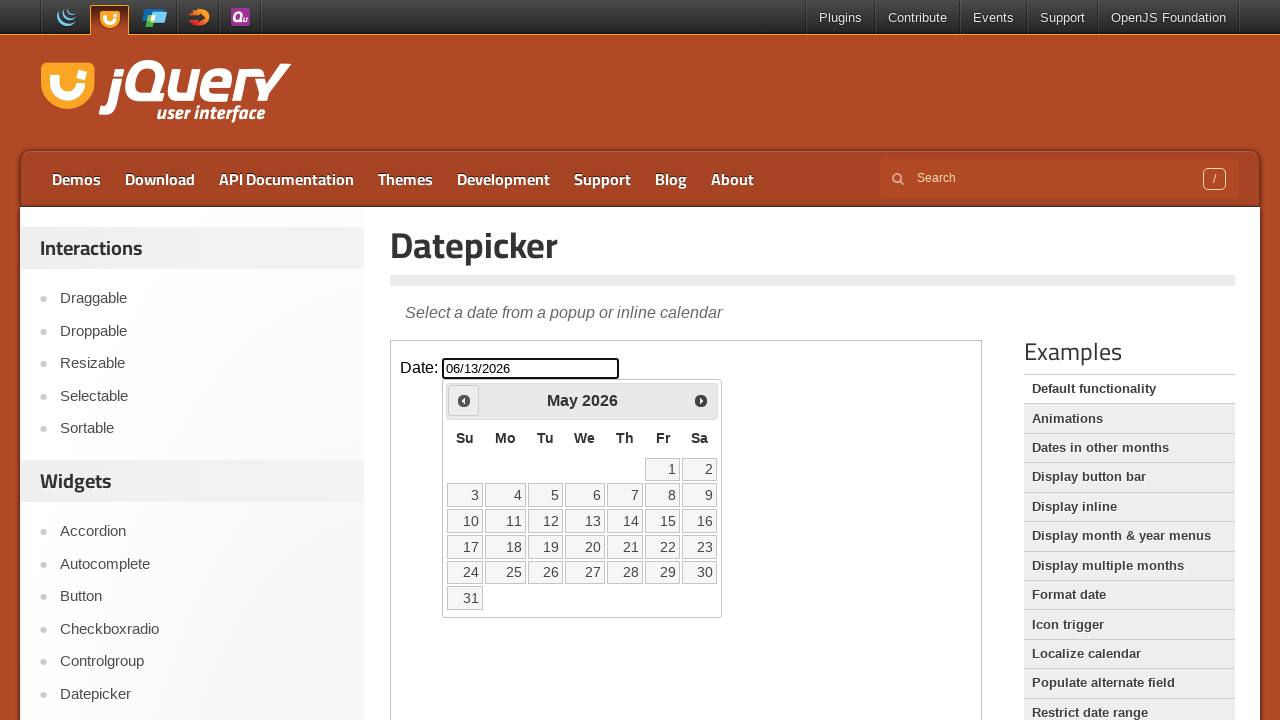

Checked current month/year in datepicker: May 2026
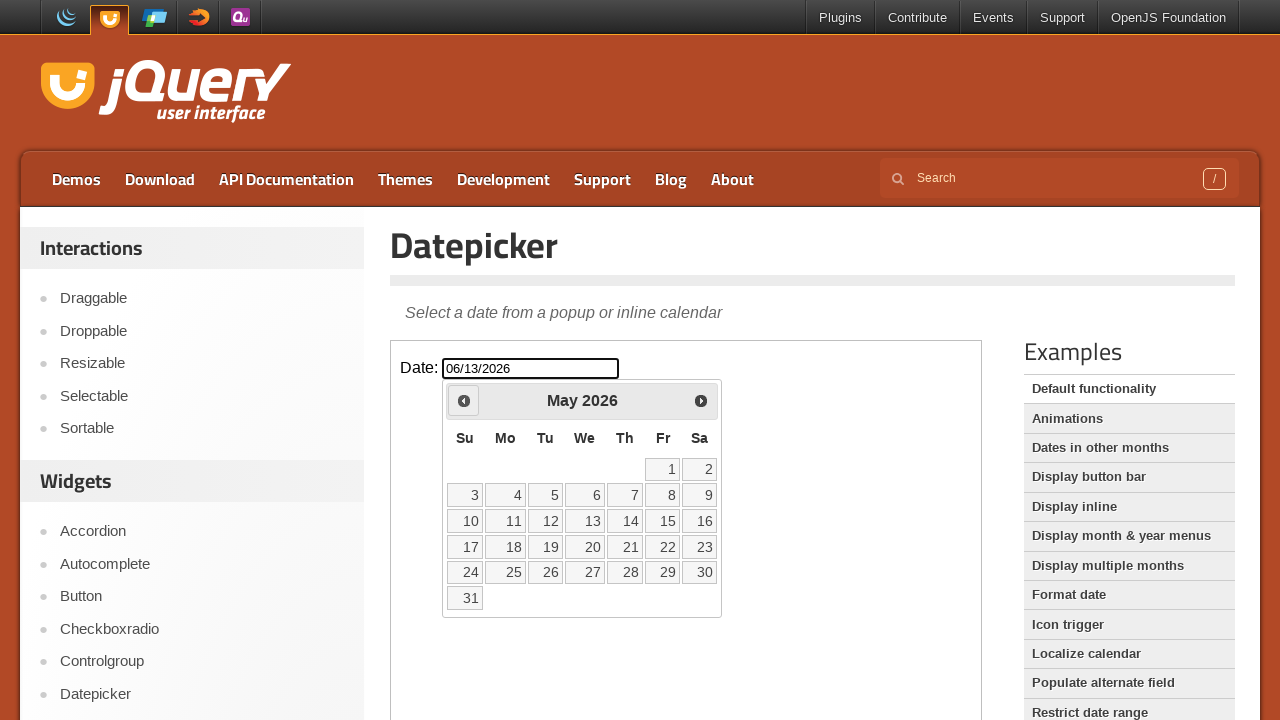

Clicked previous button to navigate backward in datepicker at (464, 400) on iframe >> nth=0 >> internal:control=enter-frame >> xpath=//span[@class='ui-icon 
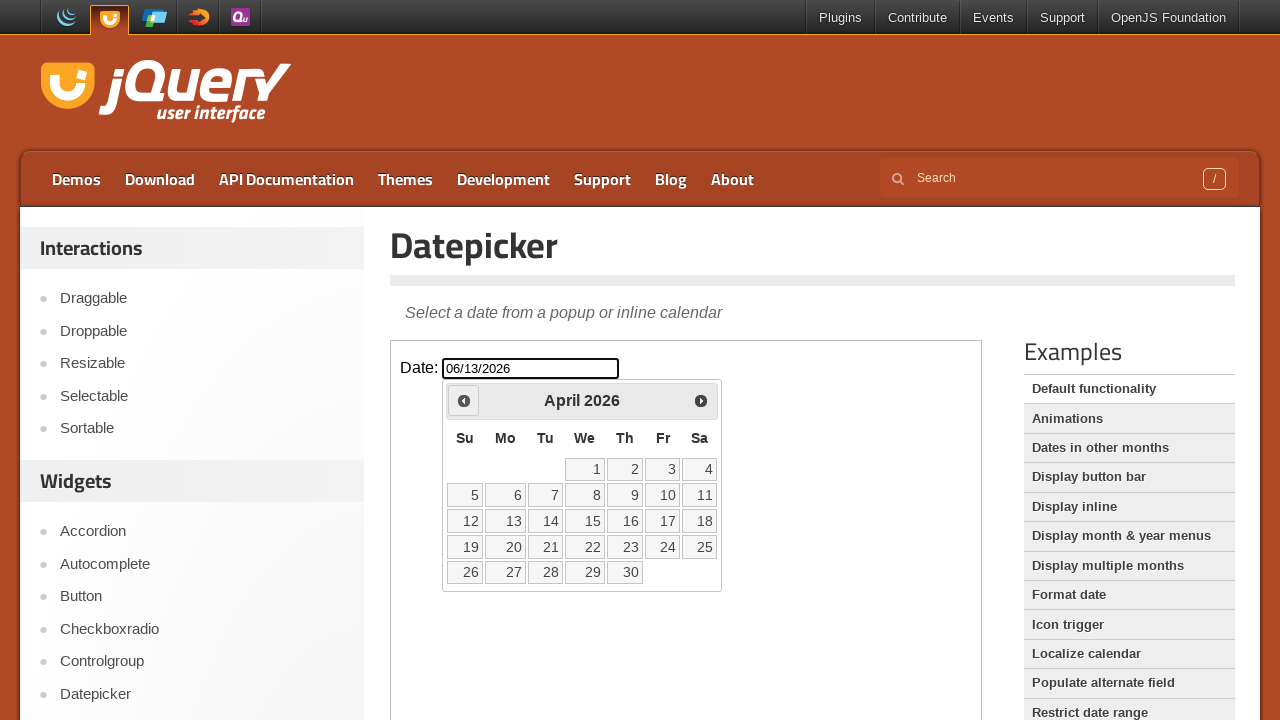

Checked current month/year in datepicker: April 2026
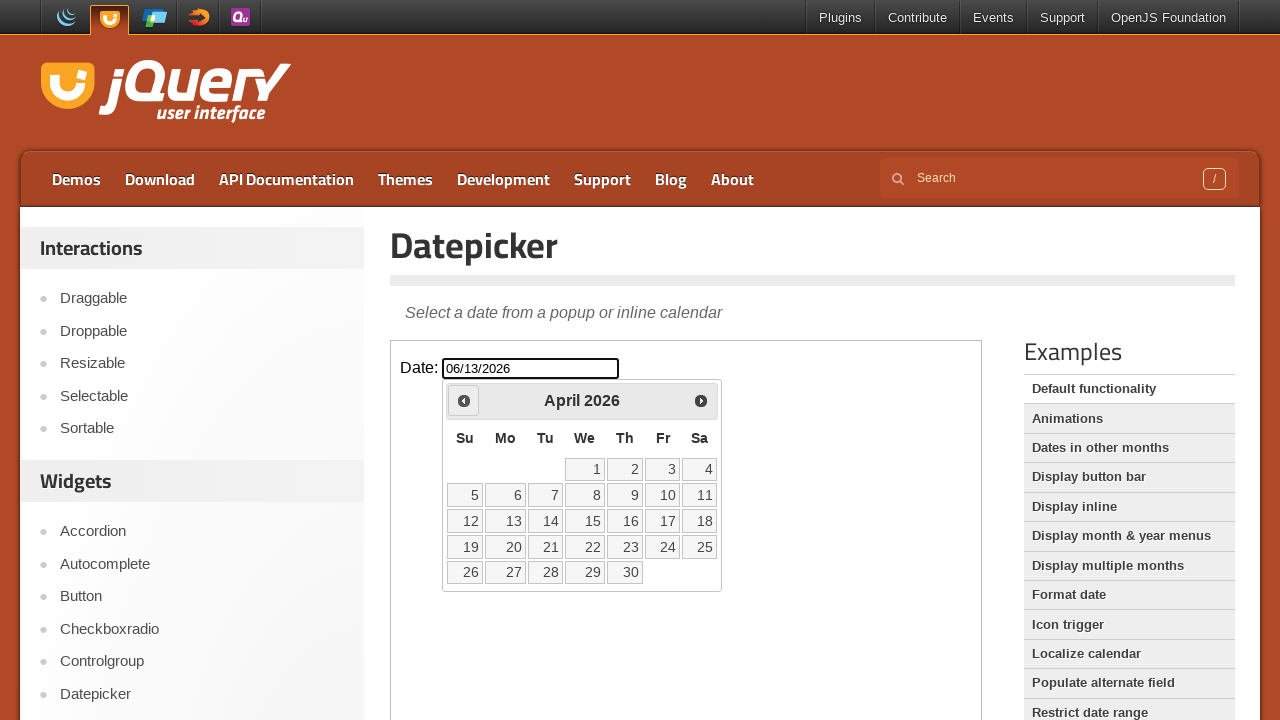

Clicked previous button to navigate backward in datepicker at (464, 400) on iframe >> nth=0 >> internal:control=enter-frame >> xpath=//span[@class='ui-icon 
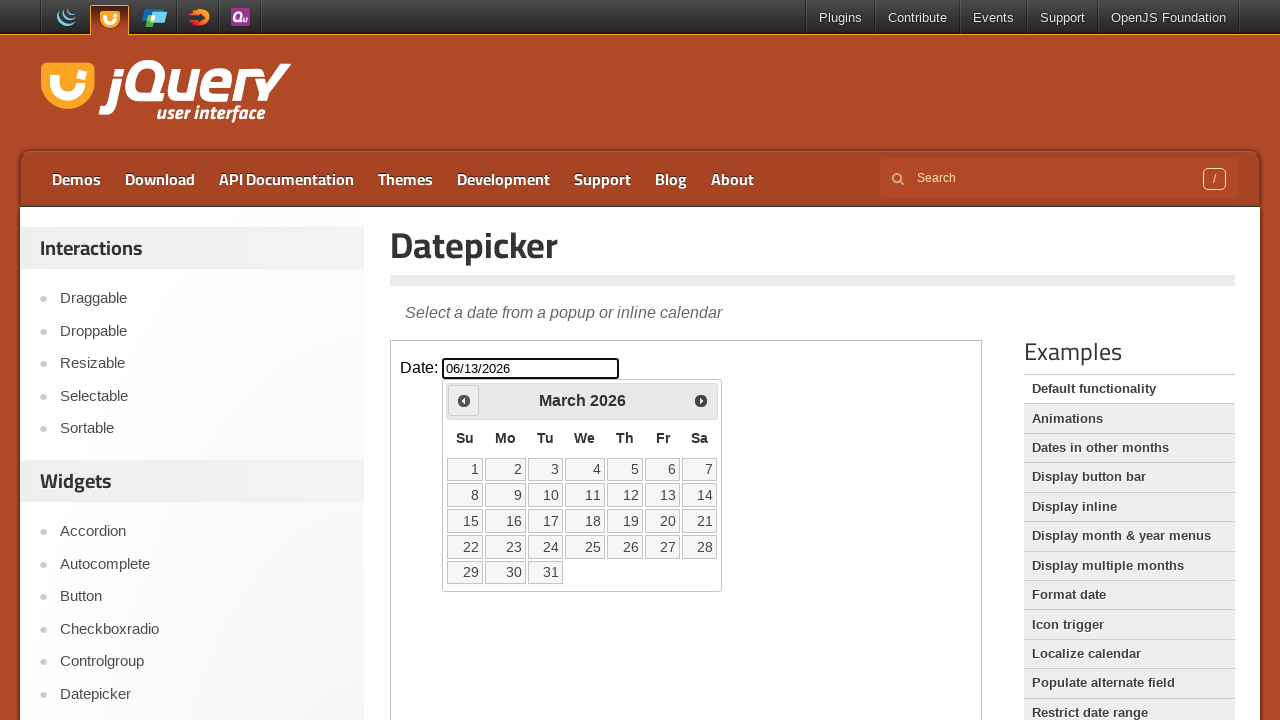

Checked current month/year in datepicker: March 2026
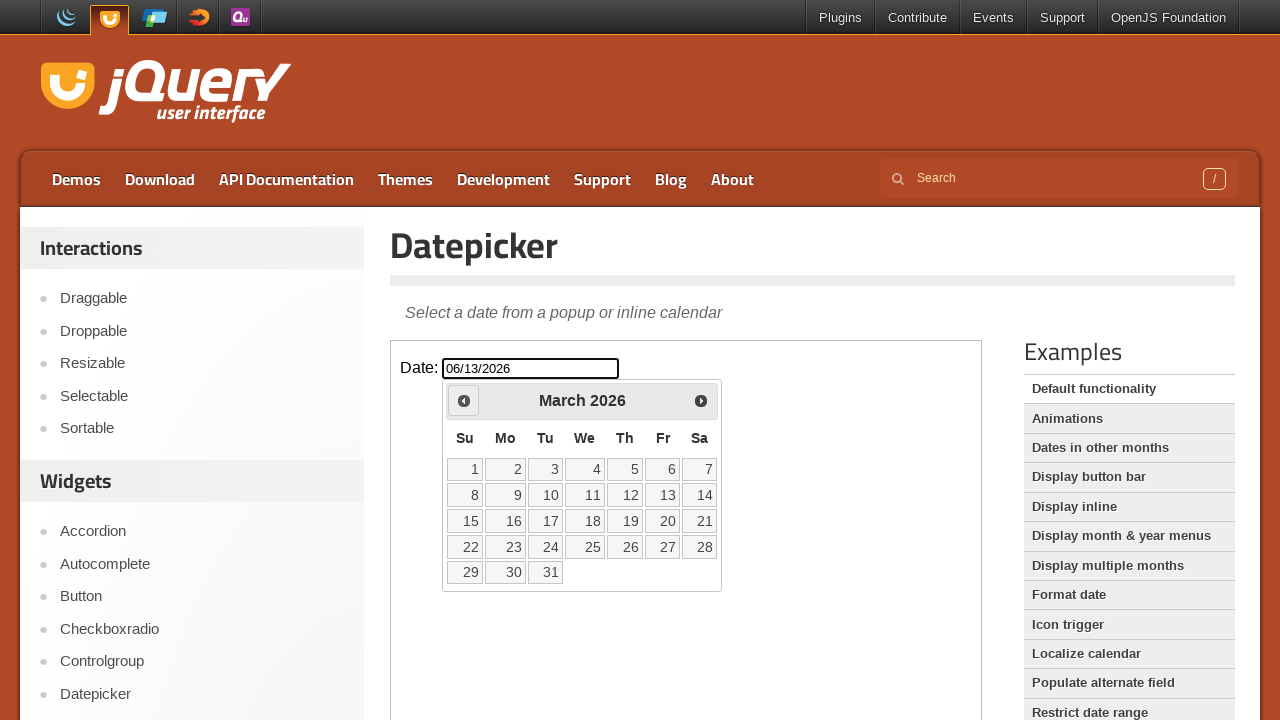

Clicked previous button to navigate backward in datepicker at (464, 400) on iframe >> nth=0 >> internal:control=enter-frame >> xpath=//span[@class='ui-icon 
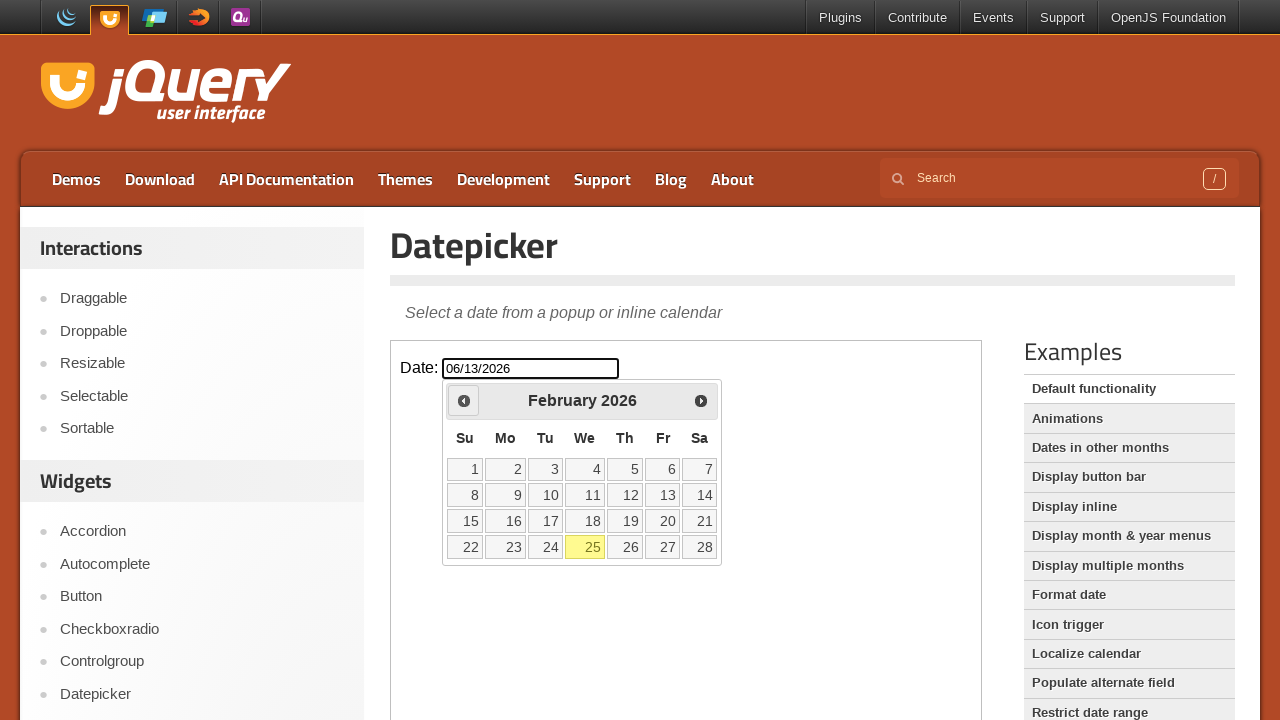

Checked current month/year in datepicker: February 2026
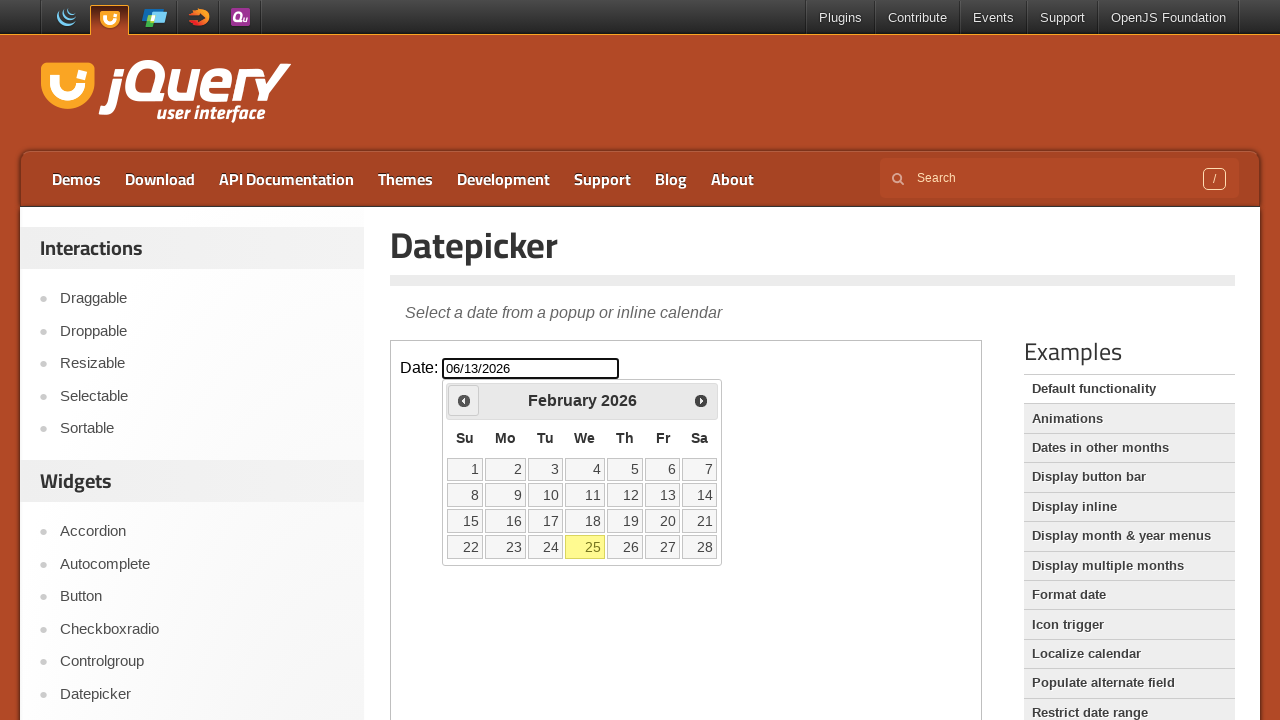

Clicked previous button to navigate backward in datepicker at (464, 400) on iframe >> nth=0 >> internal:control=enter-frame >> xpath=//span[@class='ui-icon 
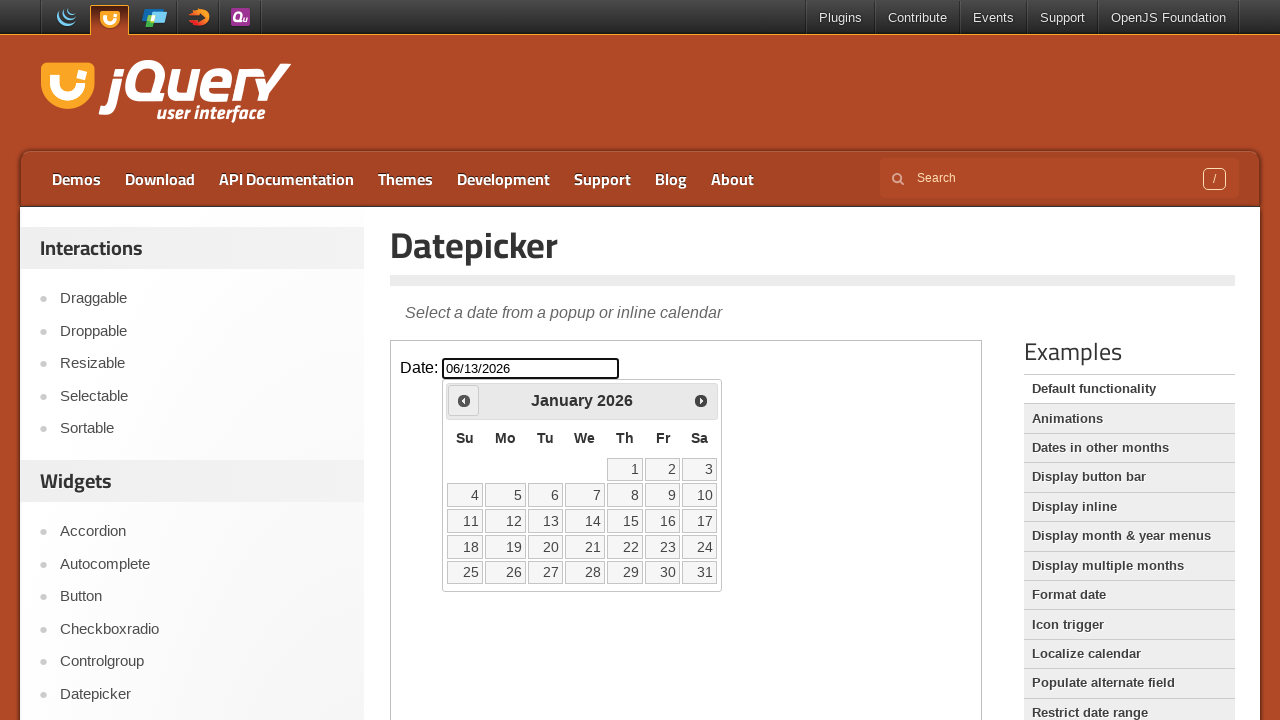

Checked current month/year in datepicker: January 2026
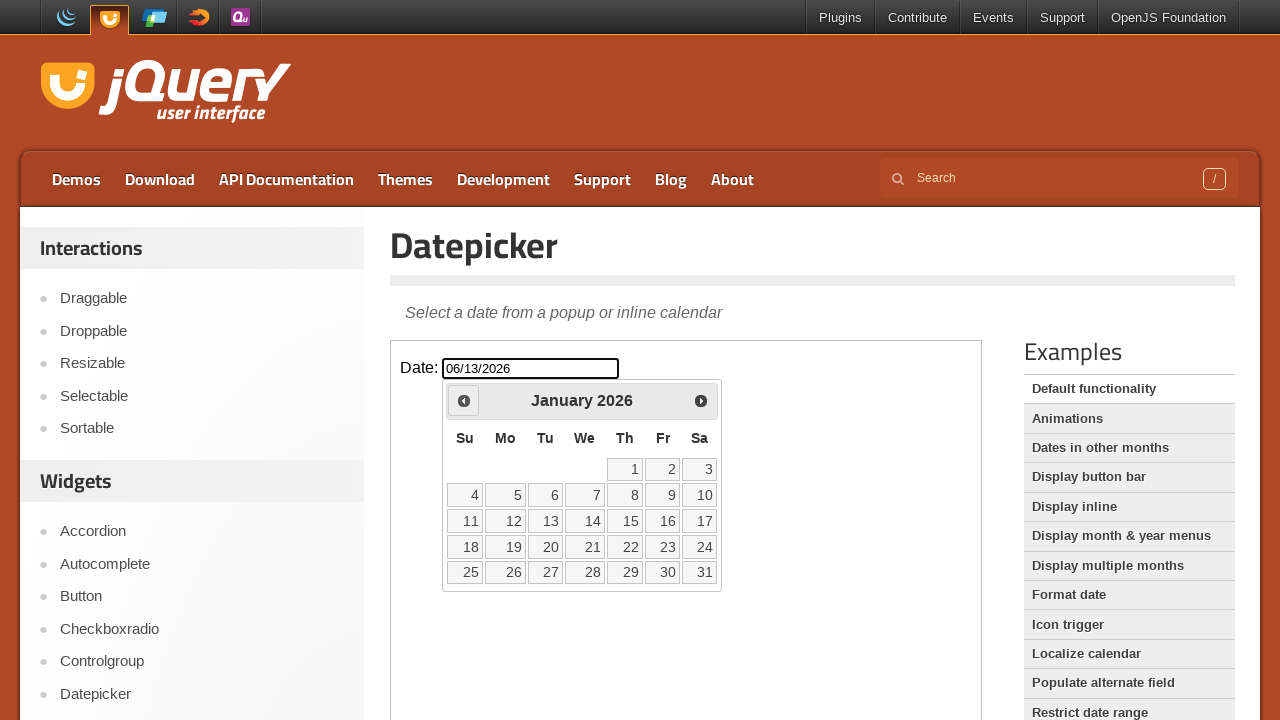

Clicked previous button to navigate backward in datepicker at (464, 400) on iframe >> nth=0 >> internal:control=enter-frame >> xpath=//span[@class='ui-icon 
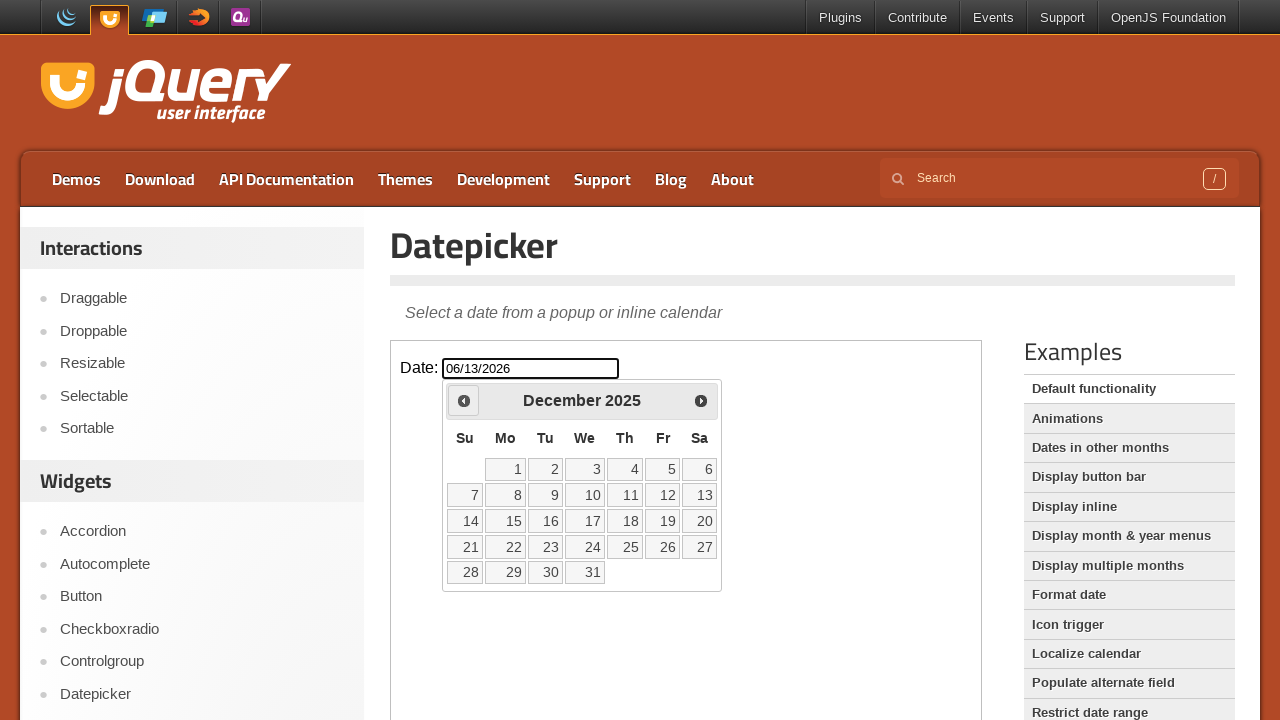

Checked current month/year in datepicker: December 2025
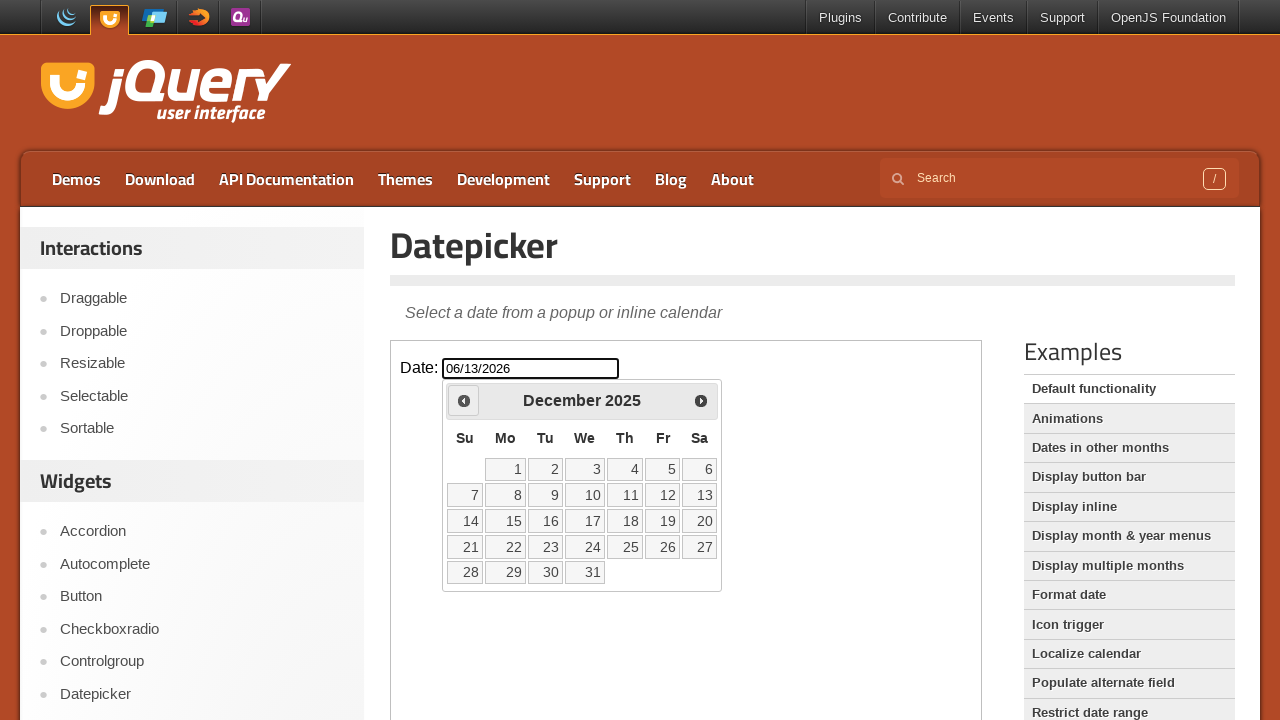

Clicked previous button to navigate backward in datepicker at (464, 400) on iframe >> nth=0 >> internal:control=enter-frame >> xpath=//span[@class='ui-icon 
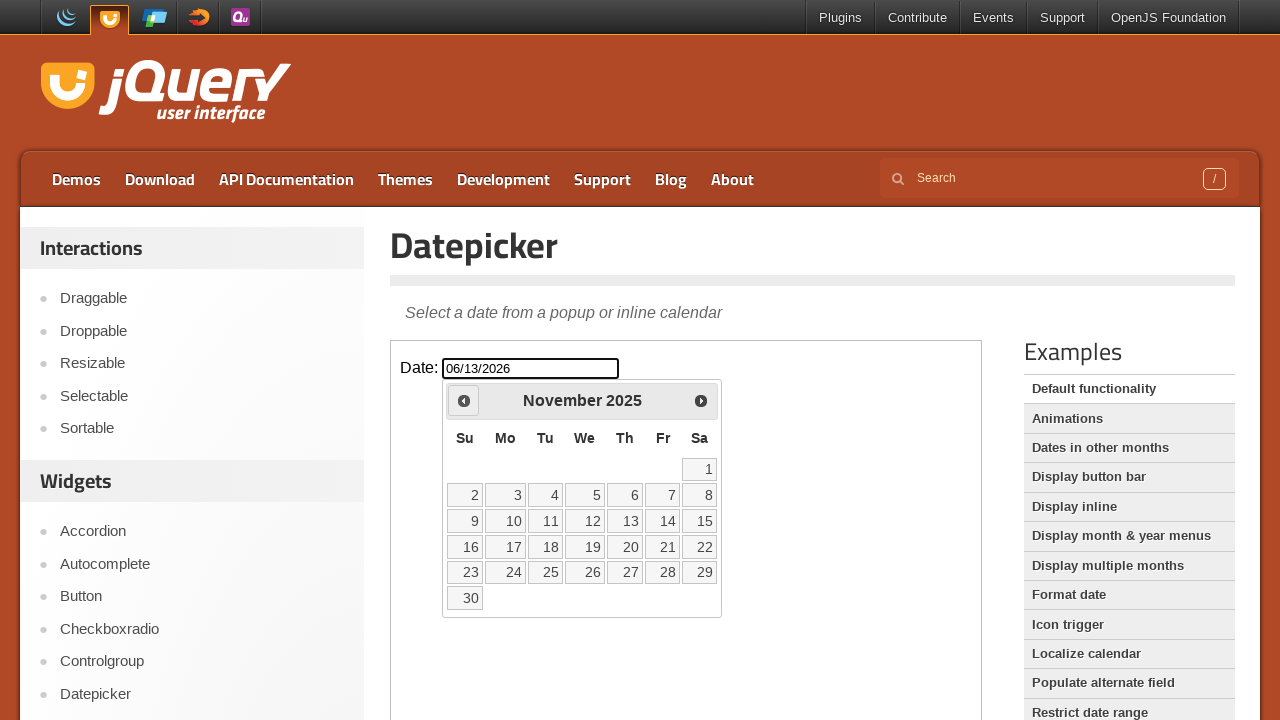

Checked current month/year in datepicker: November 2025
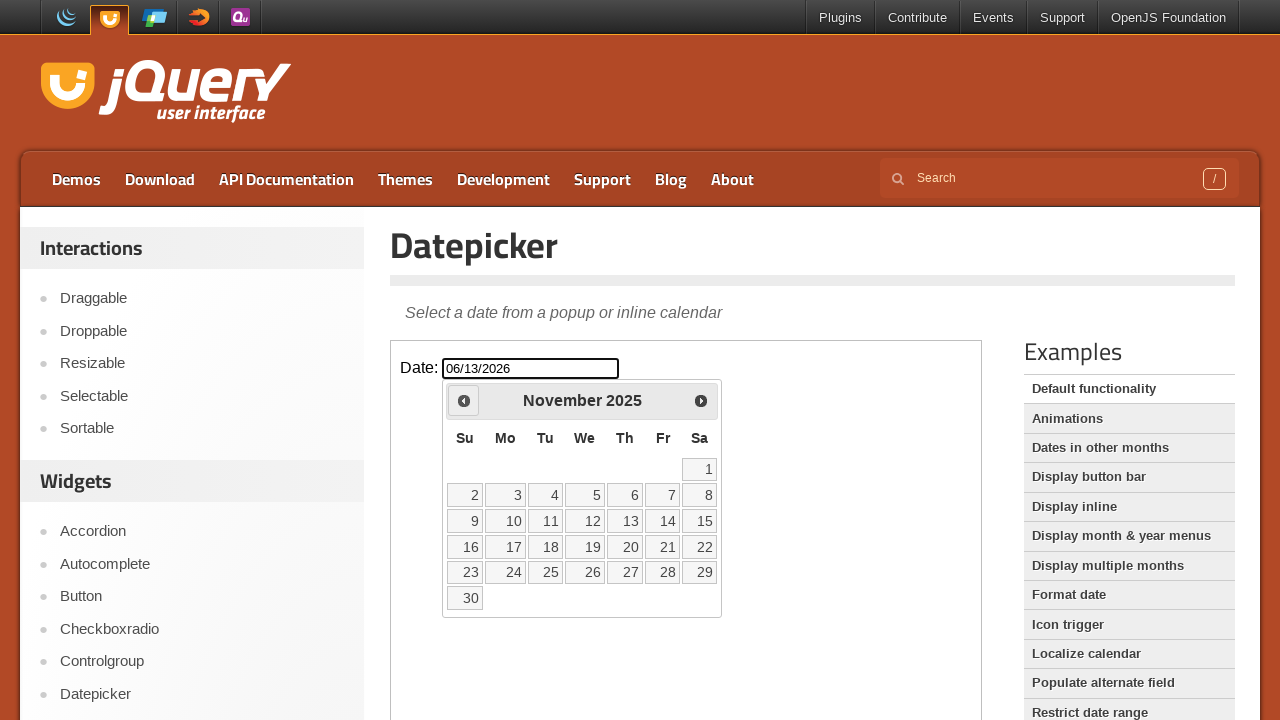

Clicked previous button to navigate backward in datepicker at (464, 400) on iframe >> nth=0 >> internal:control=enter-frame >> xpath=//span[@class='ui-icon 
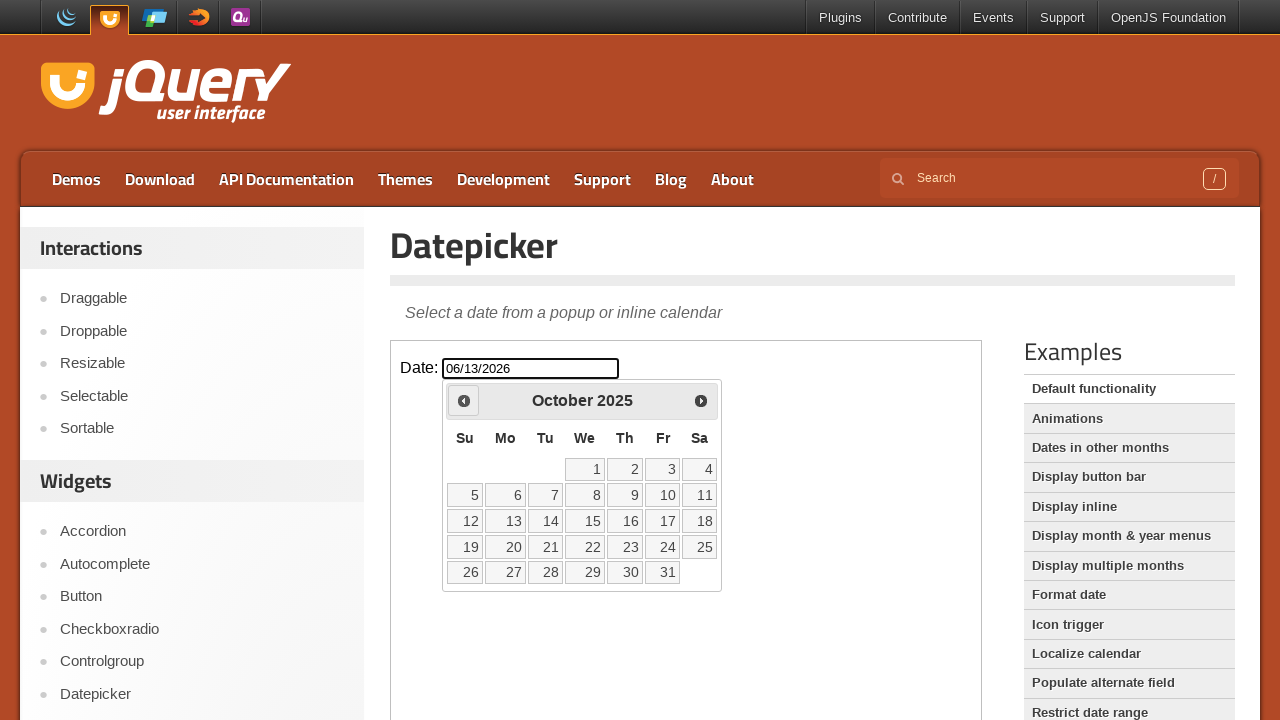

Checked current month/year in datepicker: October 2025
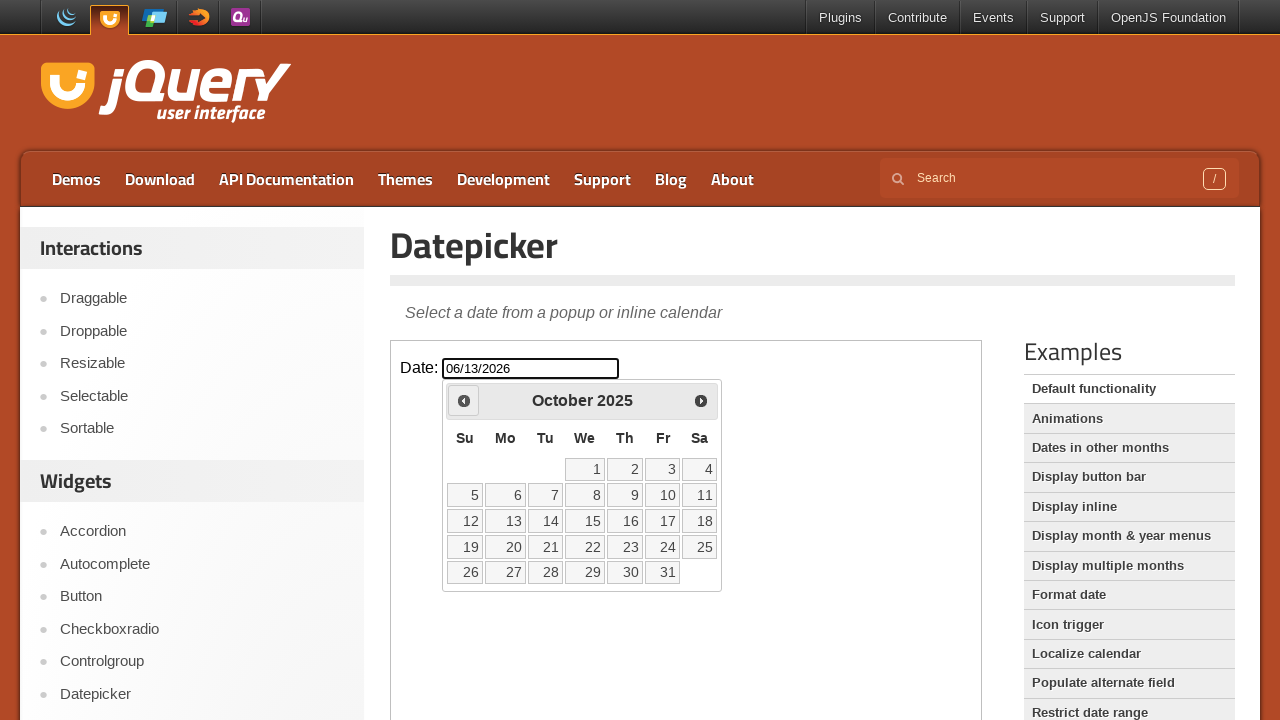

Clicked previous button to navigate backward in datepicker at (464, 400) on iframe >> nth=0 >> internal:control=enter-frame >> xpath=//span[@class='ui-icon 
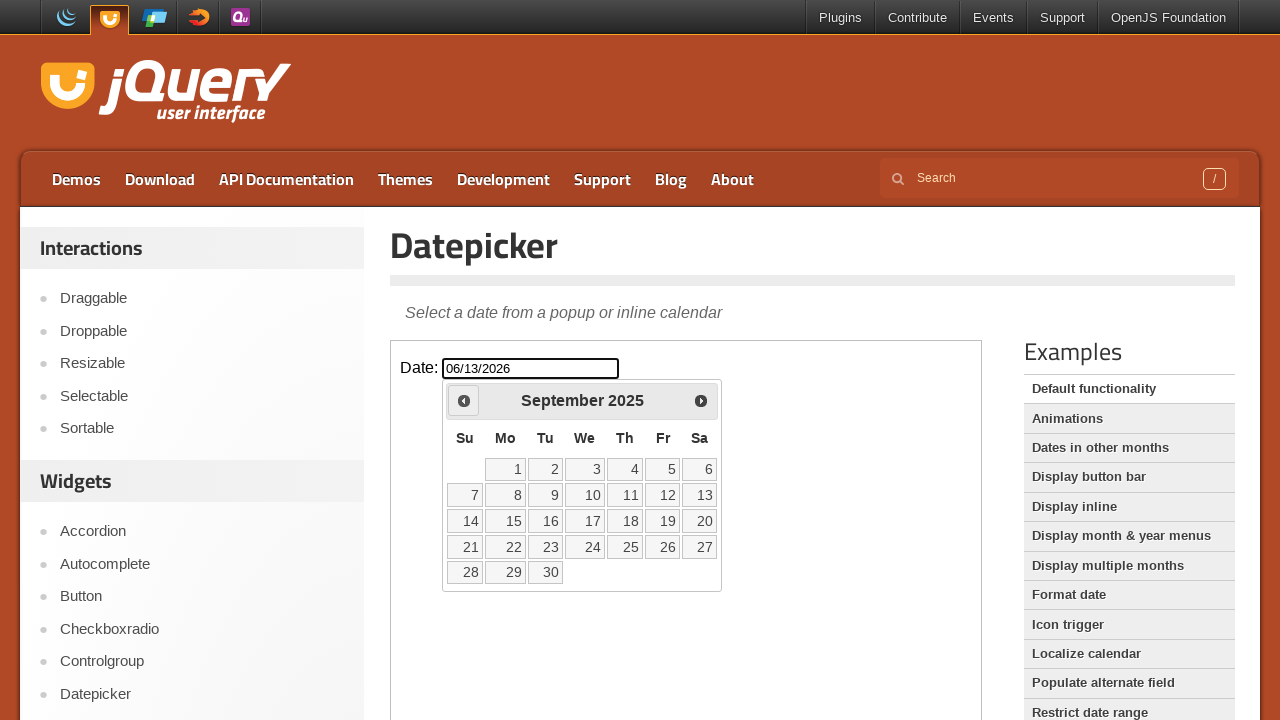

Checked current month/year in datepicker: September 2025
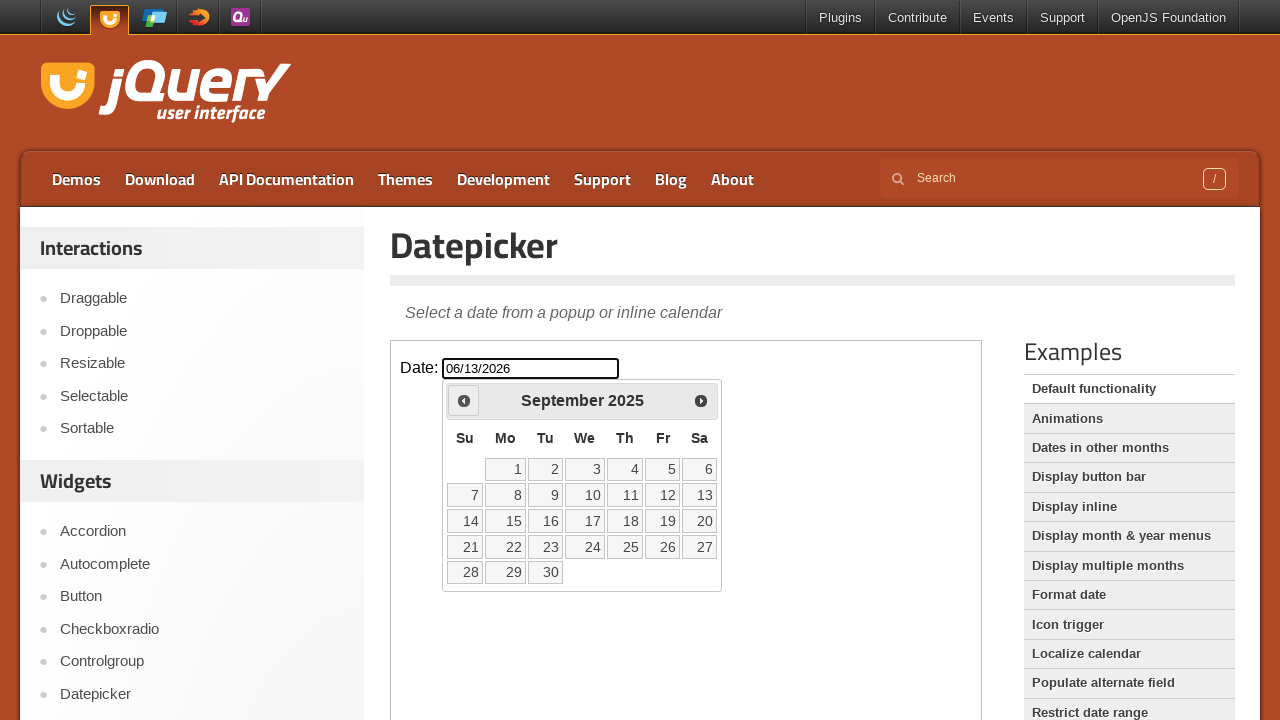

Clicked previous button to navigate backward in datepicker at (464, 400) on iframe >> nth=0 >> internal:control=enter-frame >> xpath=//span[@class='ui-icon 
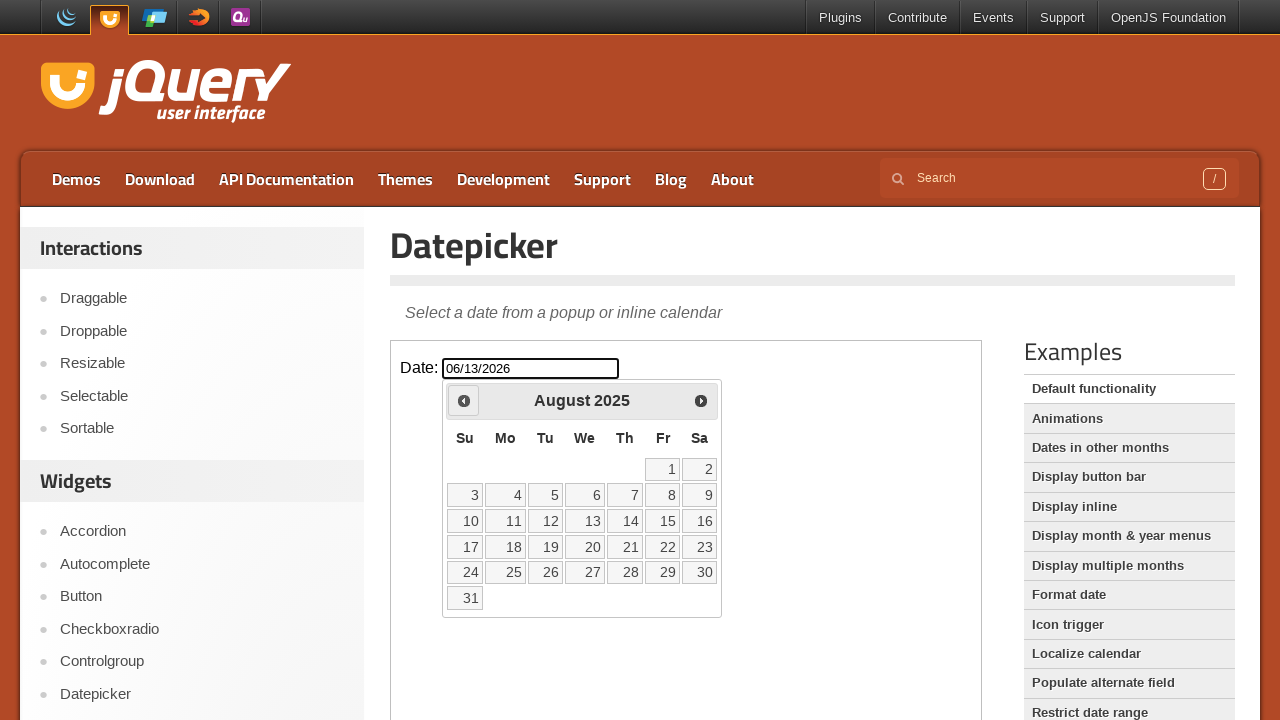

Checked current month/year in datepicker: August 2025
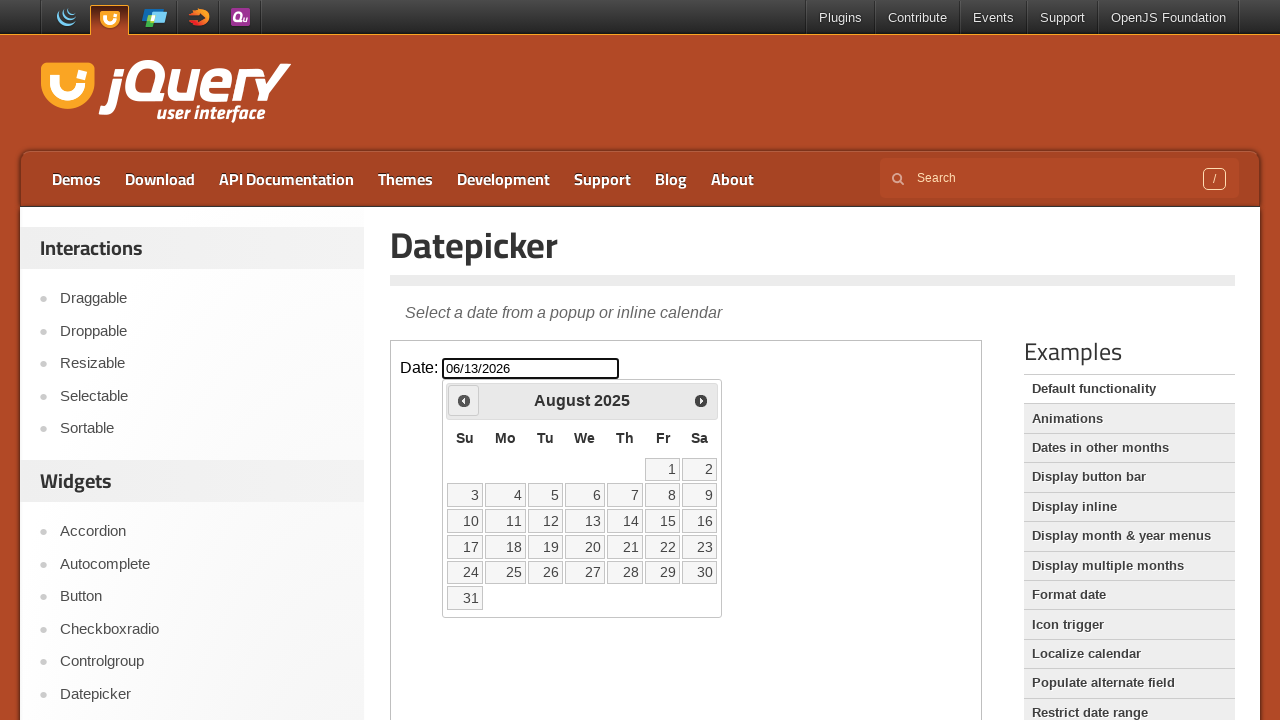

Clicked previous button to navigate backward in datepicker at (464, 400) on iframe >> nth=0 >> internal:control=enter-frame >> xpath=//span[@class='ui-icon 
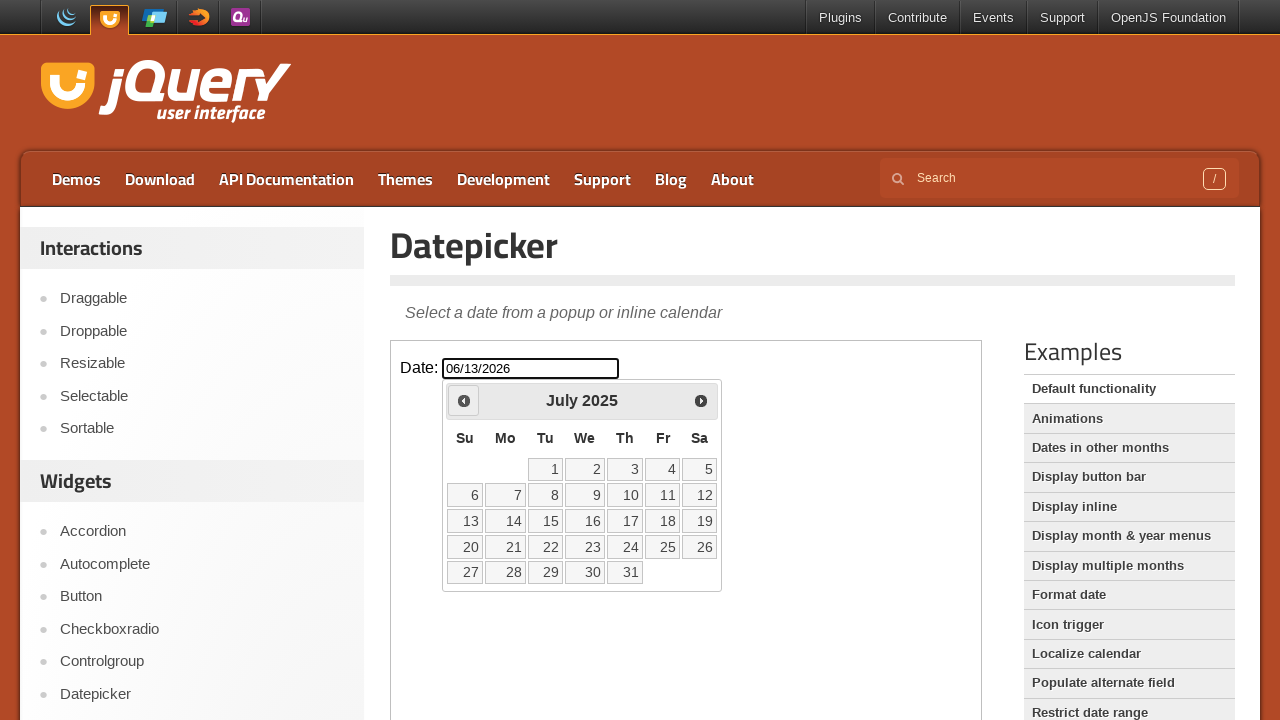

Checked current month/year in datepicker: July 2025
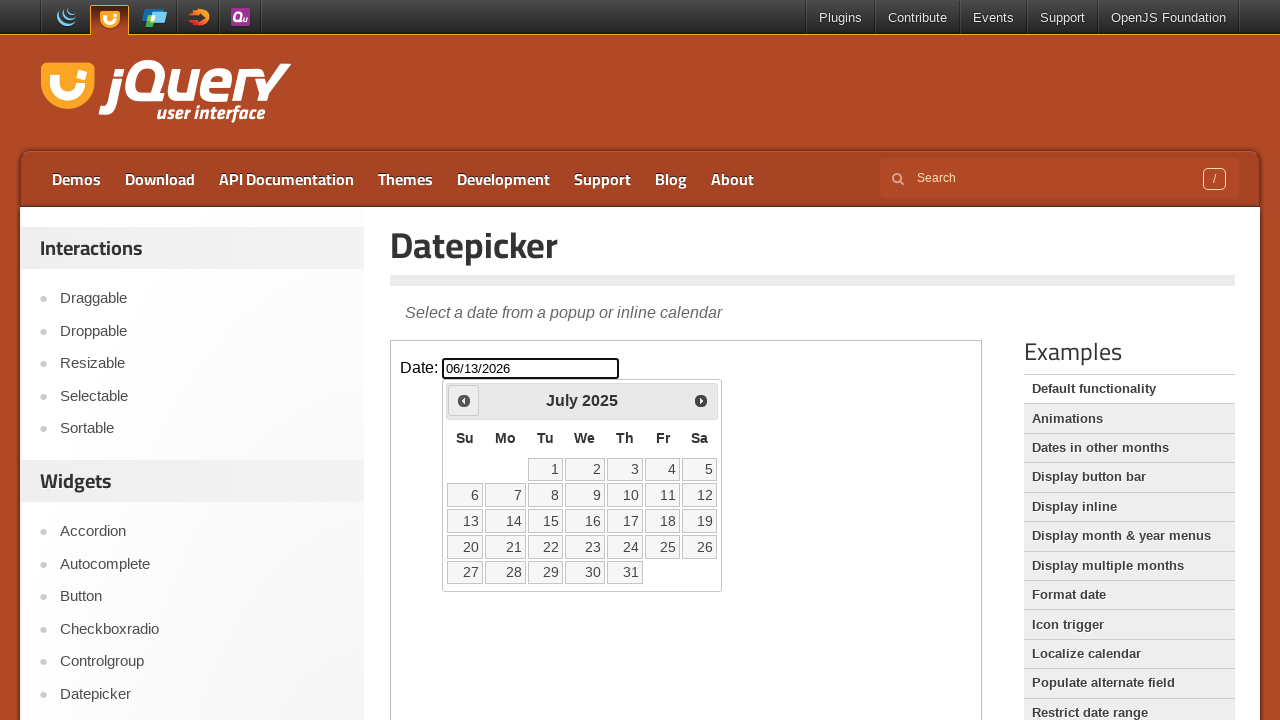

Clicked previous button to navigate backward in datepicker at (464, 400) on iframe >> nth=0 >> internal:control=enter-frame >> xpath=//span[@class='ui-icon 
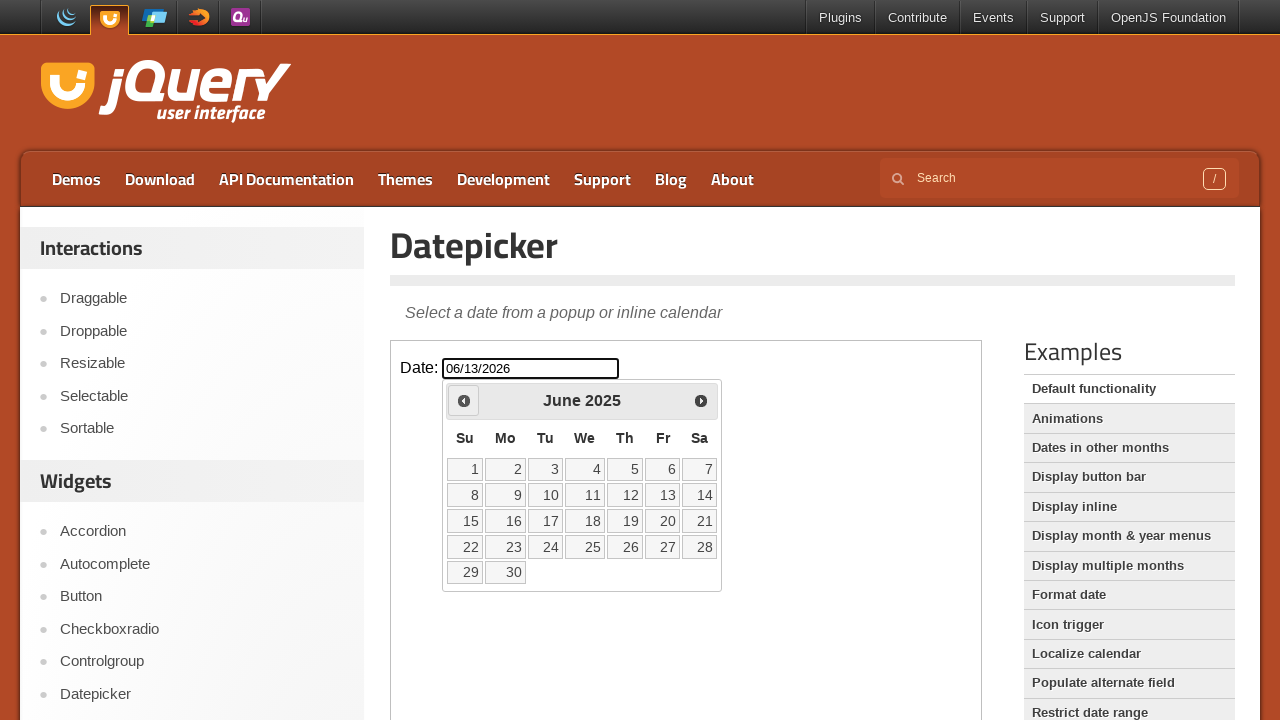

Checked current month/year in datepicker: June 2025
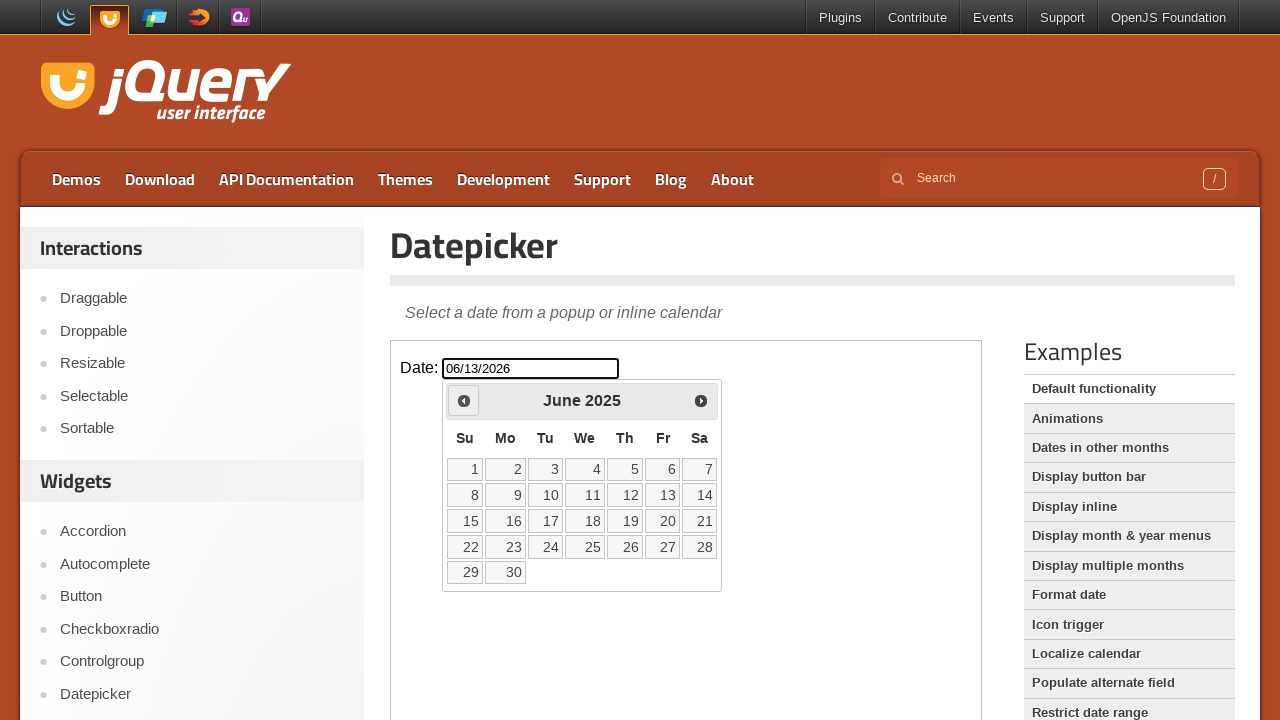

Clicked previous button to navigate backward in datepicker at (464, 400) on iframe >> nth=0 >> internal:control=enter-frame >> xpath=//span[@class='ui-icon 
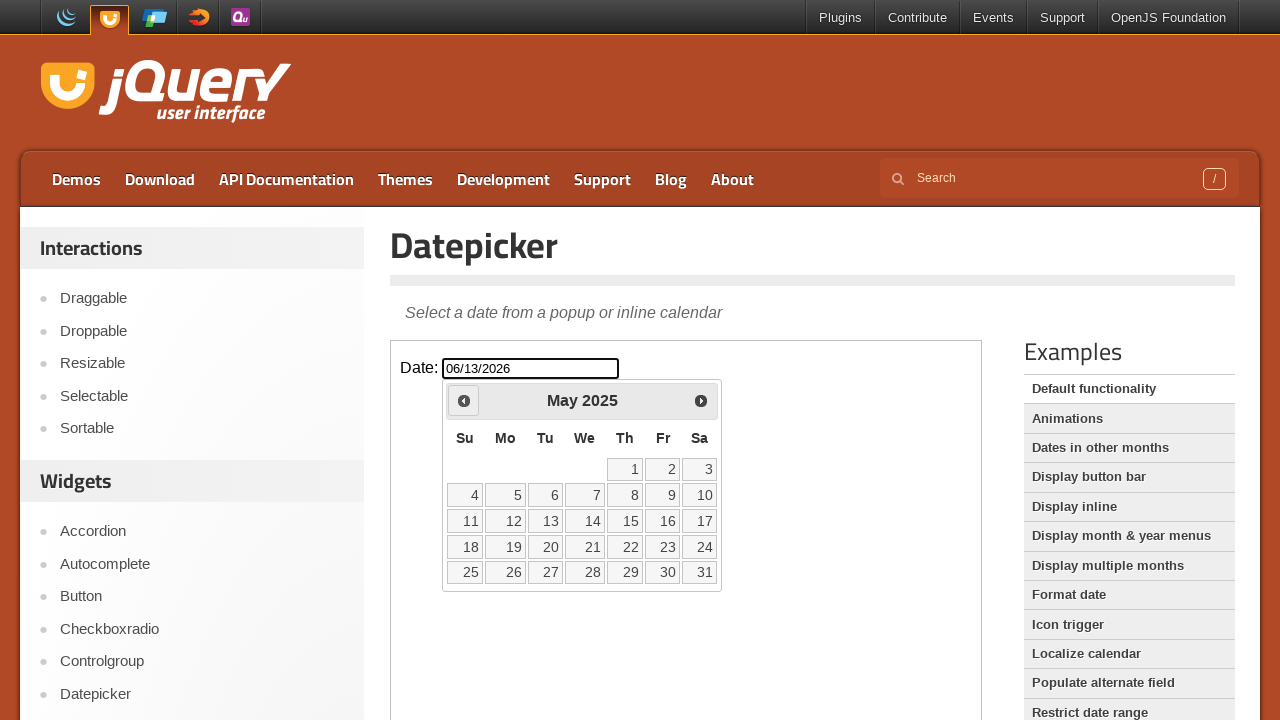

Checked current month/year in datepicker: May 2025
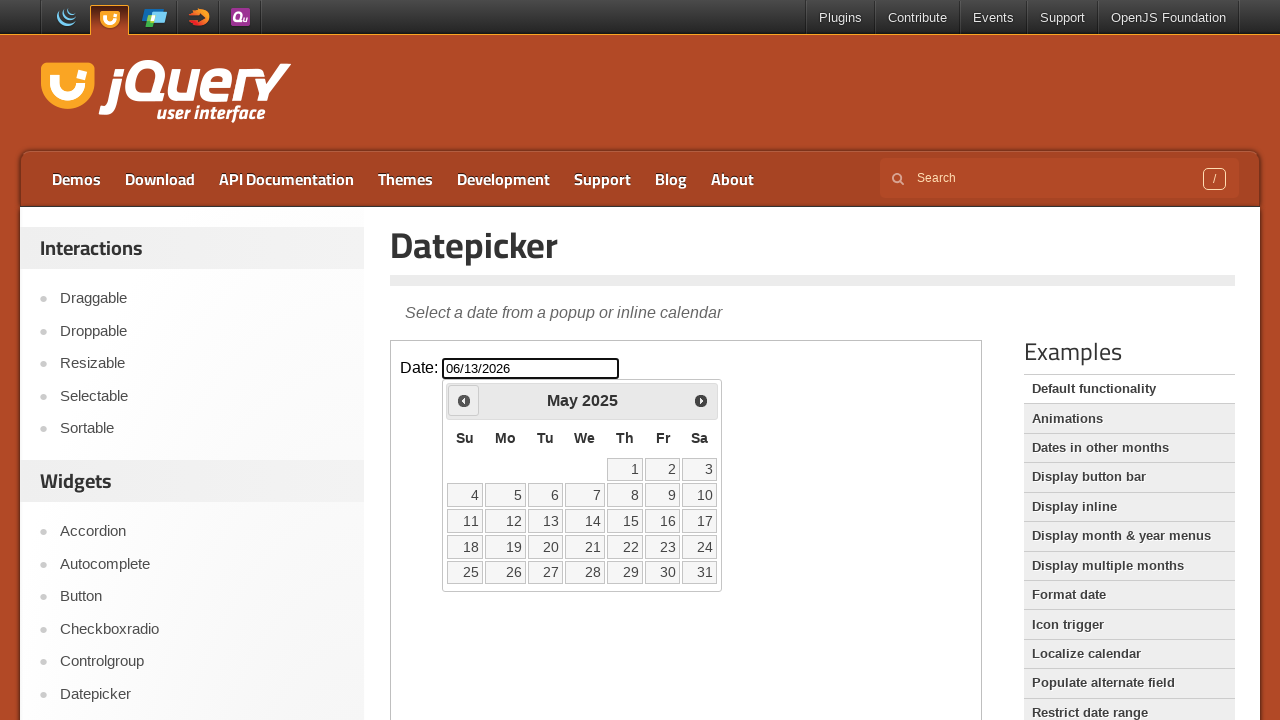

Clicked previous button to navigate backward in datepicker at (464, 400) on iframe >> nth=0 >> internal:control=enter-frame >> xpath=//span[@class='ui-icon 
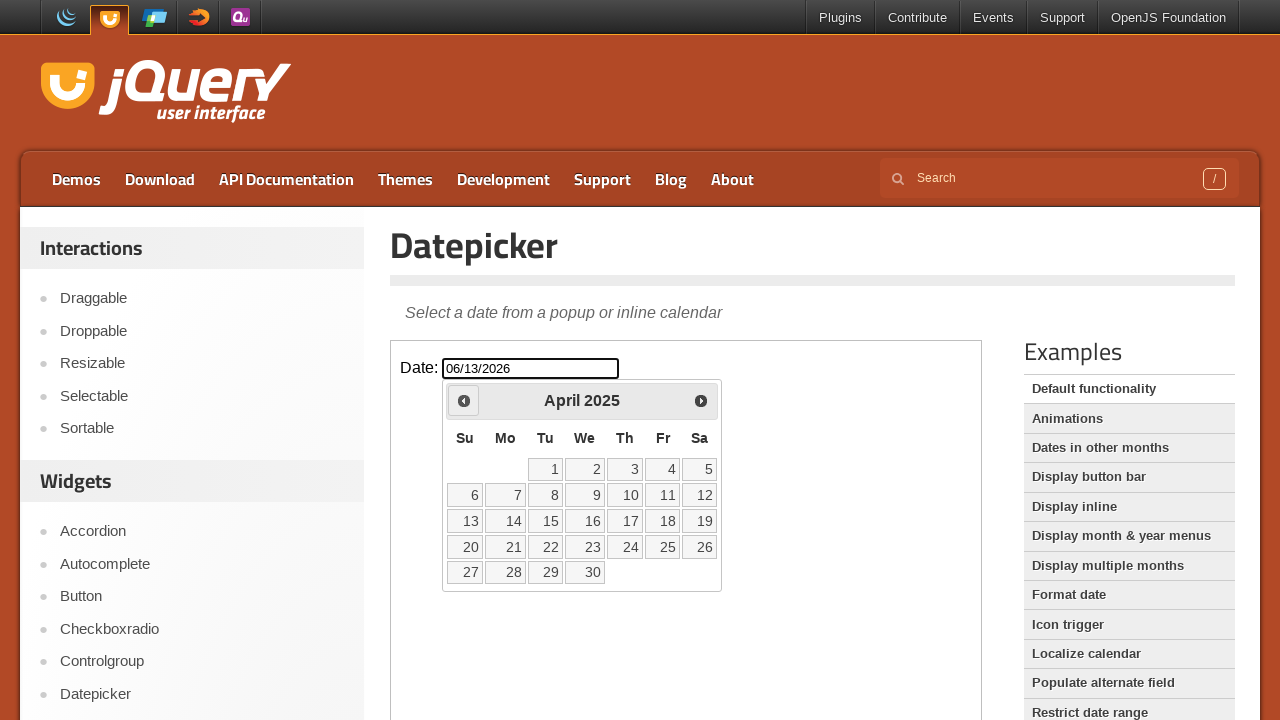

Checked current month/year in datepicker: April 2025
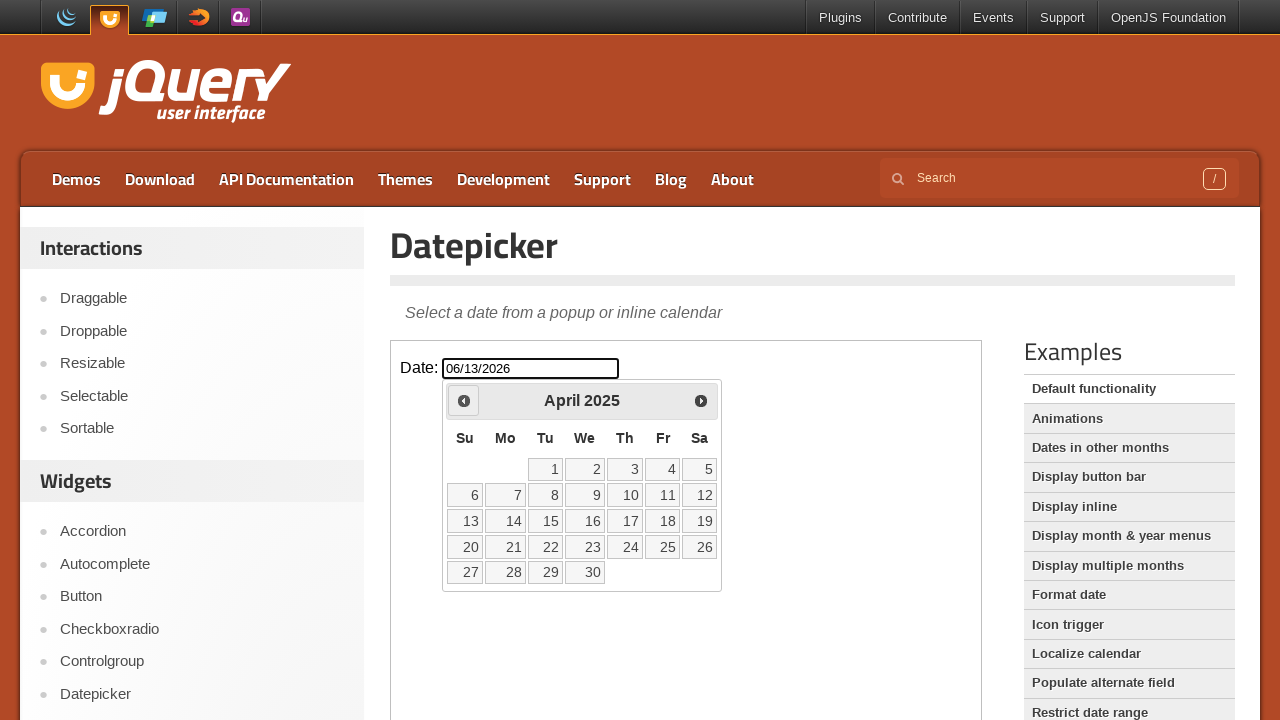

Clicked previous button to navigate backward in datepicker at (464, 400) on iframe >> nth=0 >> internal:control=enter-frame >> xpath=//span[@class='ui-icon 
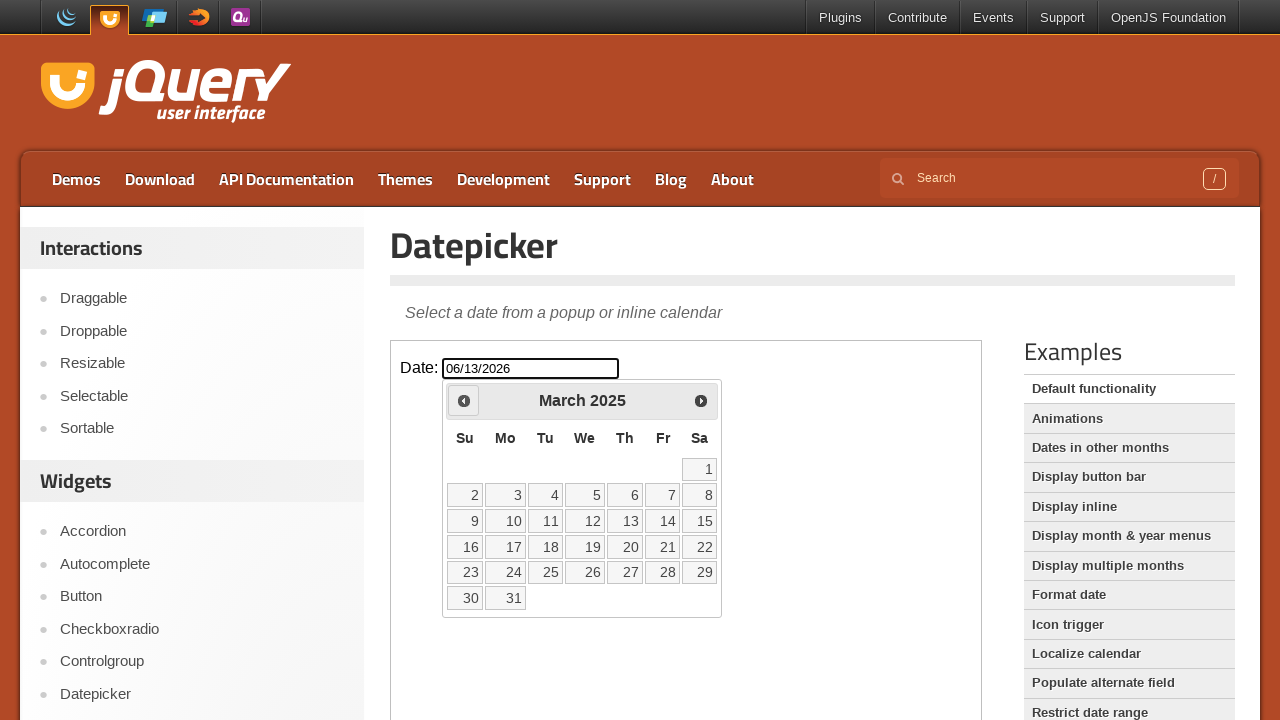

Checked current month/year in datepicker: March 2025
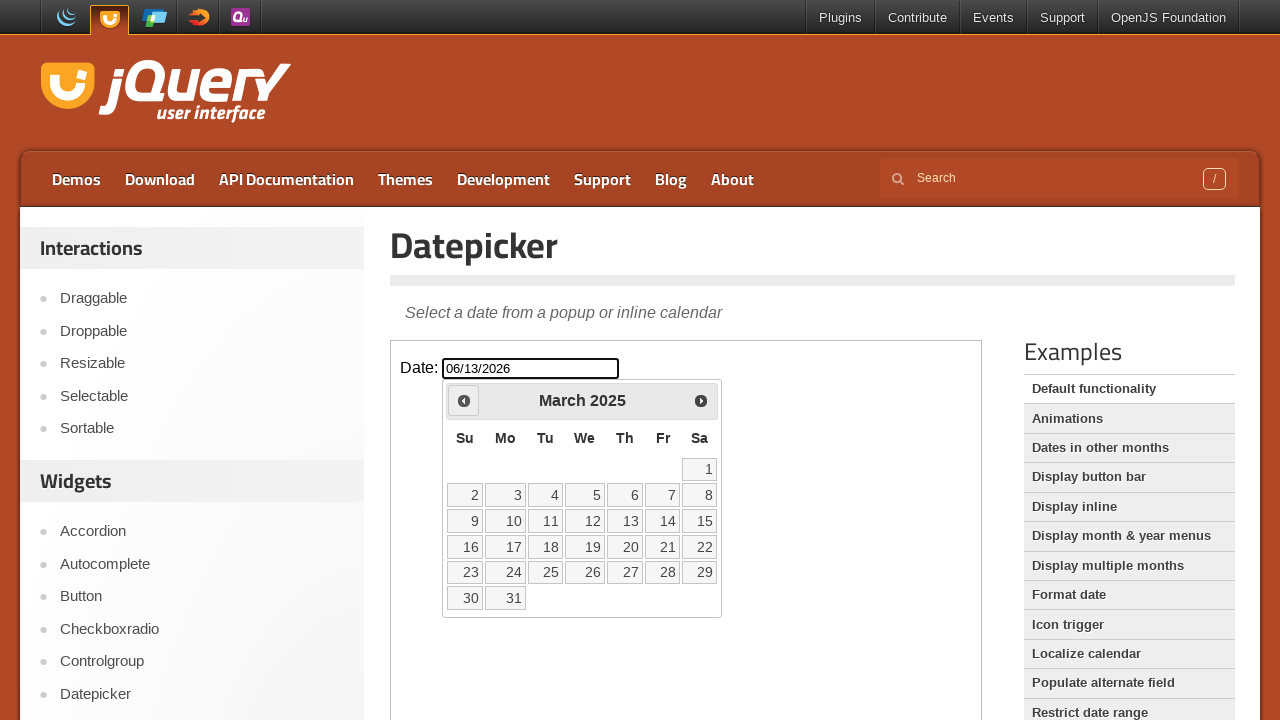

Clicked previous button to navigate backward in datepicker at (464, 400) on iframe >> nth=0 >> internal:control=enter-frame >> xpath=//span[@class='ui-icon 
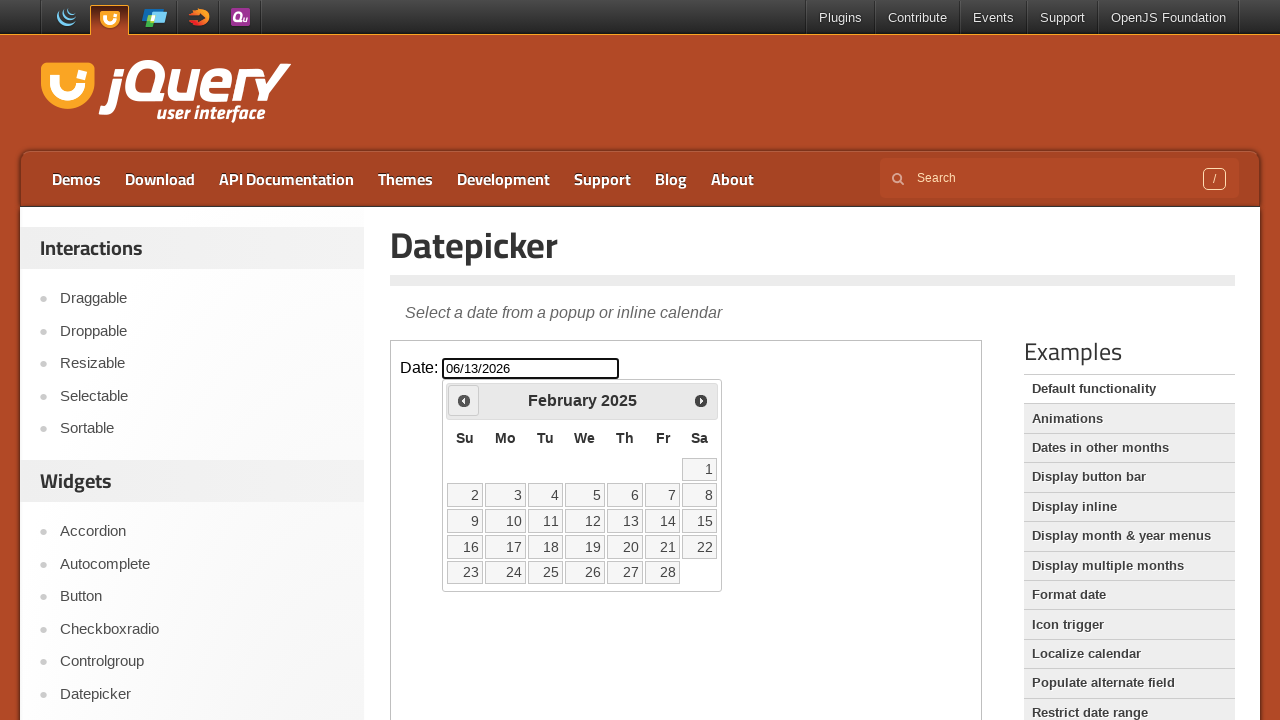

Checked current month/year in datepicker: February 2025
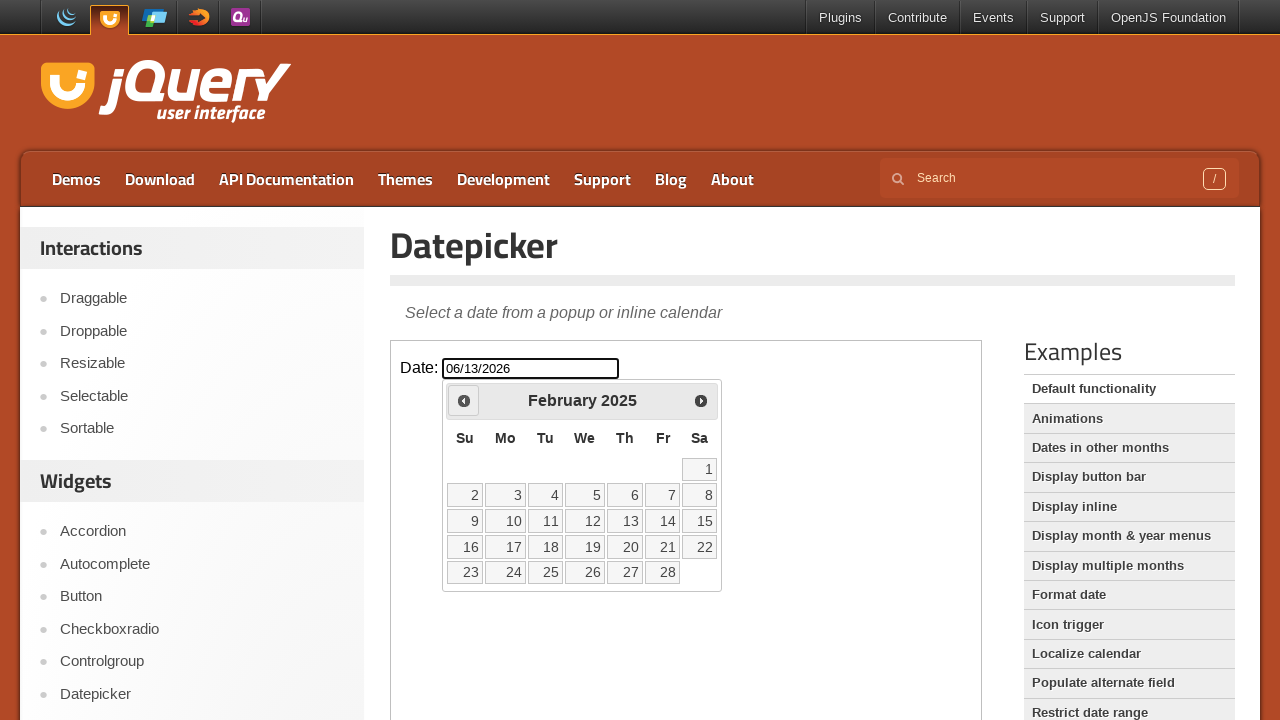

Clicked previous button to navigate backward in datepicker at (464, 400) on iframe >> nth=0 >> internal:control=enter-frame >> xpath=//span[@class='ui-icon 
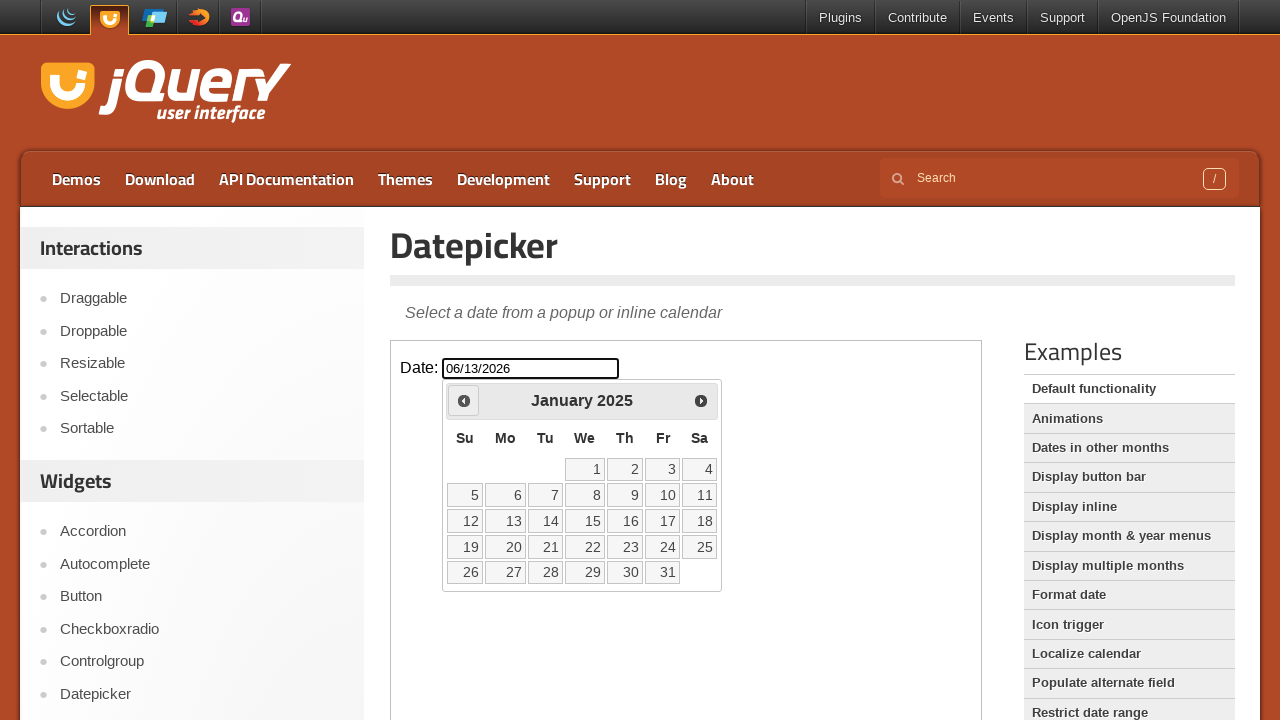

Checked current month/year in datepicker: January 2025
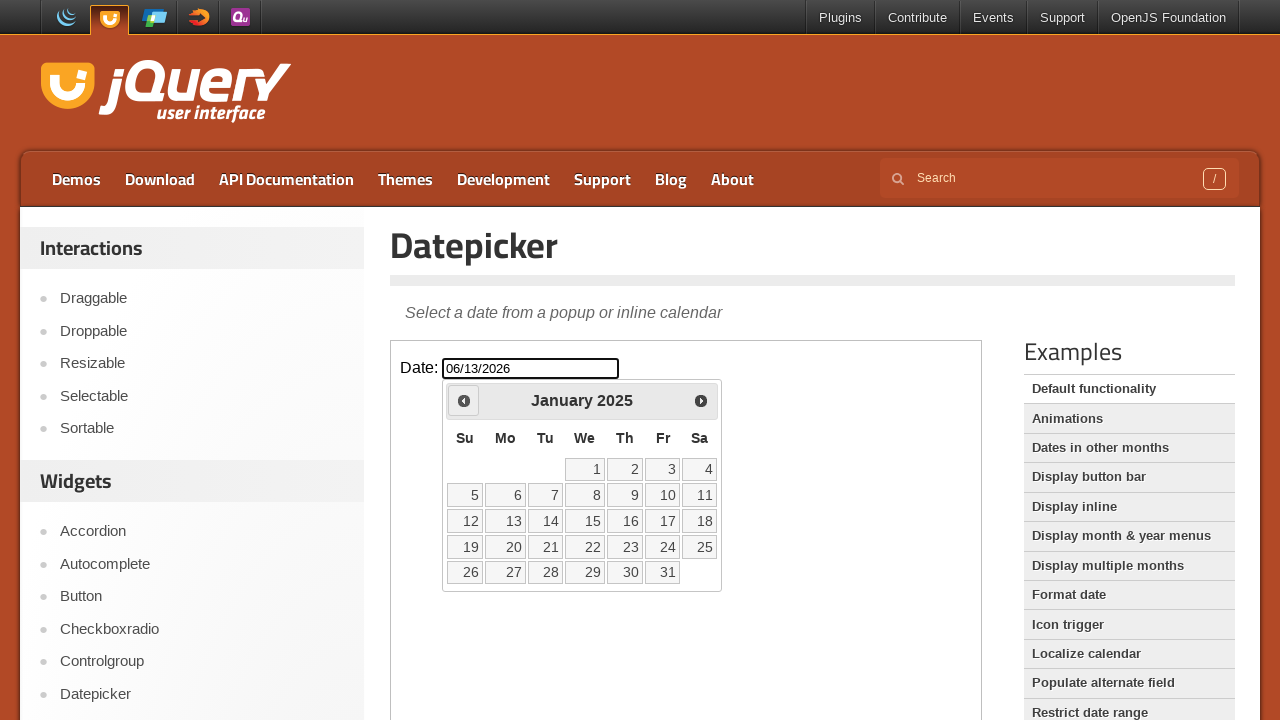

Clicked previous button to navigate backward in datepicker at (464, 400) on iframe >> nth=0 >> internal:control=enter-frame >> xpath=//span[@class='ui-icon 
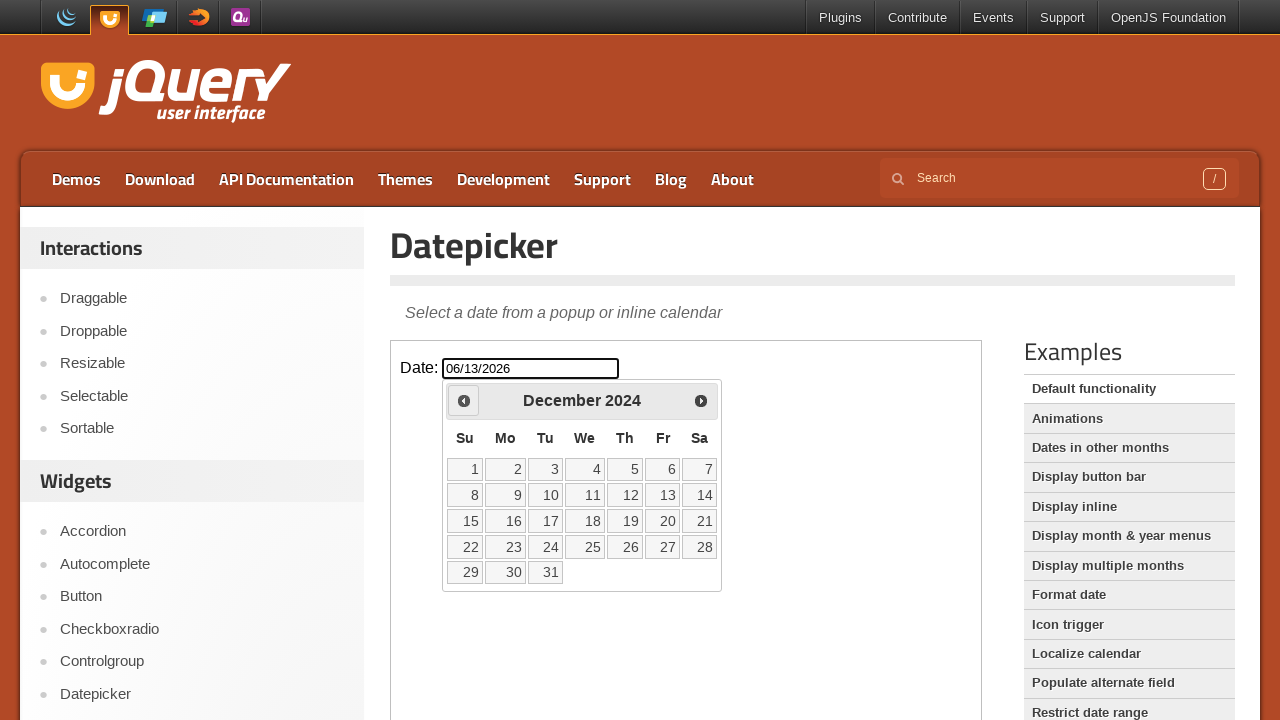

Checked current month/year in datepicker: December 2024
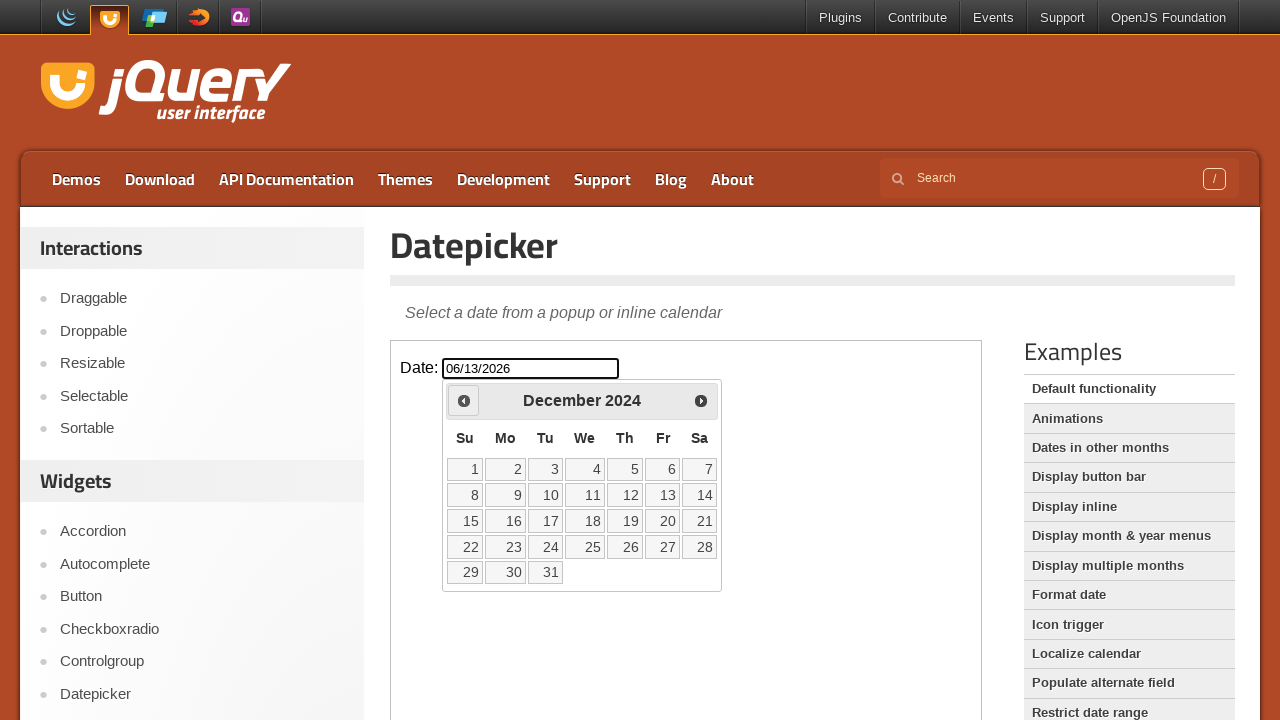

Clicked previous button to navigate backward in datepicker at (464, 400) on iframe >> nth=0 >> internal:control=enter-frame >> xpath=//span[@class='ui-icon 
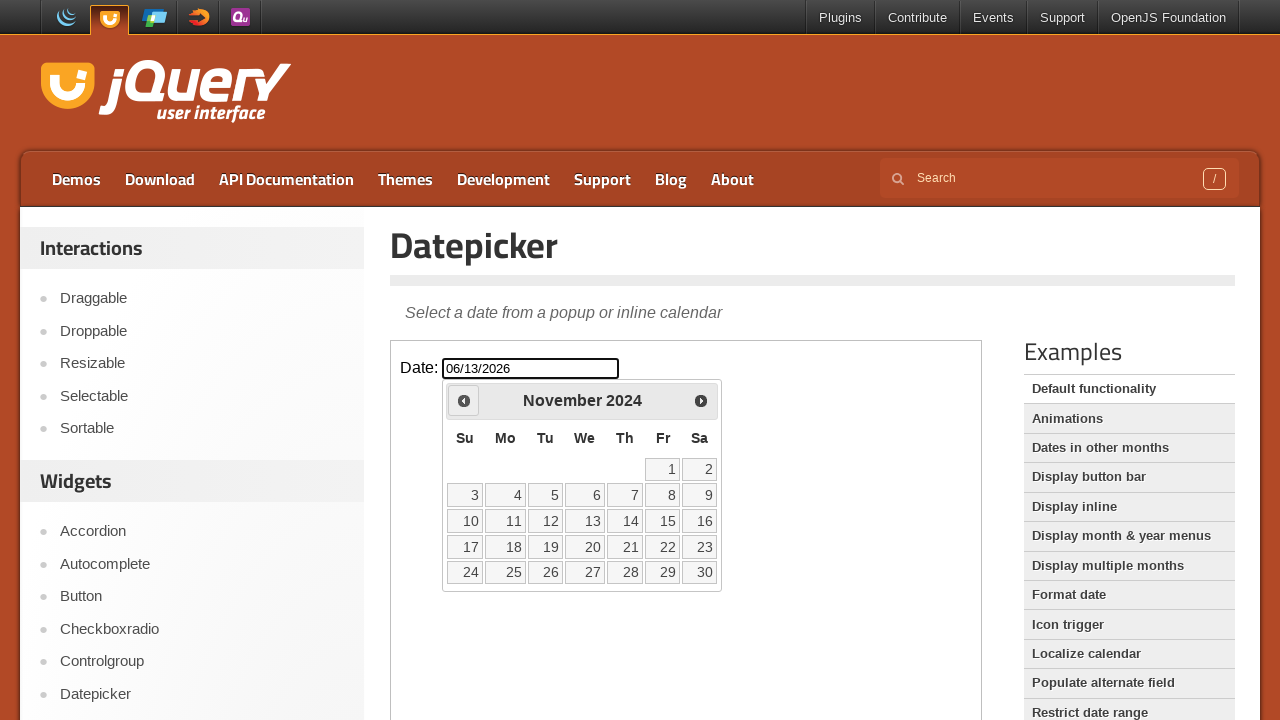

Checked current month/year in datepicker: November 2024
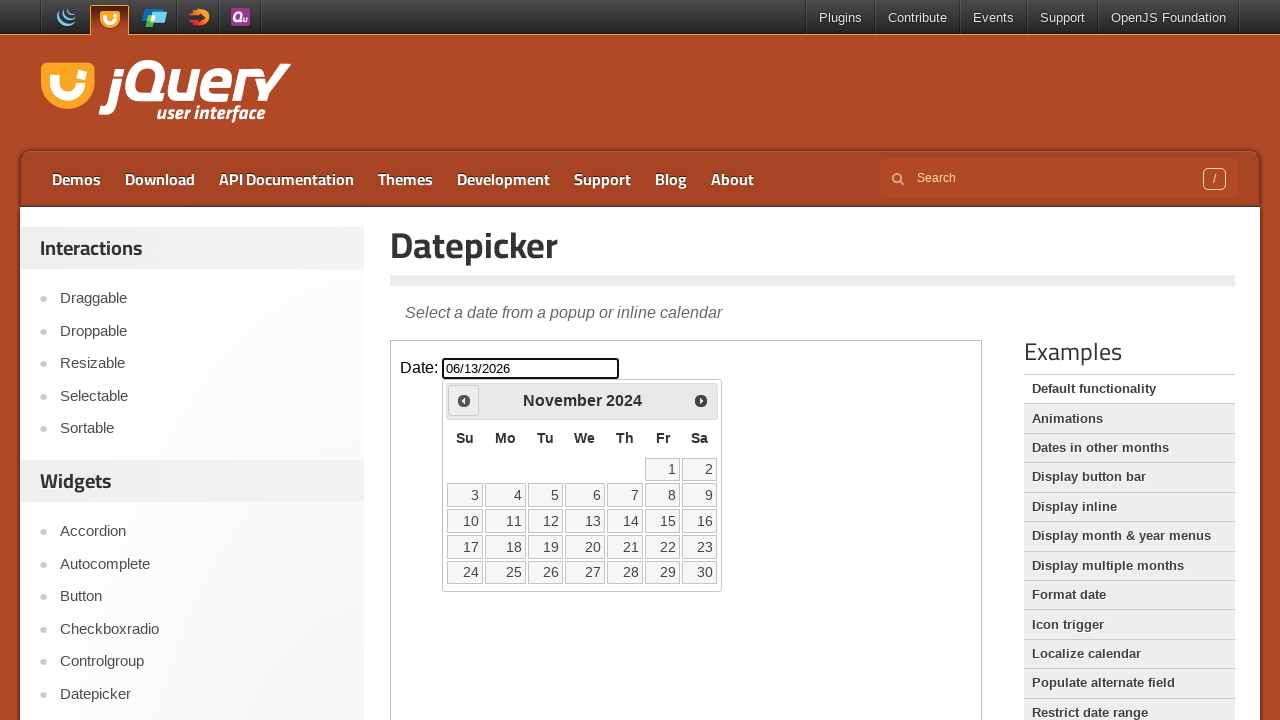

Clicked previous button to navigate backward in datepicker at (464, 400) on iframe >> nth=0 >> internal:control=enter-frame >> xpath=//span[@class='ui-icon 
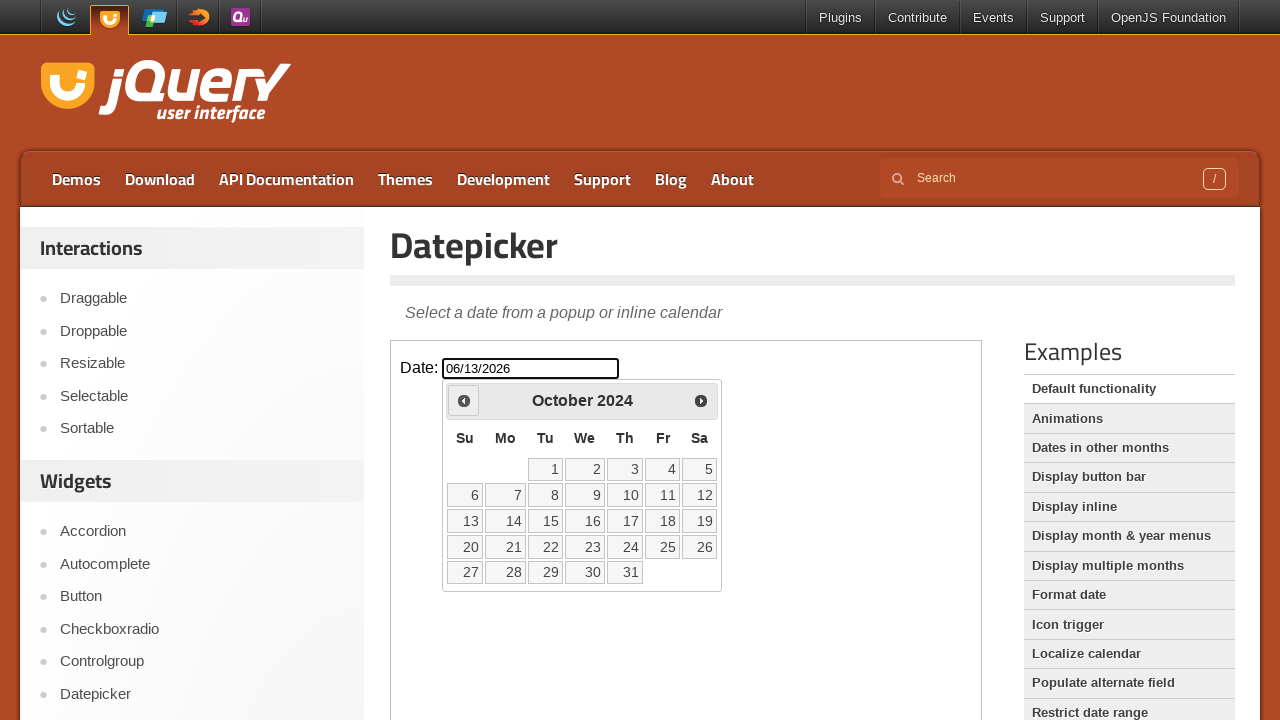

Checked current month/year in datepicker: October 2024
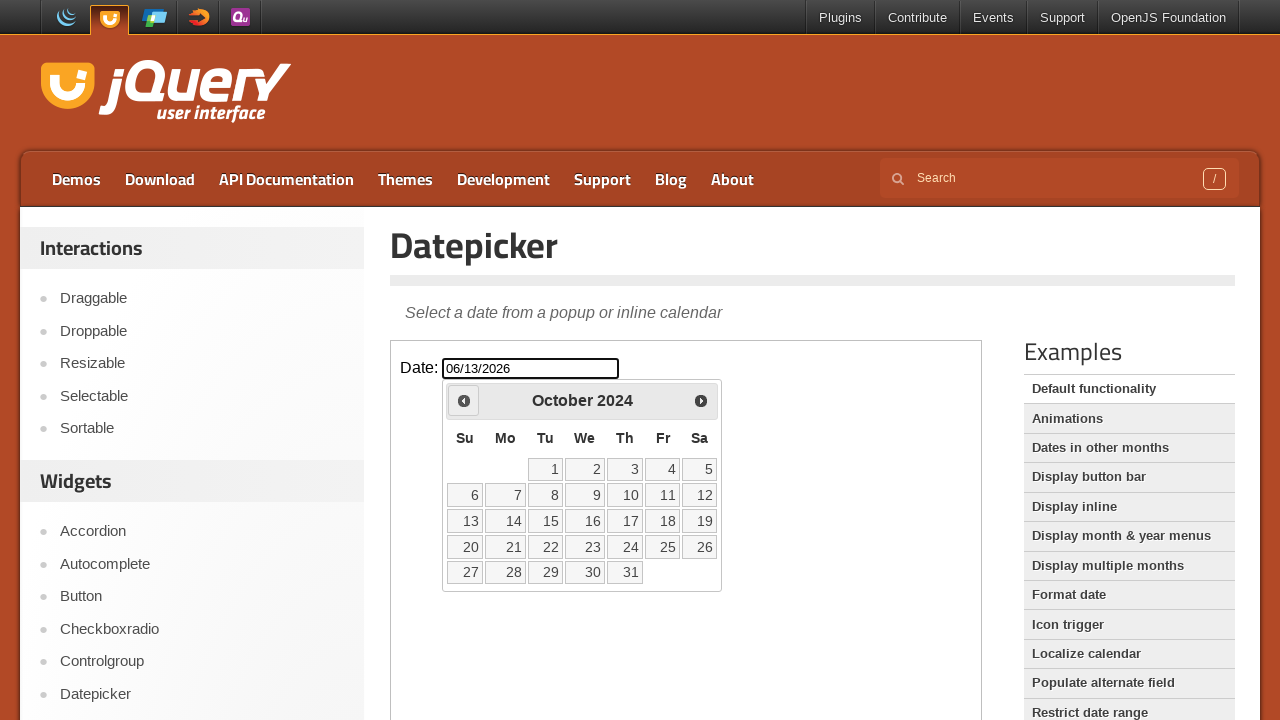

Clicked previous button to navigate backward in datepicker at (464, 400) on iframe >> nth=0 >> internal:control=enter-frame >> xpath=//span[@class='ui-icon 
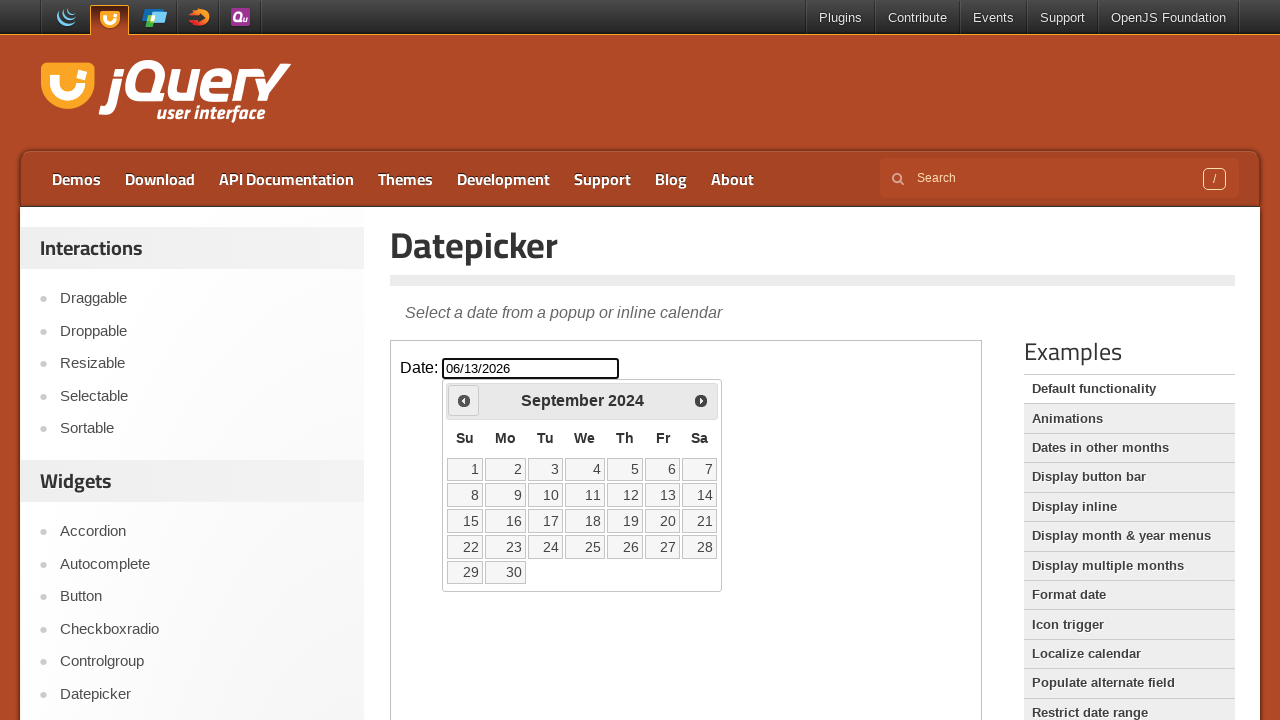

Checked current month/year in datepicker: September 2024
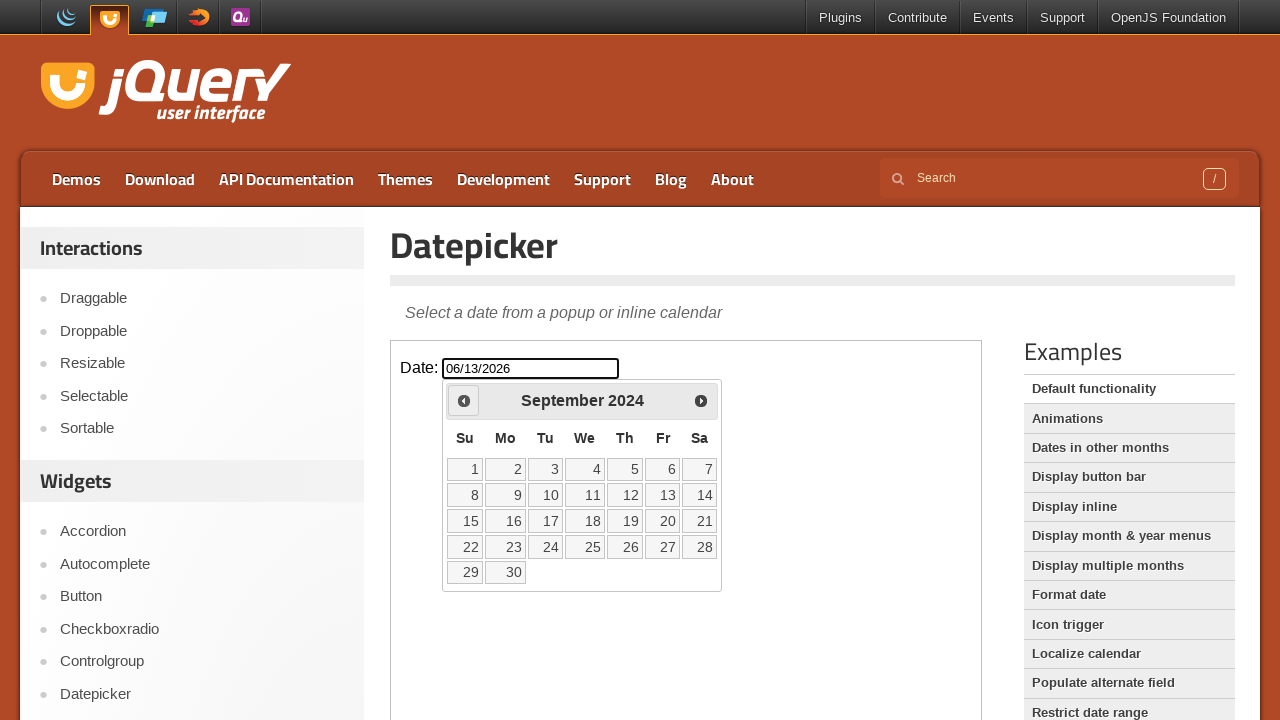

Clicked previous button to navigate backward in datepicker at (464, 400) on iframe >> nth=0 >> internal:control=enter-frame >> xpath=//span[@class='ui-icon 
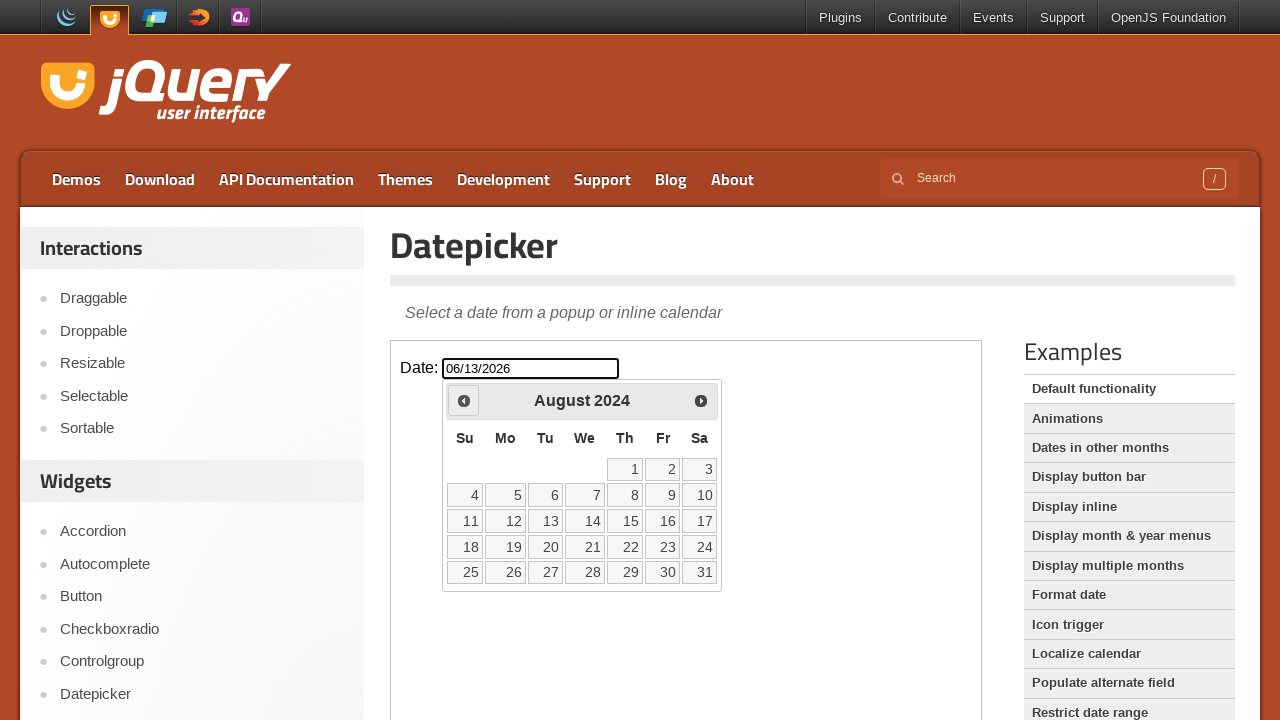

Checked current month/year in datepicker: August 2024
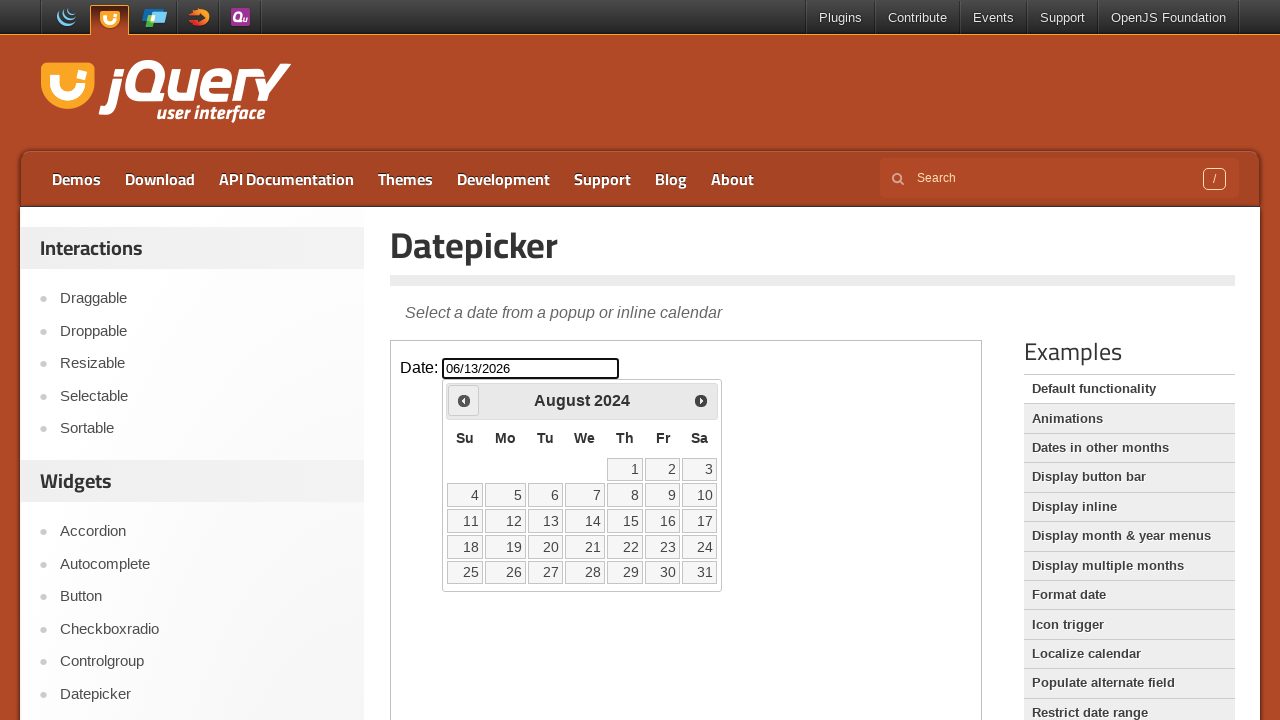

Clicked previous button to navigate backward in datepicker at (464, 400) on iframe >> nth=0 >> internal:control=enter-frame >> xpath=//span[@class='ui-icon 
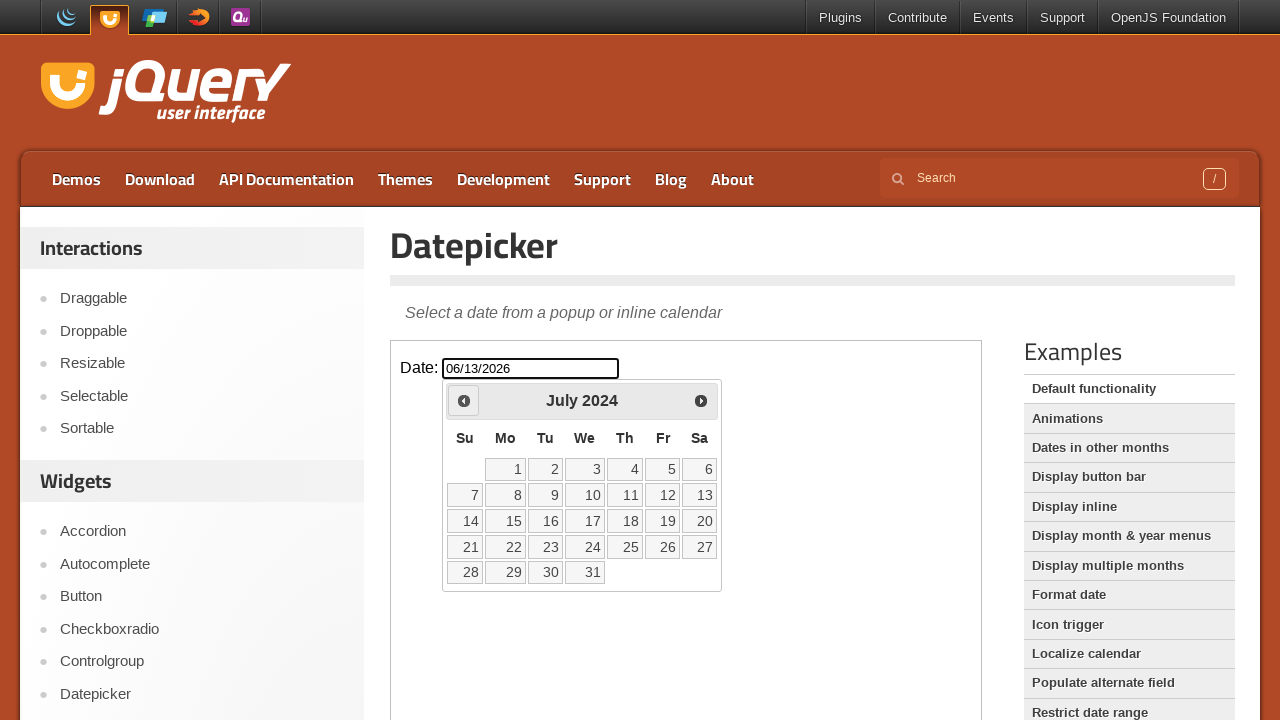

Checked current month/year in datepicker: July 2024
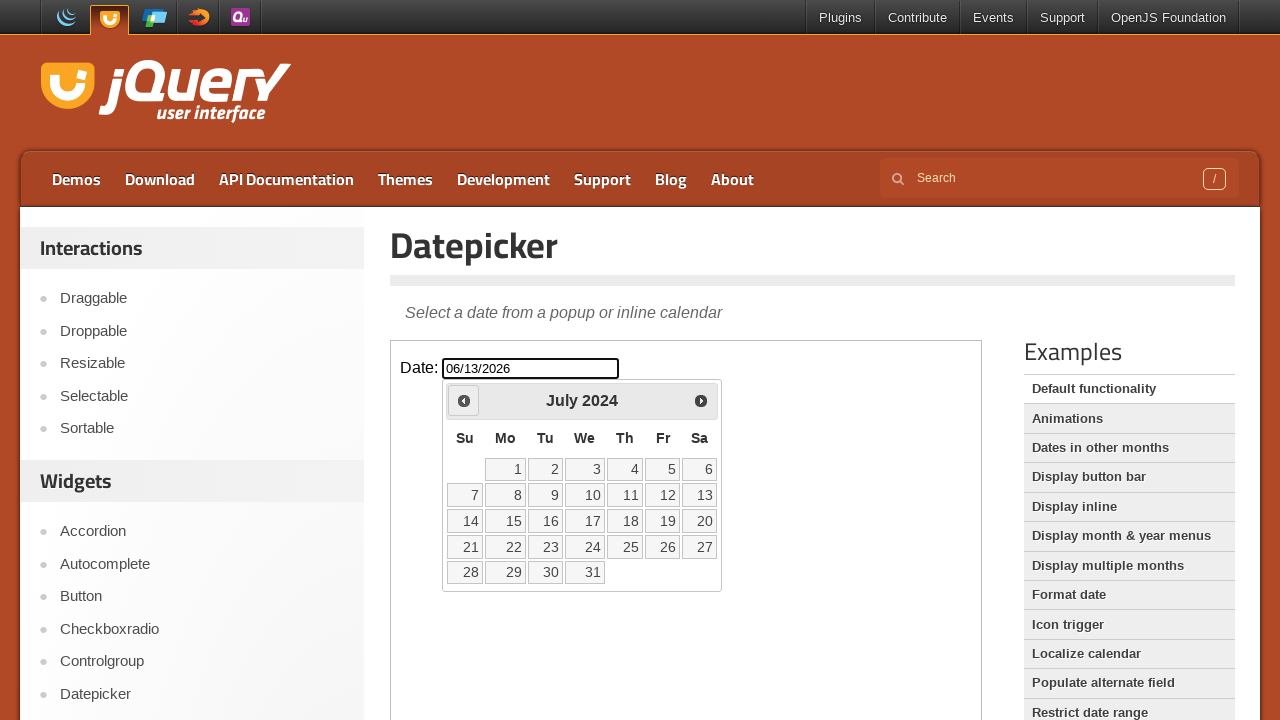

Clicked previous button to navigate backward in datepicker at (464, 400) on iframe >> nth=0 >> internal:control=enter-frame >> xpath=//span[@class='ui-icon 
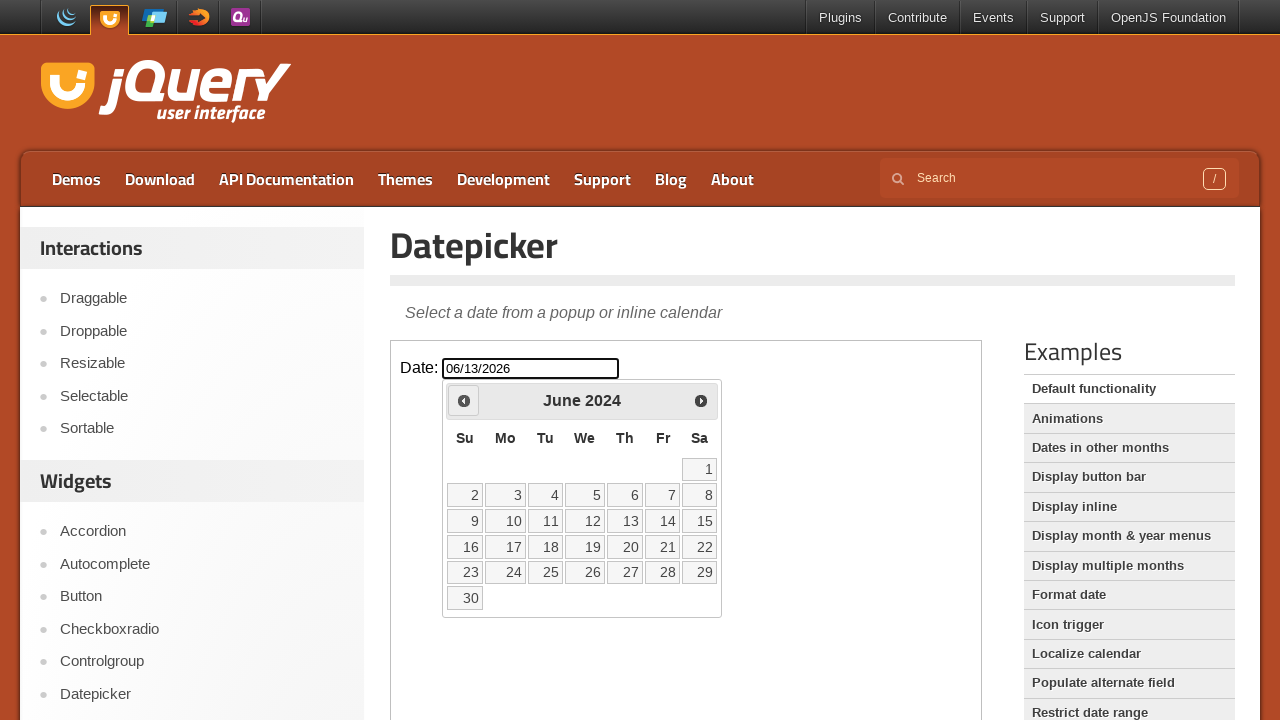

Checked current month/year in datepicker: June 2024
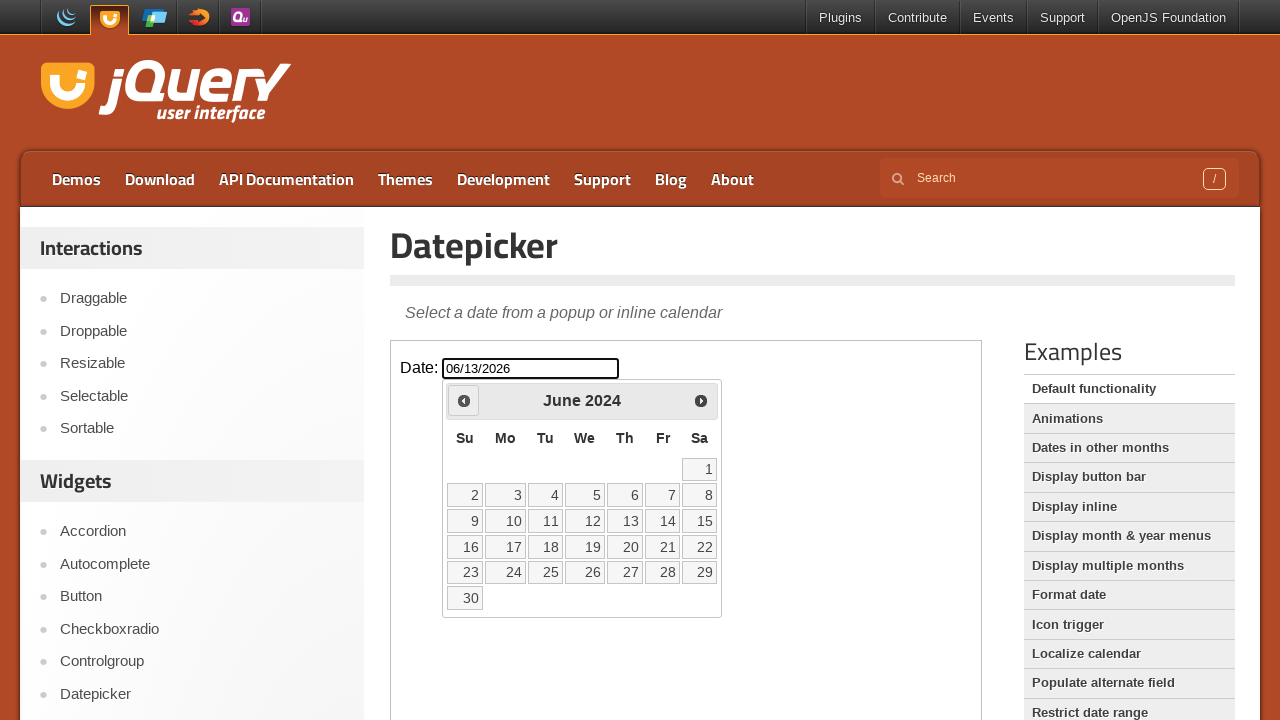

Clicked previous button to navigate backward in datepicker at (464, 400) on iframe >> nth=0 >> internal:control=enter-frame >> xpath=//span[@class='ui-icon 
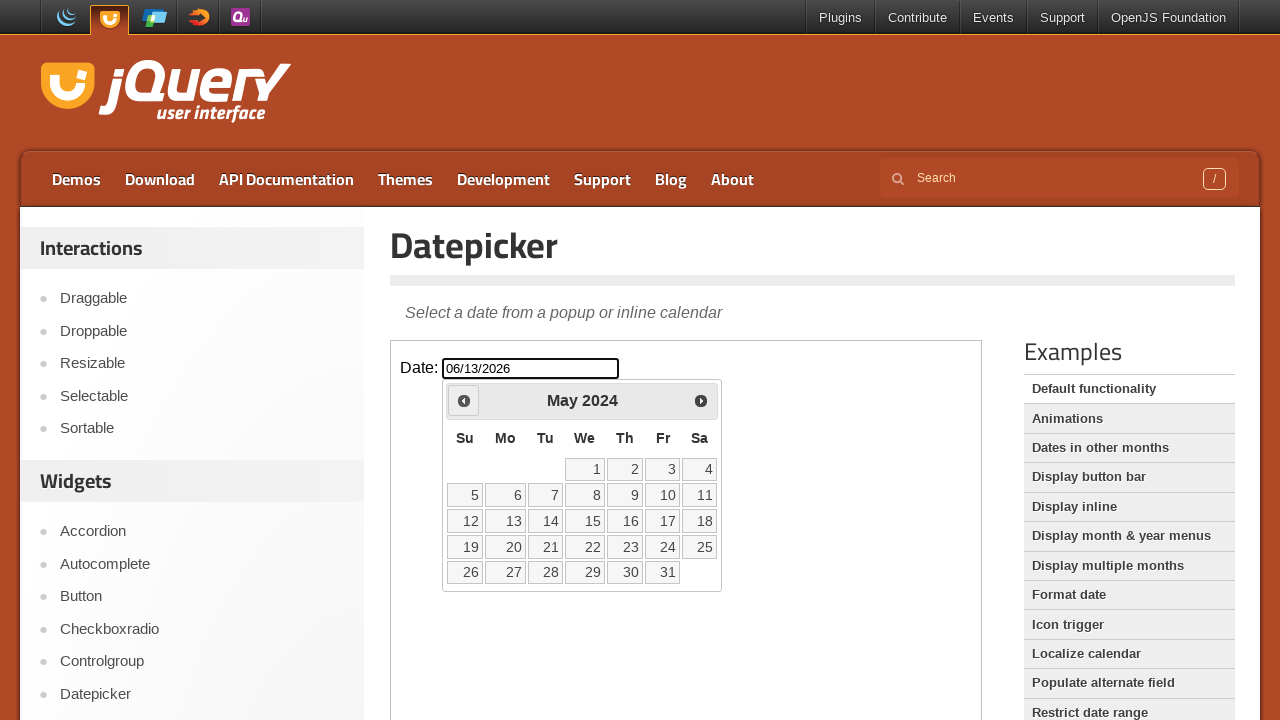

Checked current month/year in datepicker: May 2024
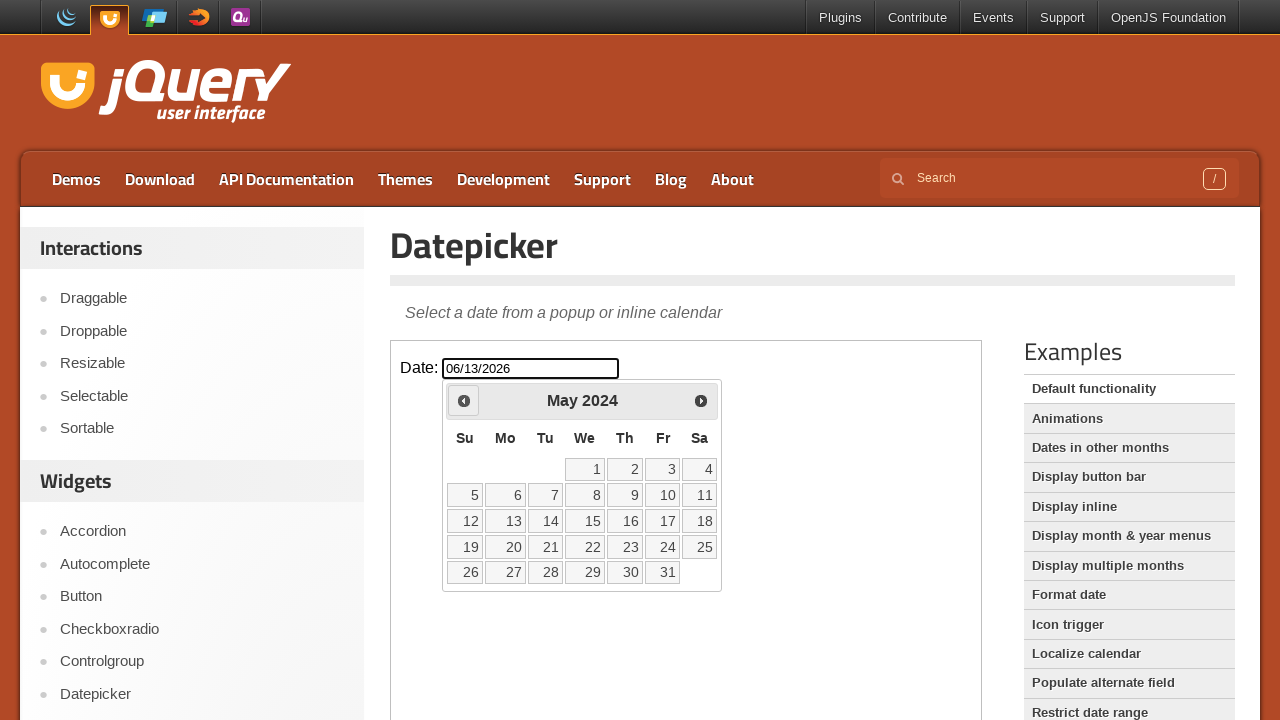

Clicked previous button to navigate backward in datepicker at (464, 400) on iframe >> nth=0 >> internal:control=enter-frame >> xpath=//span[@class='ui-icon 
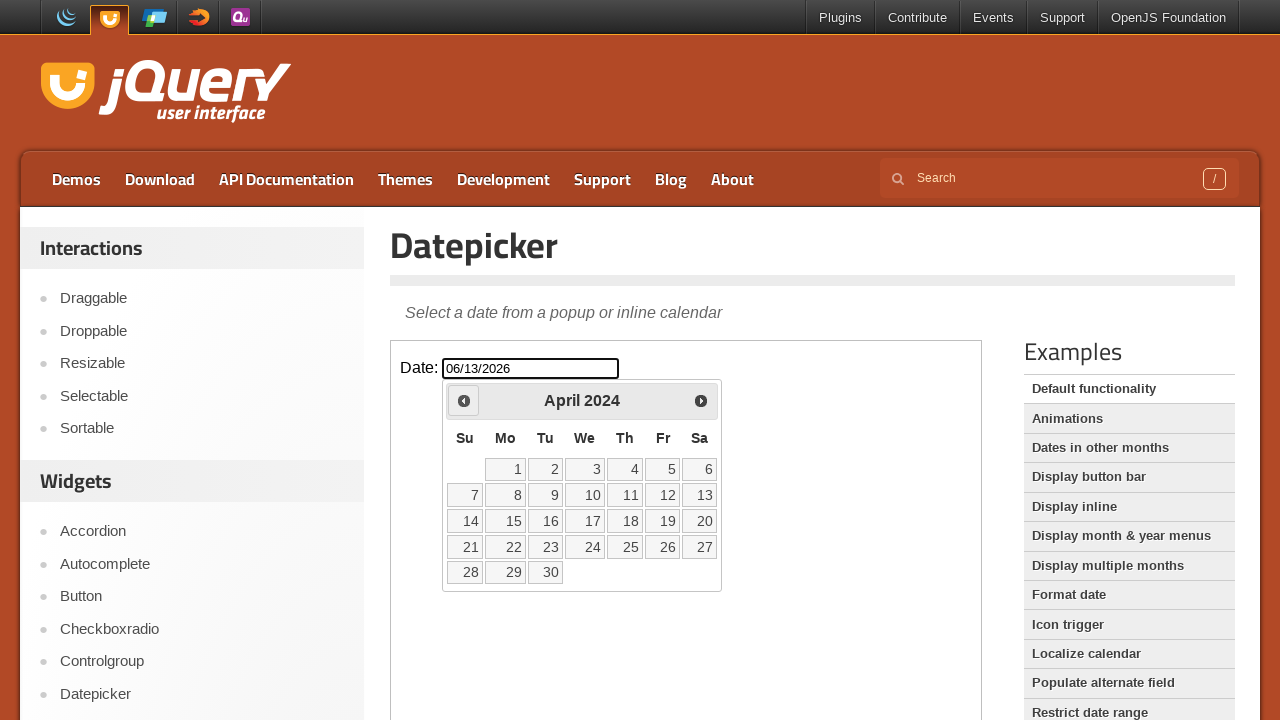

Checked current month/year in datepicker: April 2024
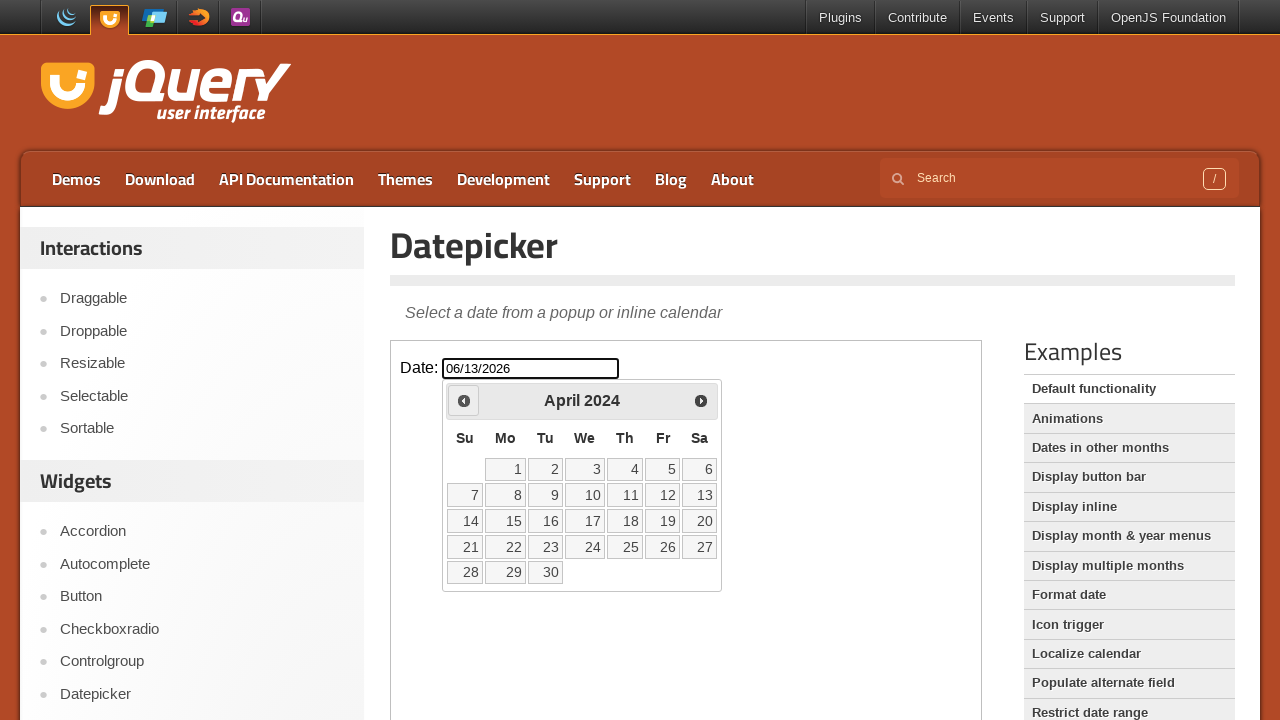

Clicked previous button to navigate backward in datepicker at (464, 400) on iframe >> nth=0 >> internal:control=enter-frame >> xpath=//span[@class='ui-icon 
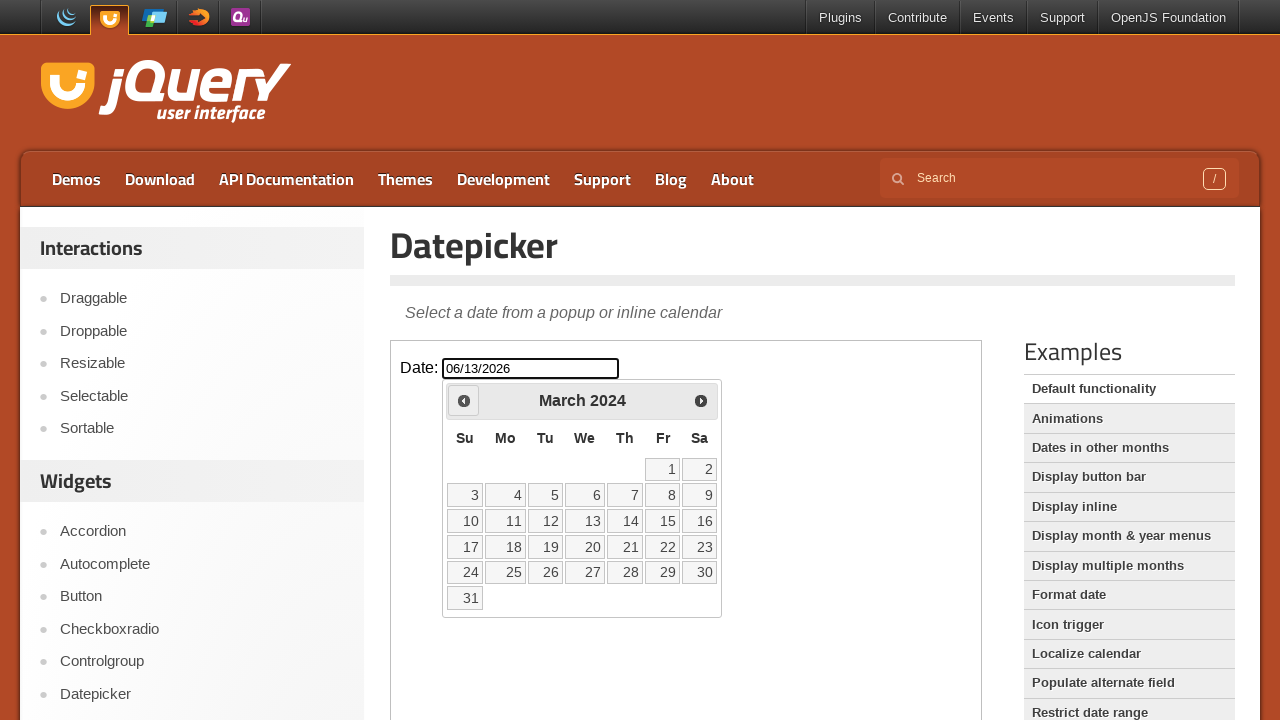

Checked current month/year in datepicker: March 2024
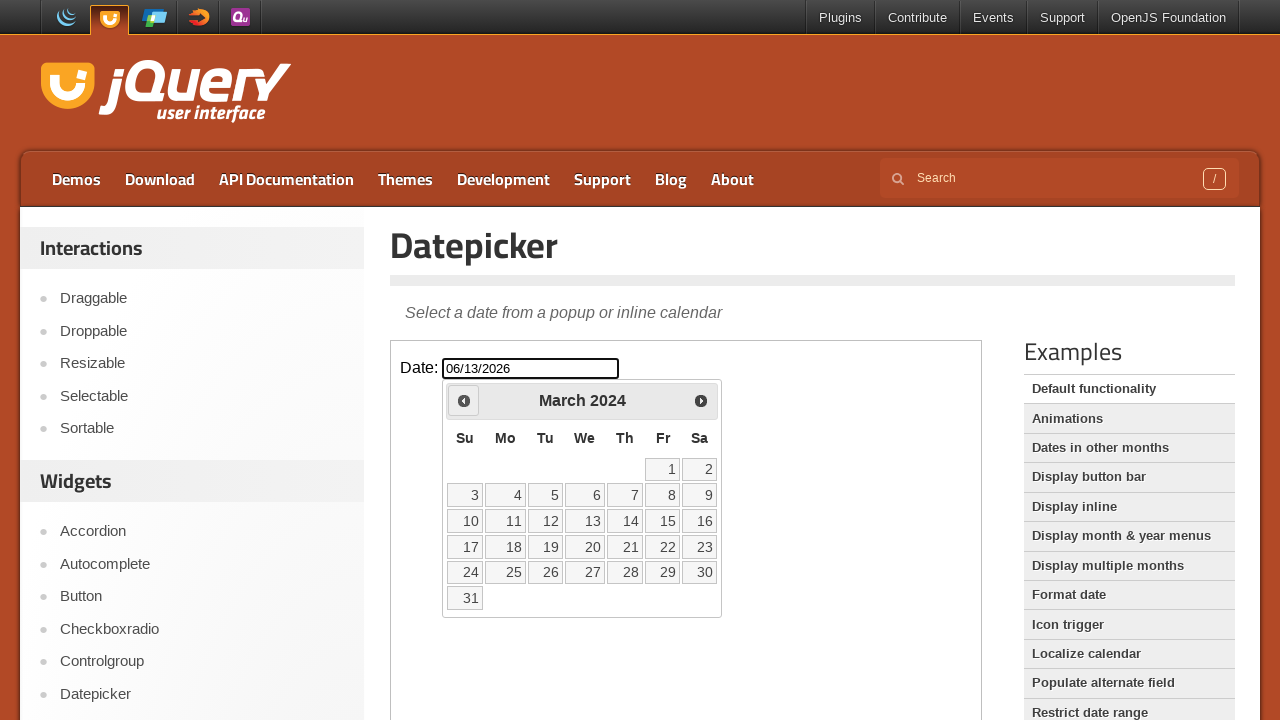

Clicked previous button to navigate backward in datepicker at (464, 400) on iframe >> nth=0 >> internal:control=enter-frame >> xpath=//span[@class='ui-icon 
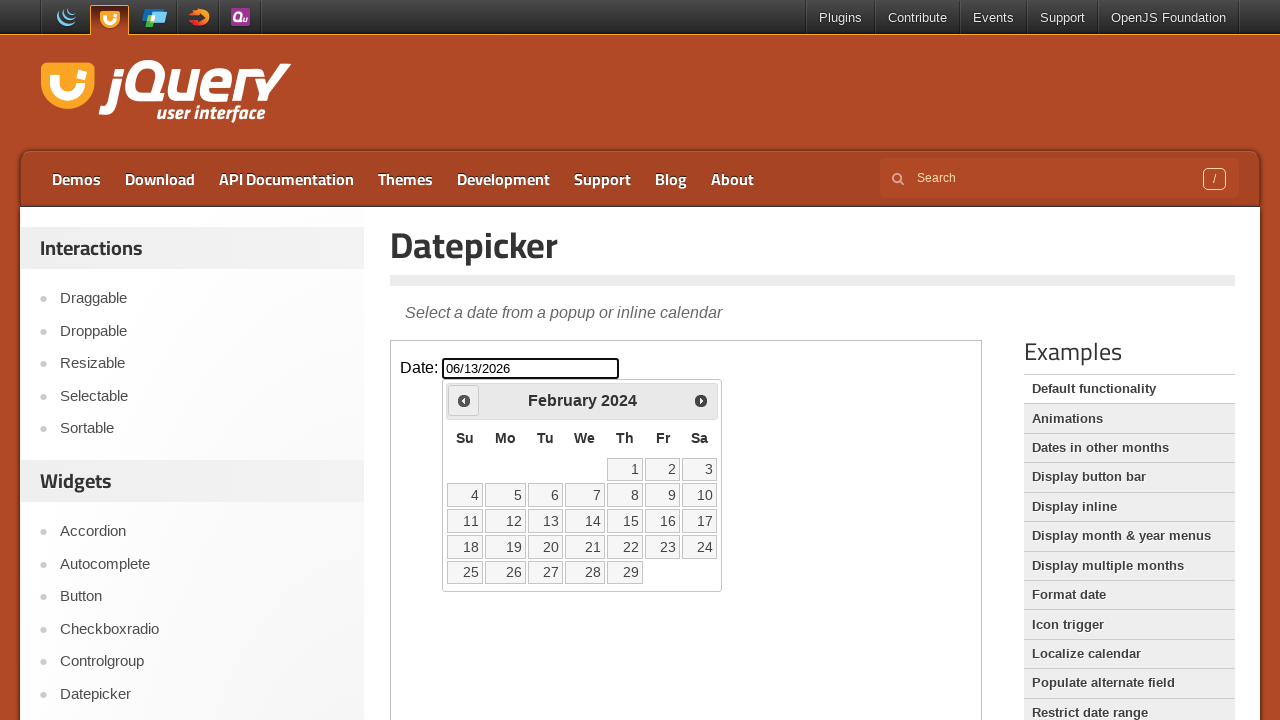

Checked current month/year in datepicker: February 2024
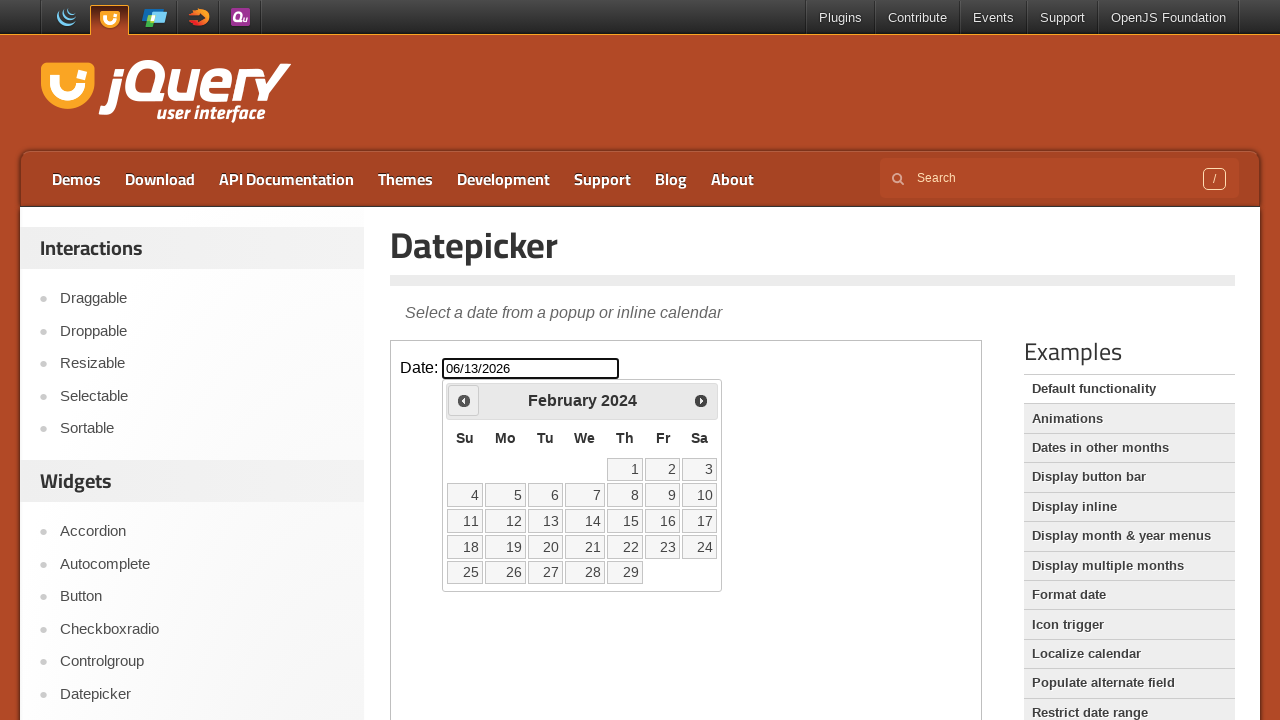

Clicked previous button to navigate backward in datepicker at (464, 400) on iframe >> nth=0 >> internal:control=enter-frame >> xpath=//span[@class='ui-icon 
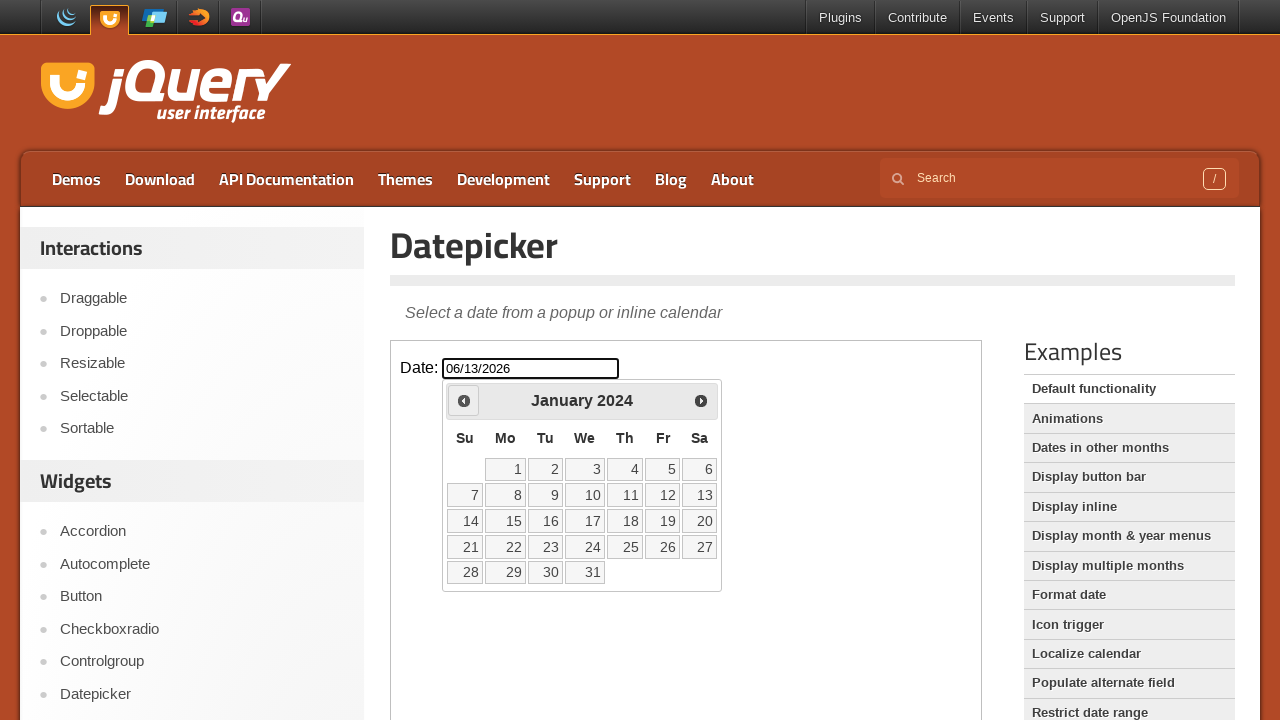

Checked current month/year in datepicker: January 2024
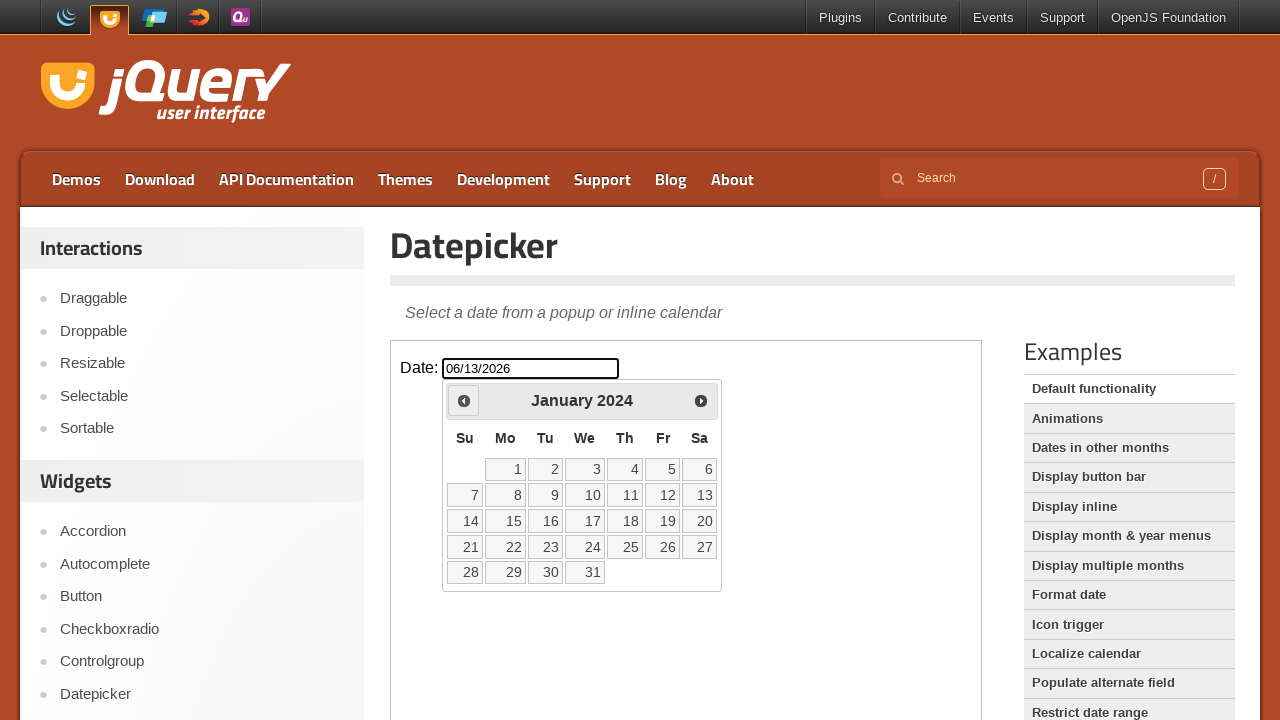

Located all day elements in the datepicker calendar
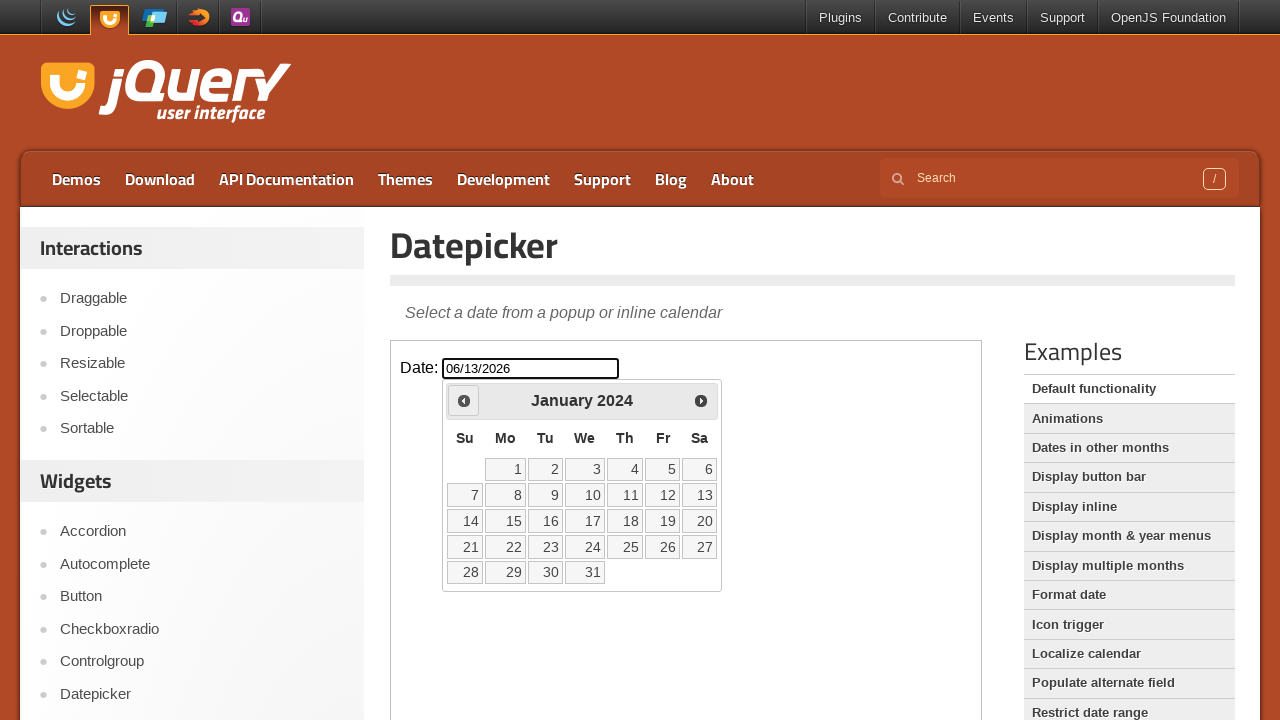

Selected day 13 from January 2024 at (700, 495) on iframe >> nth=0 >> internal:control=enter-frame >> xpath=//table[@class='ui-date
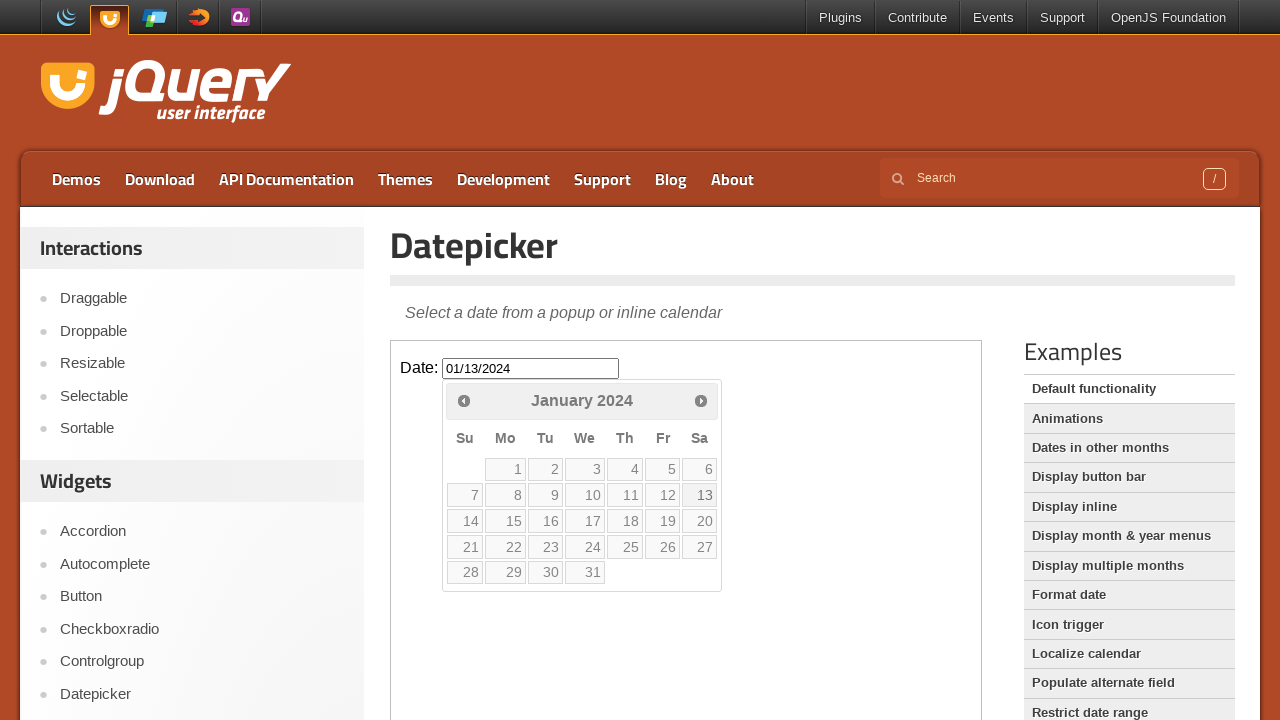

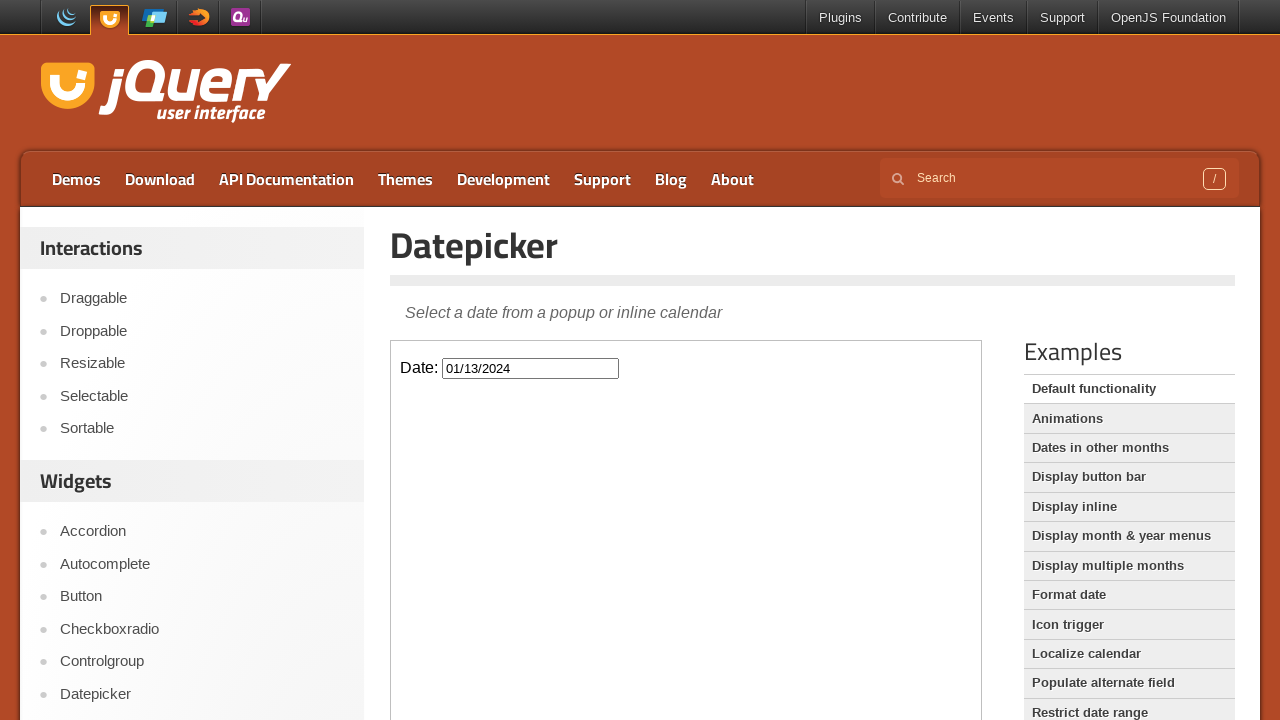